Tests filling a large form with 100 input fields by entering the same text in each field and submitting the form via button click

Starting URL: http://suninjuly.github.io/huge_form.html

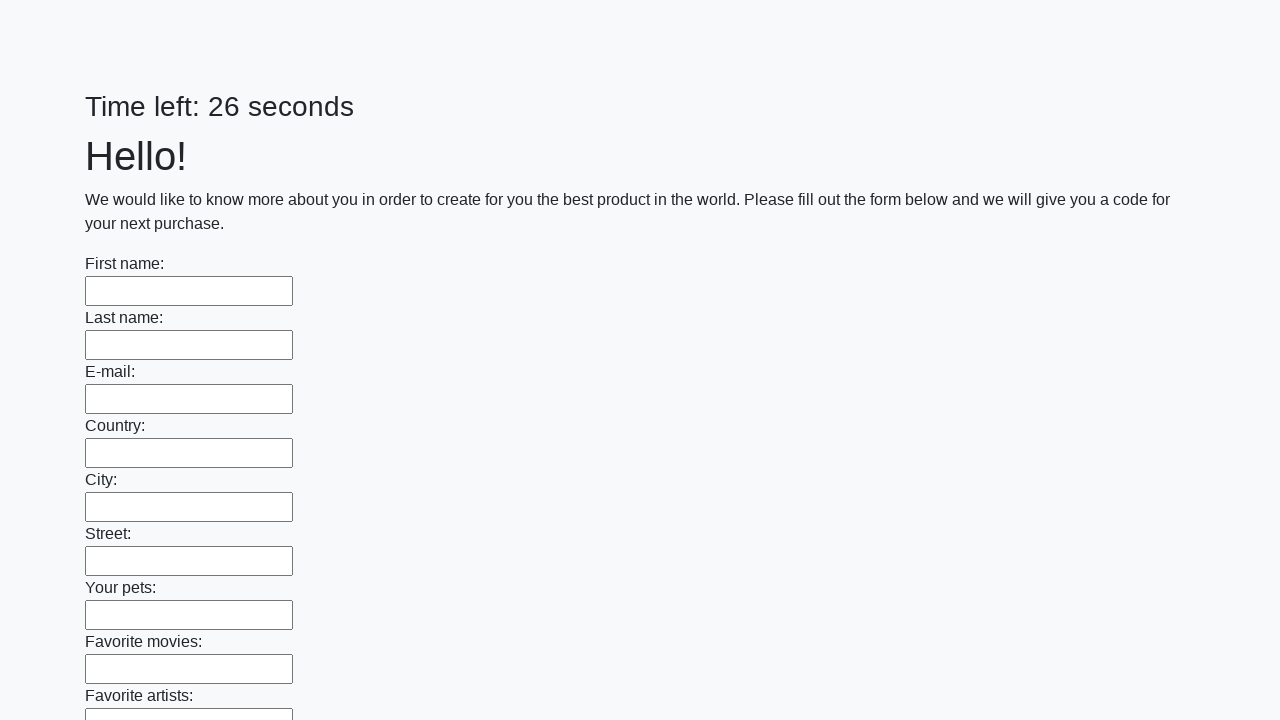

Waited for input fields to load on the form
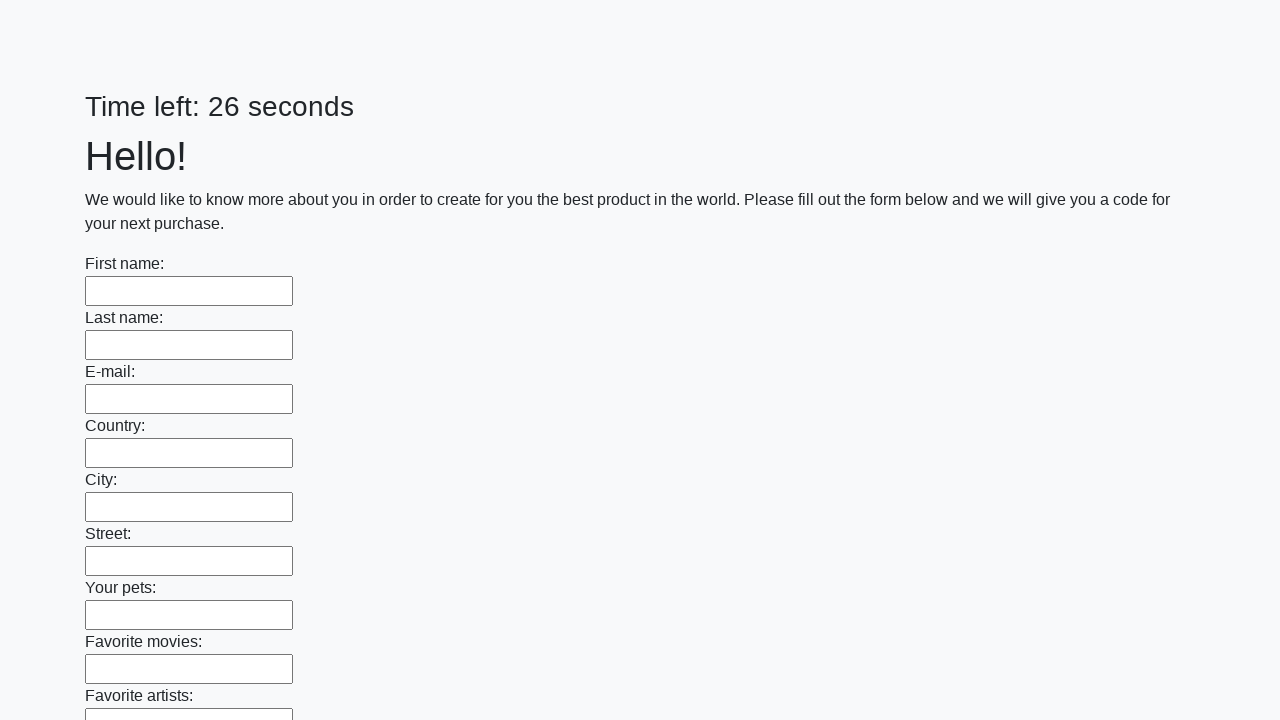

Retrieved all 100 input fields from the form
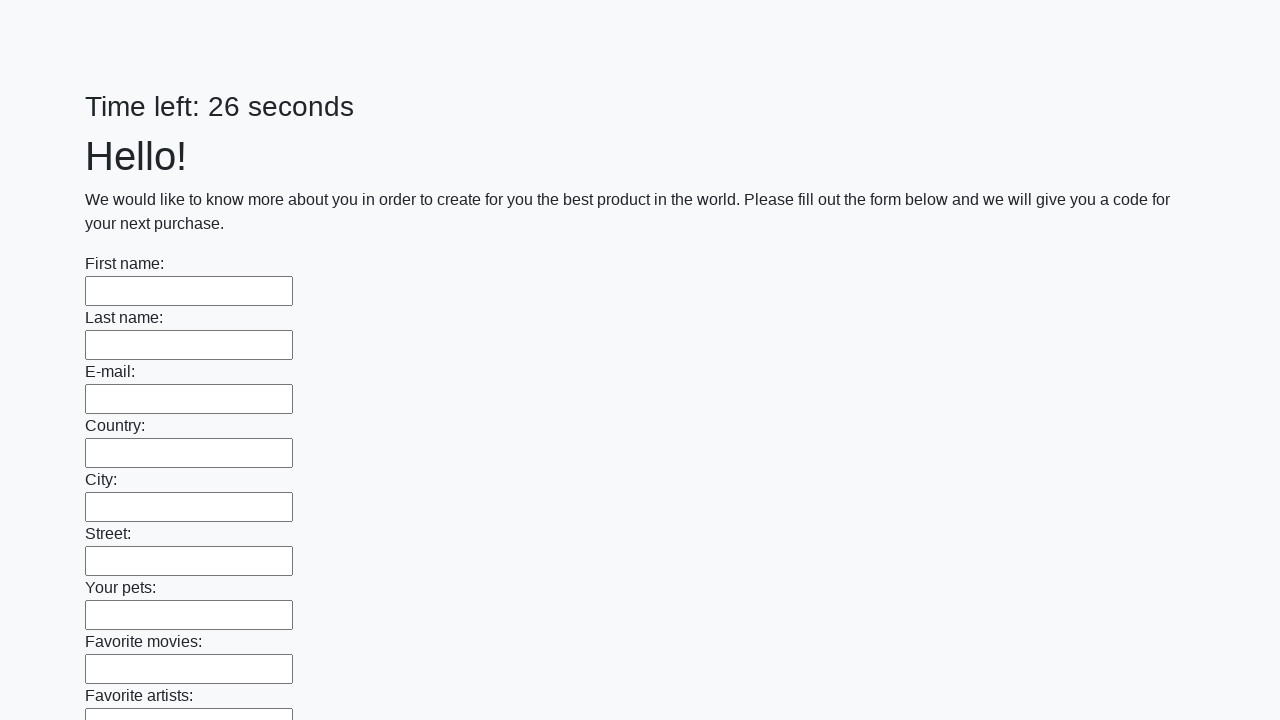

Filled an input field with 'my response' on input >> nth=0
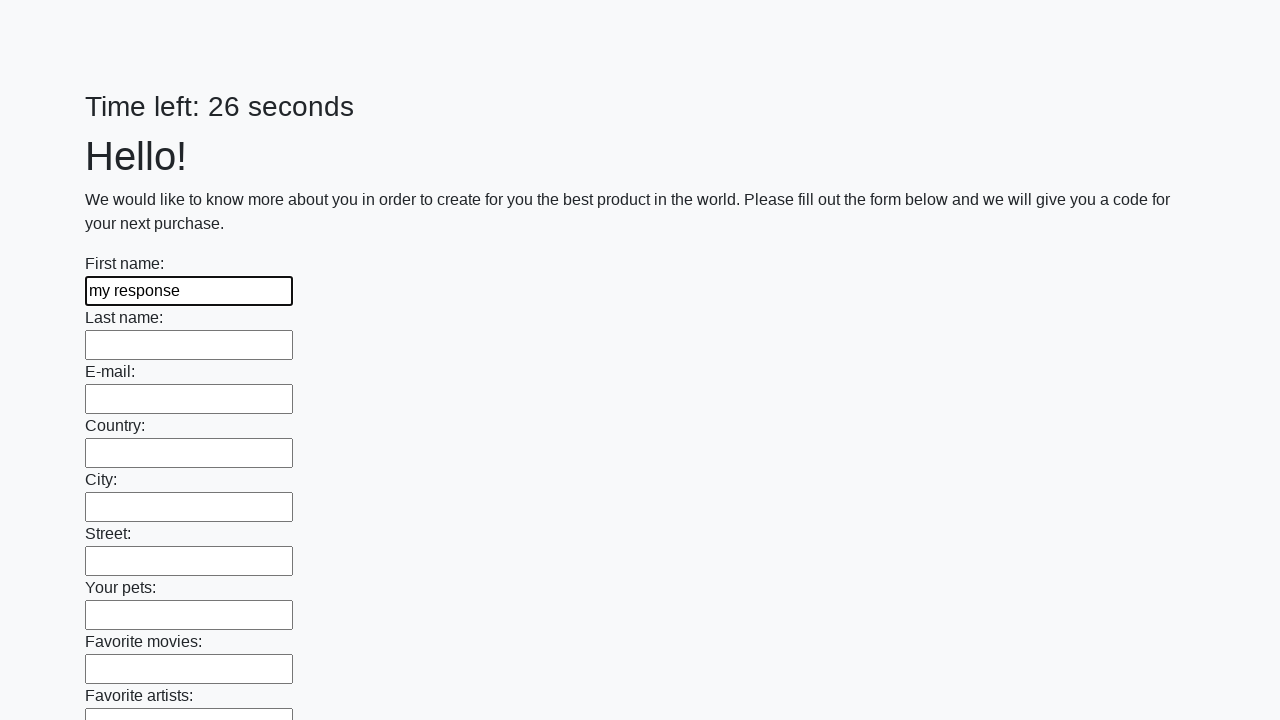

Filled an input field with 'my response' on input >> nth=1
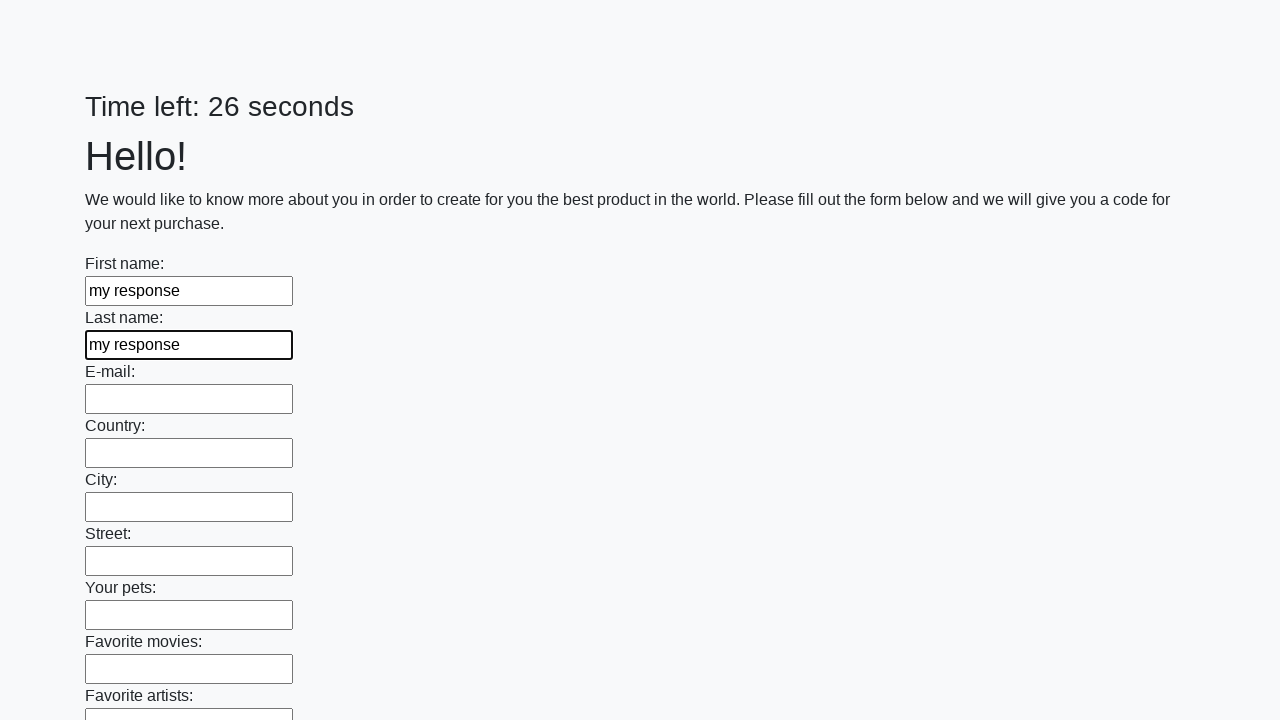

Filled an input field with 'my response' on input >> nth=2
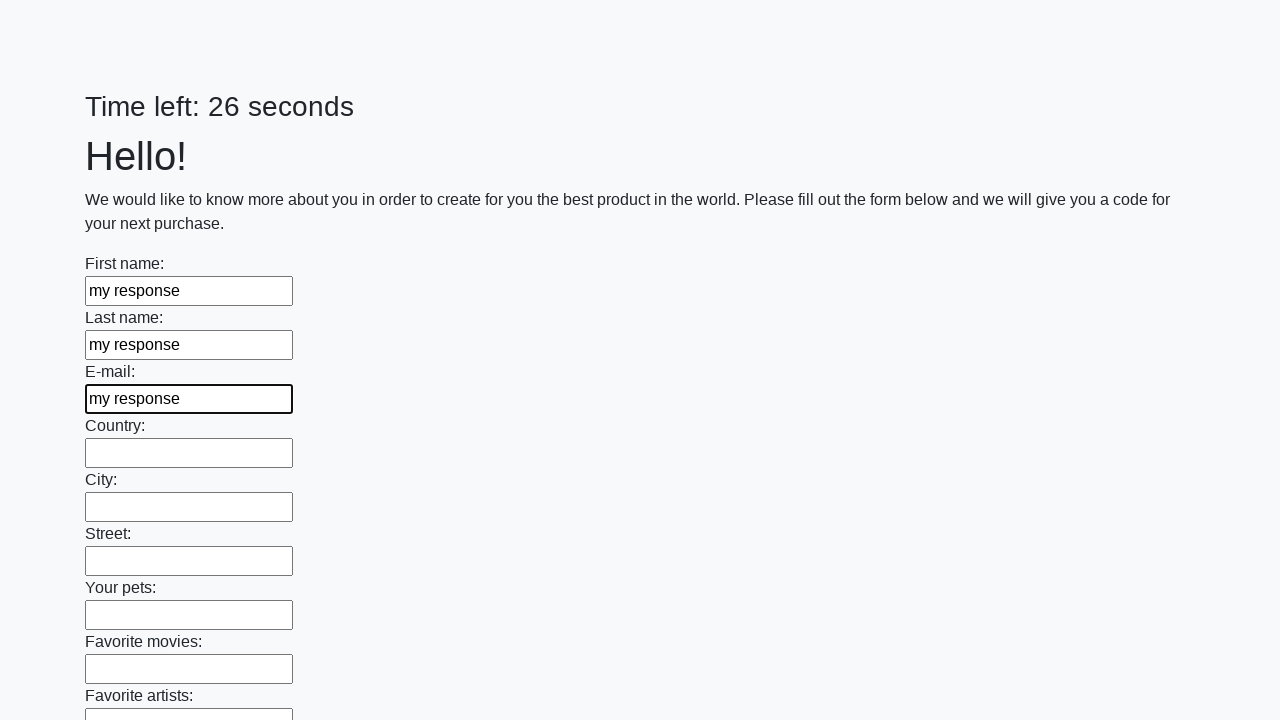

Filled an input field with 'my response' on input >> nth=3
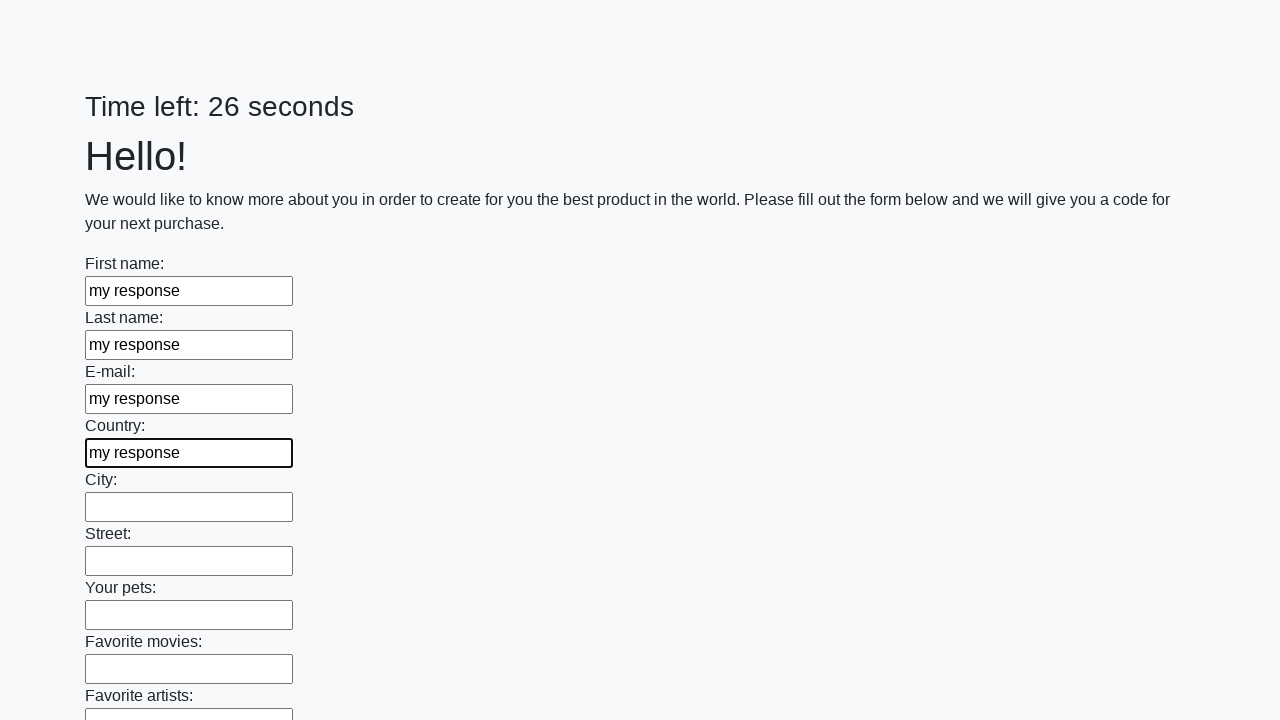

Filled an input field with 'my response' on input >> nth=4
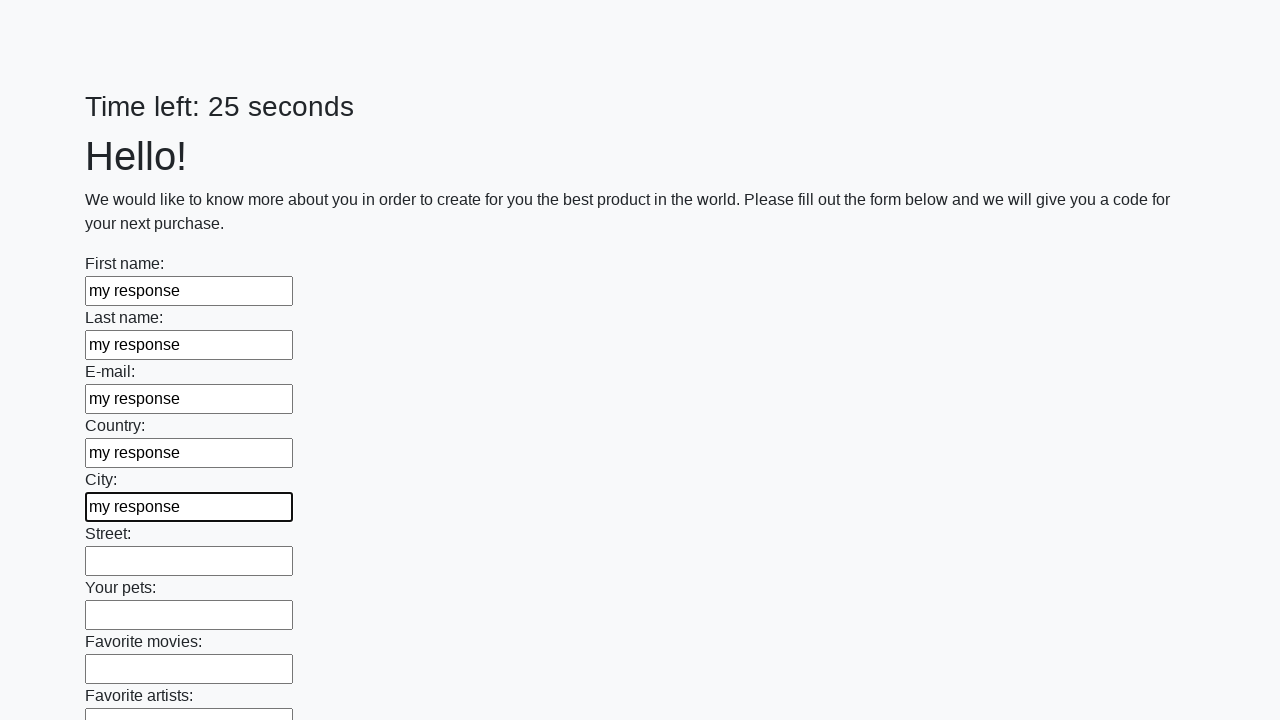

Filled an input field with 'my response' on input >> nth=5
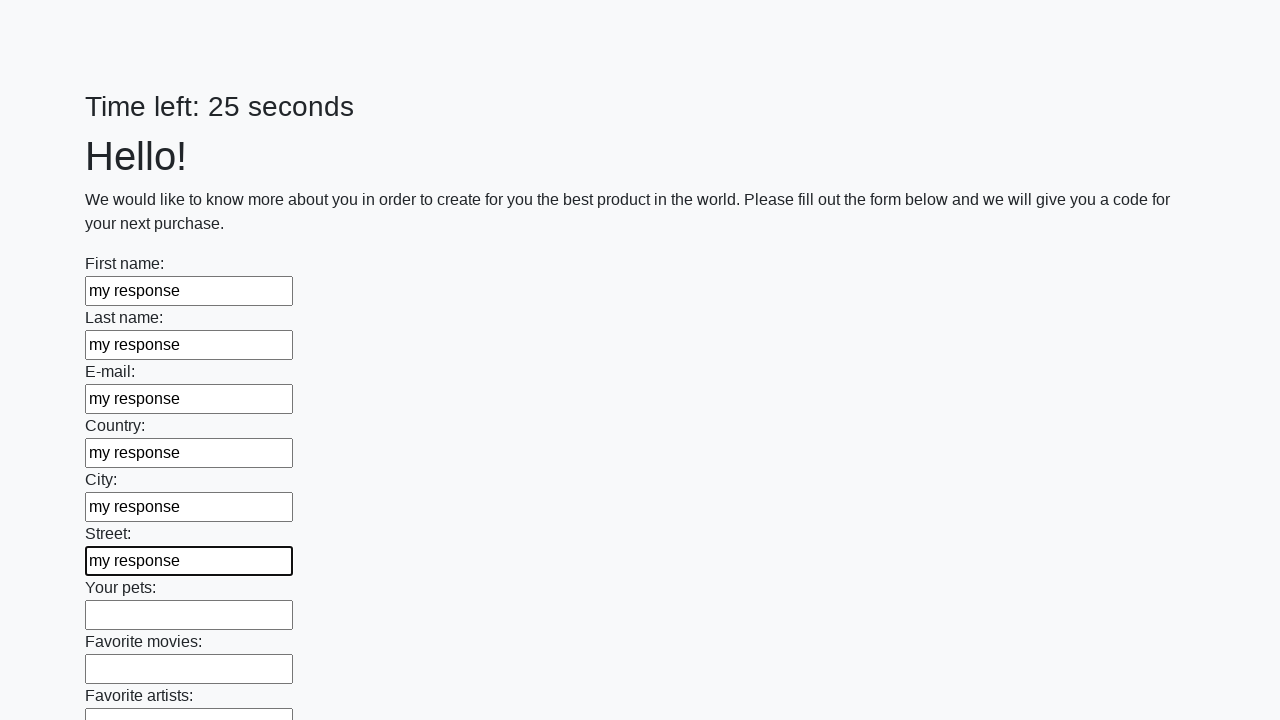

Filled an input field with 'my response' on input >> nth=6
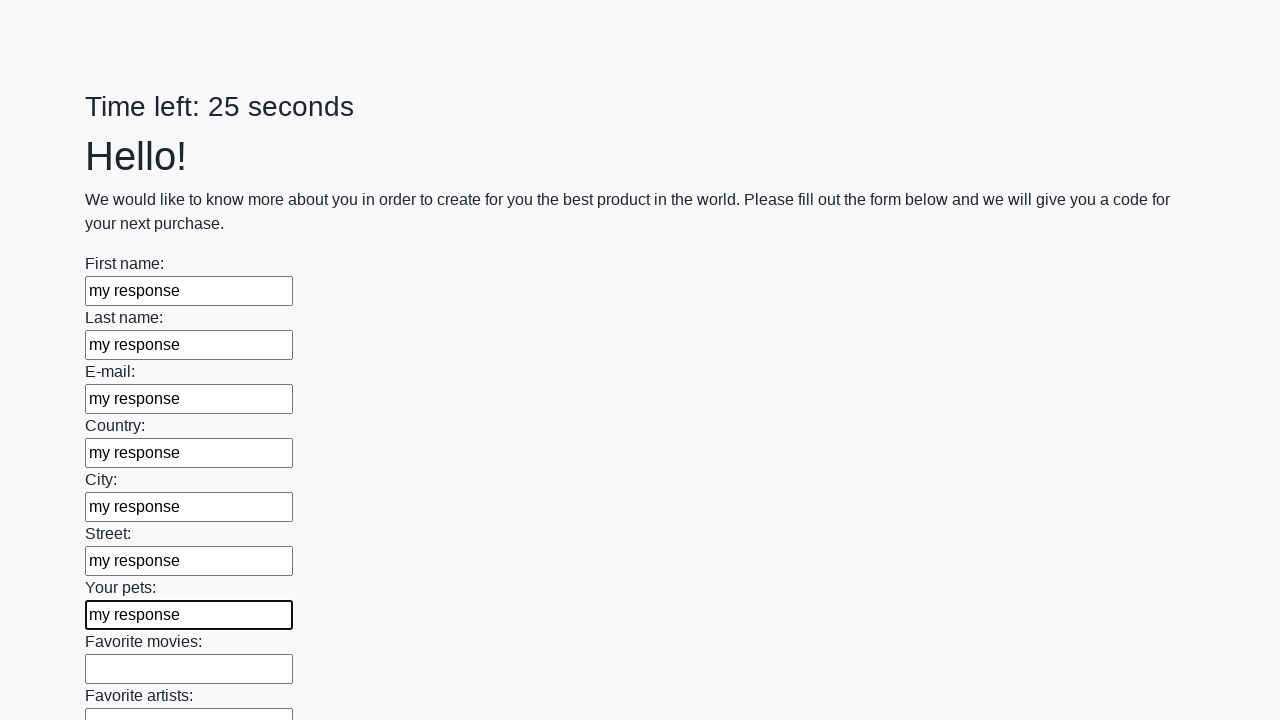

Filled an input field with 'my response' on input >> nth=7
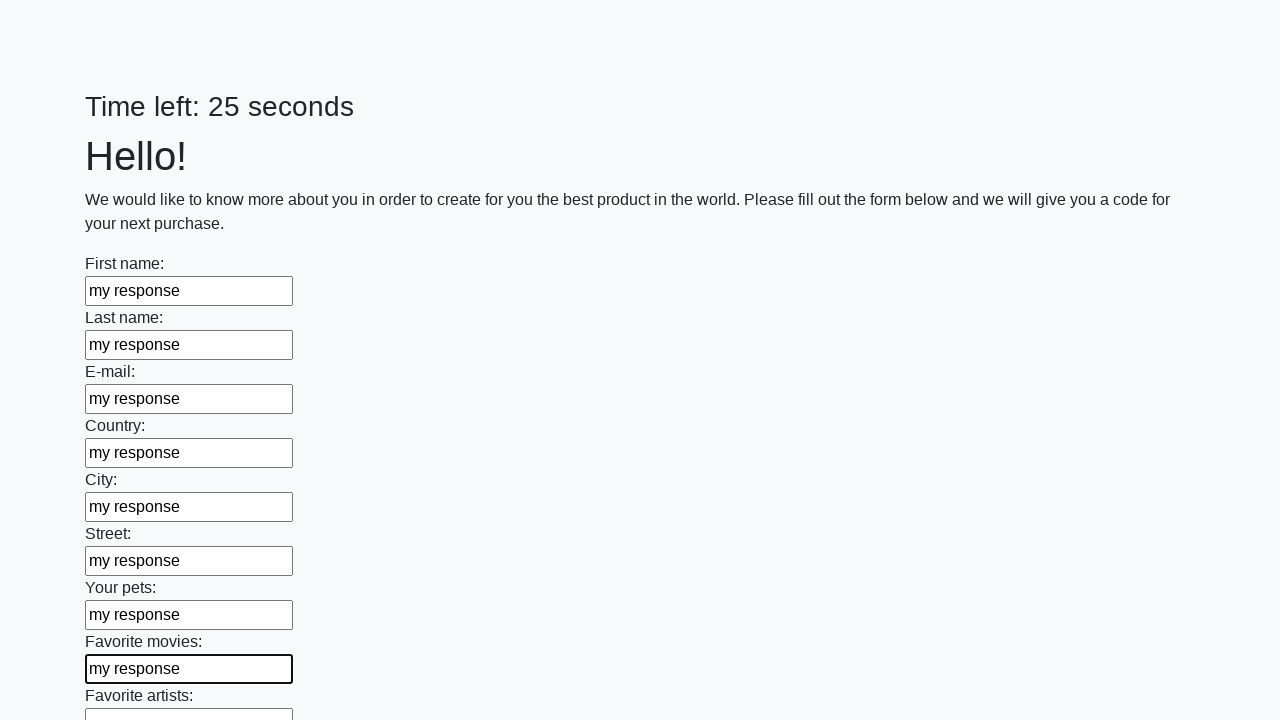

Filled an input field with 'my response' on input >> nth=8
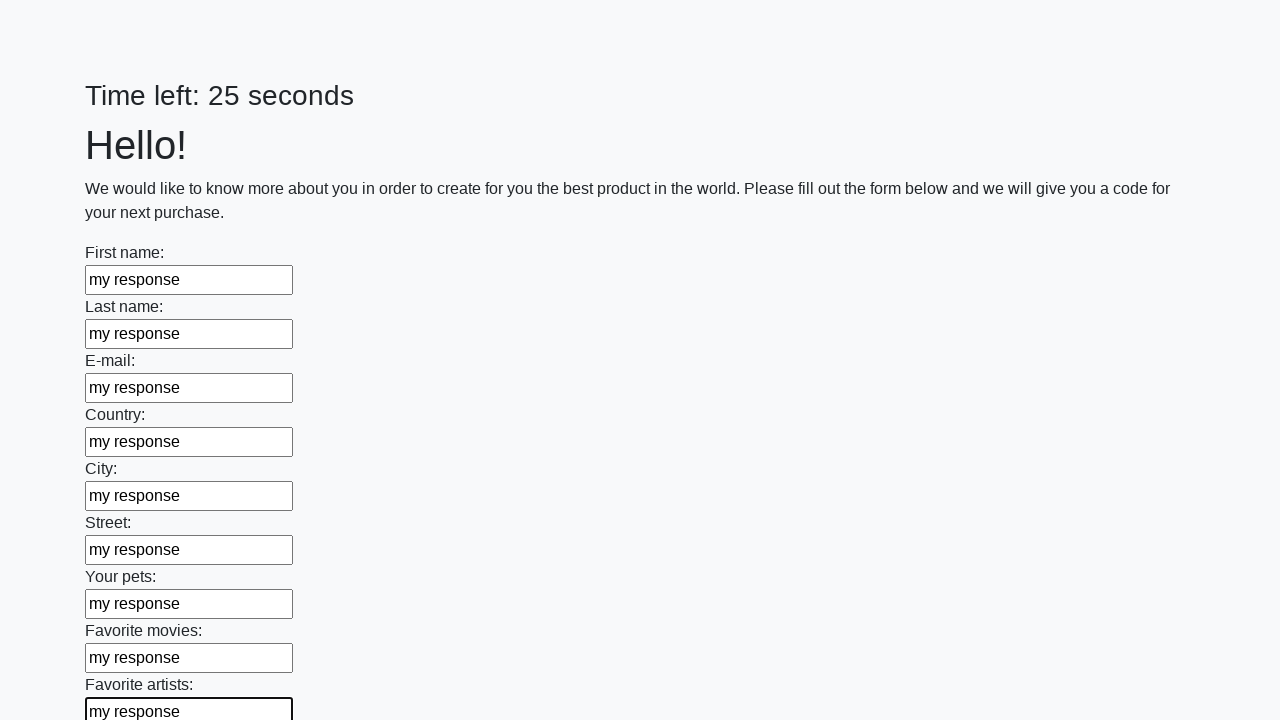

Filled an input field with 'my response' on input >> nth=9
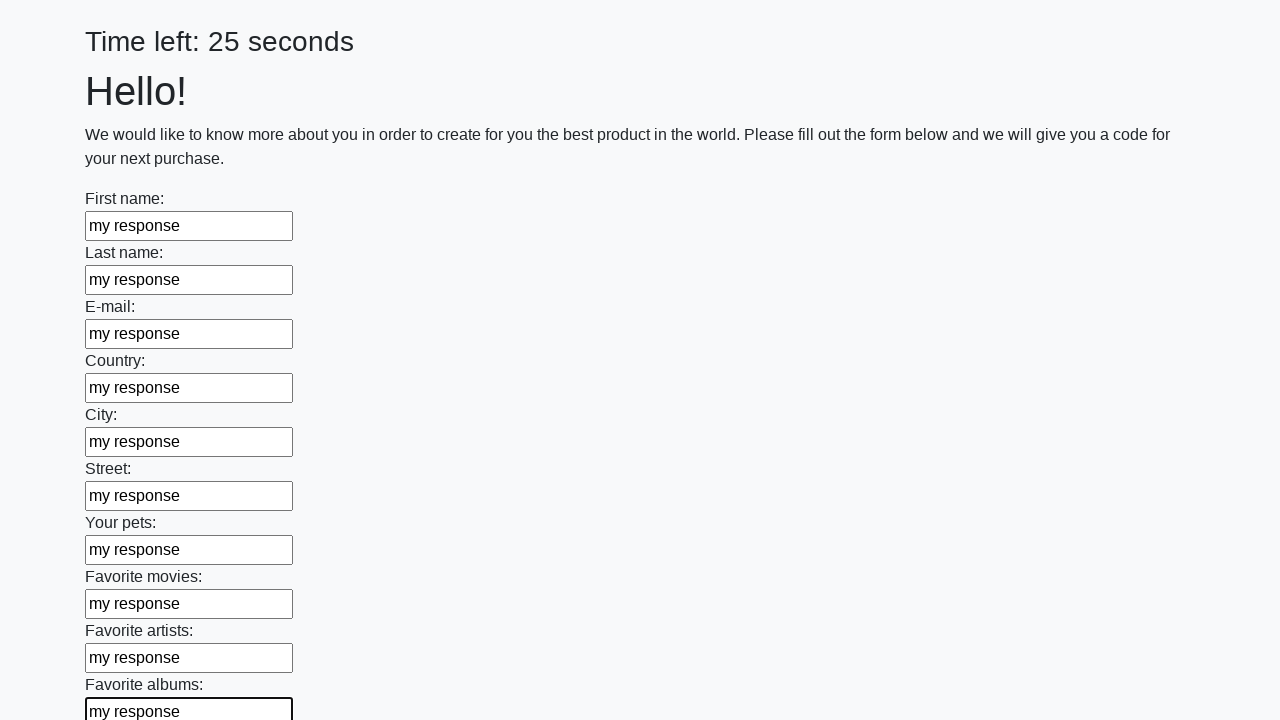

Filled an input field with 'my response' on input >> nth=10
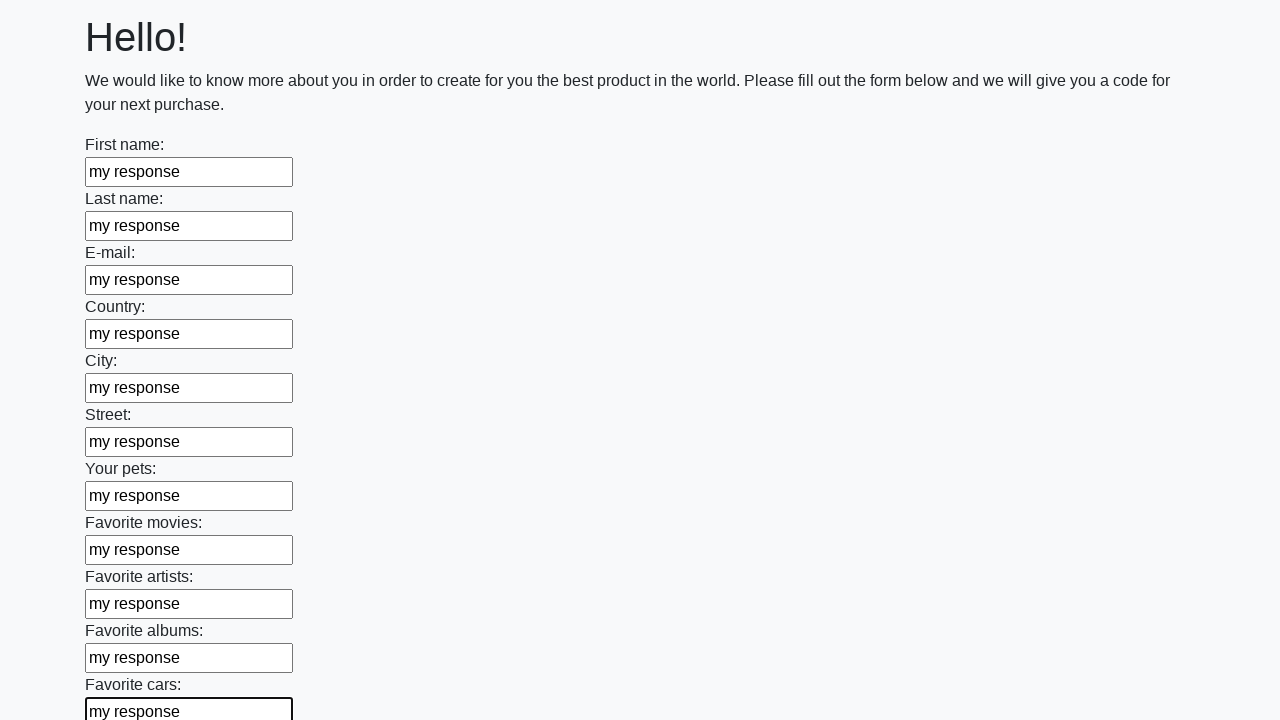

Filled an input field with 'my response' on input >> nth=11
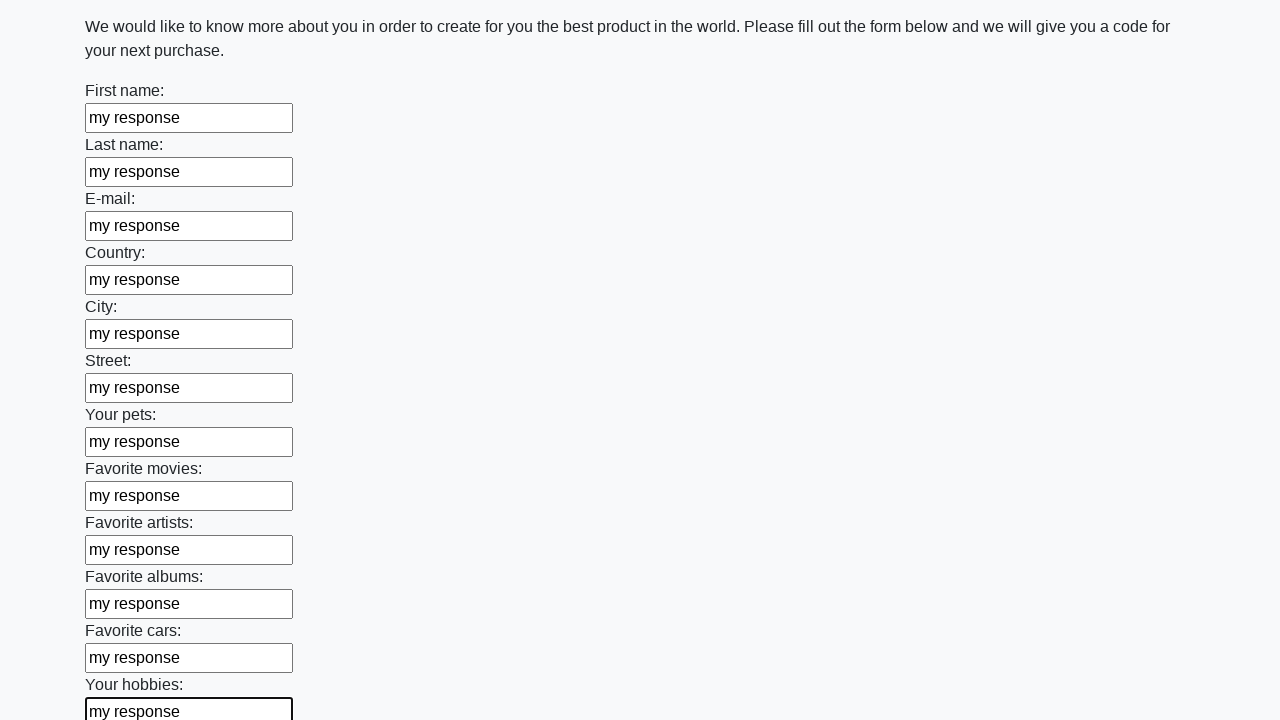

Filled an input field with 'my response' on input >> nth=12
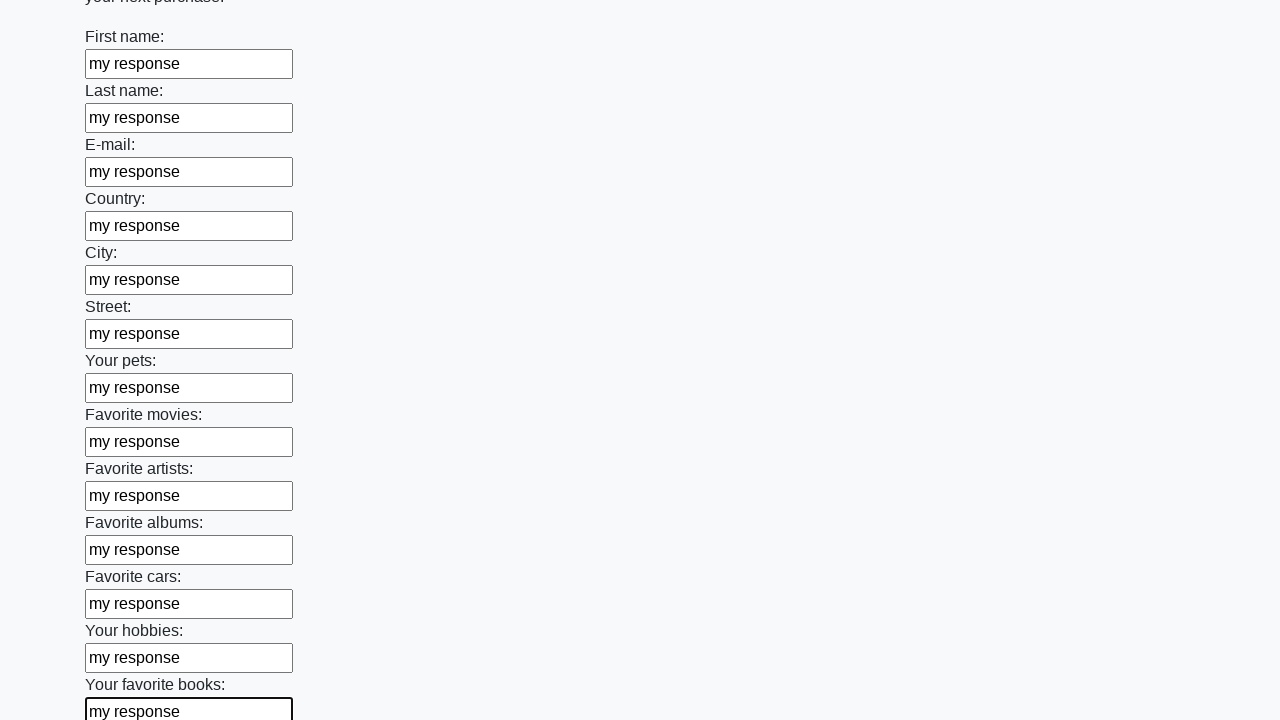

Filled an input field with 'my response' on input >> nth=13
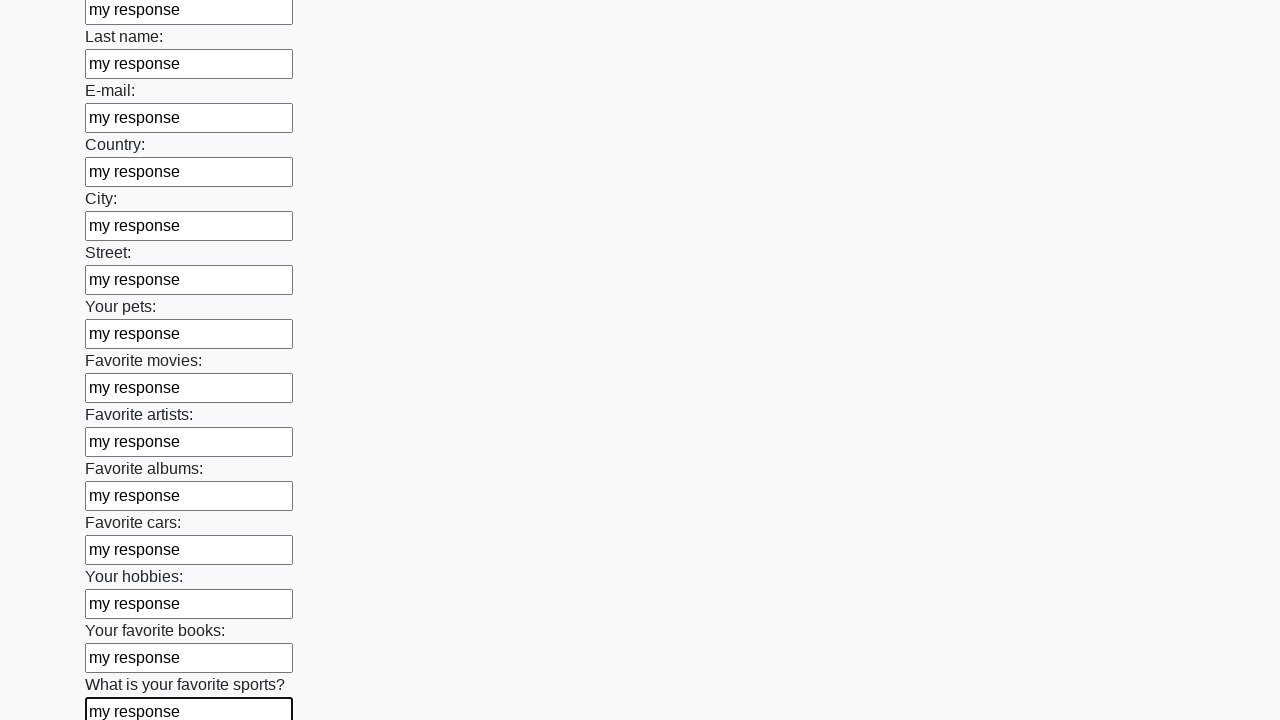

Filled an input field with 'my response' on input >> nth=14
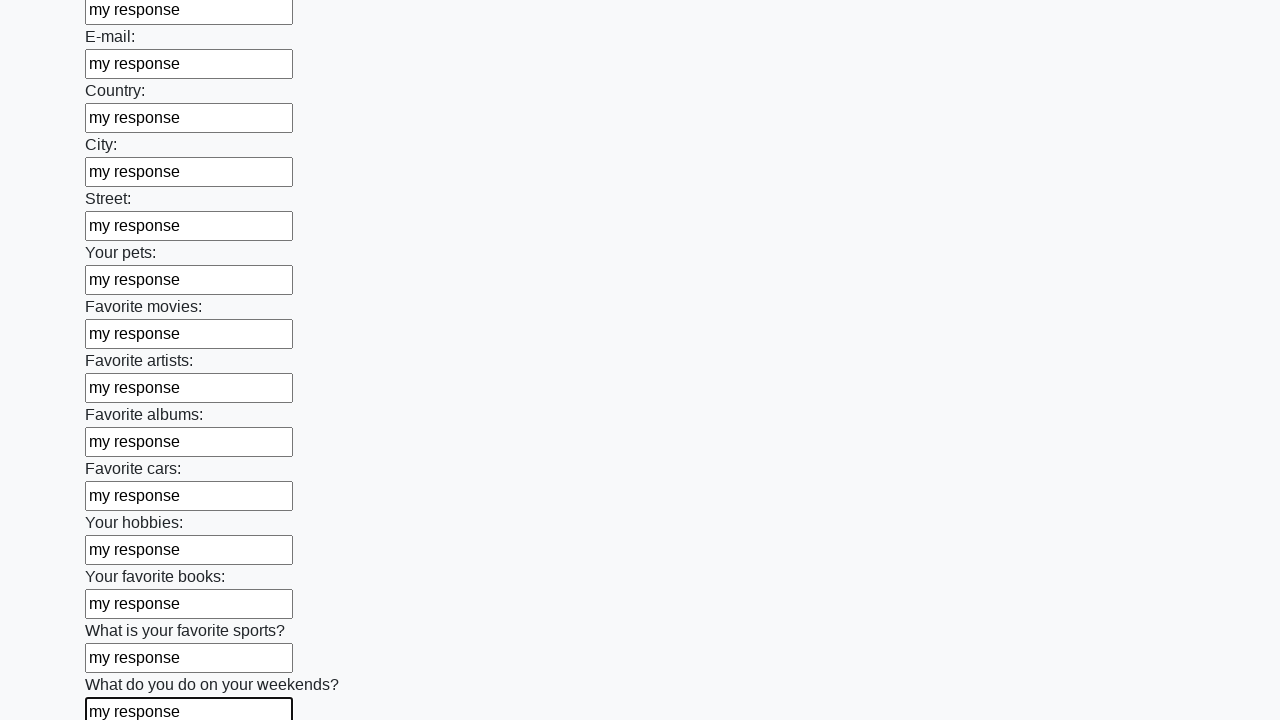

Filled an input field with 'my response' on input >> nth=15
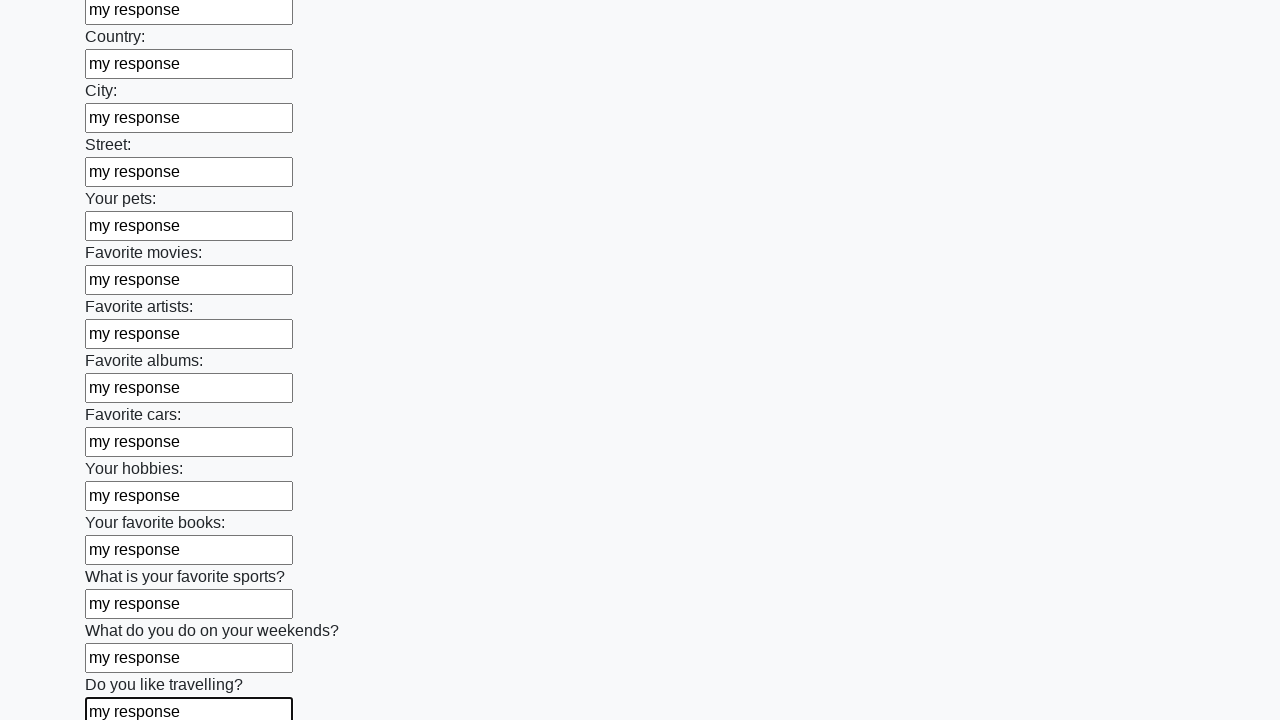

Filled an input field with 'my response' on input >> nth=16
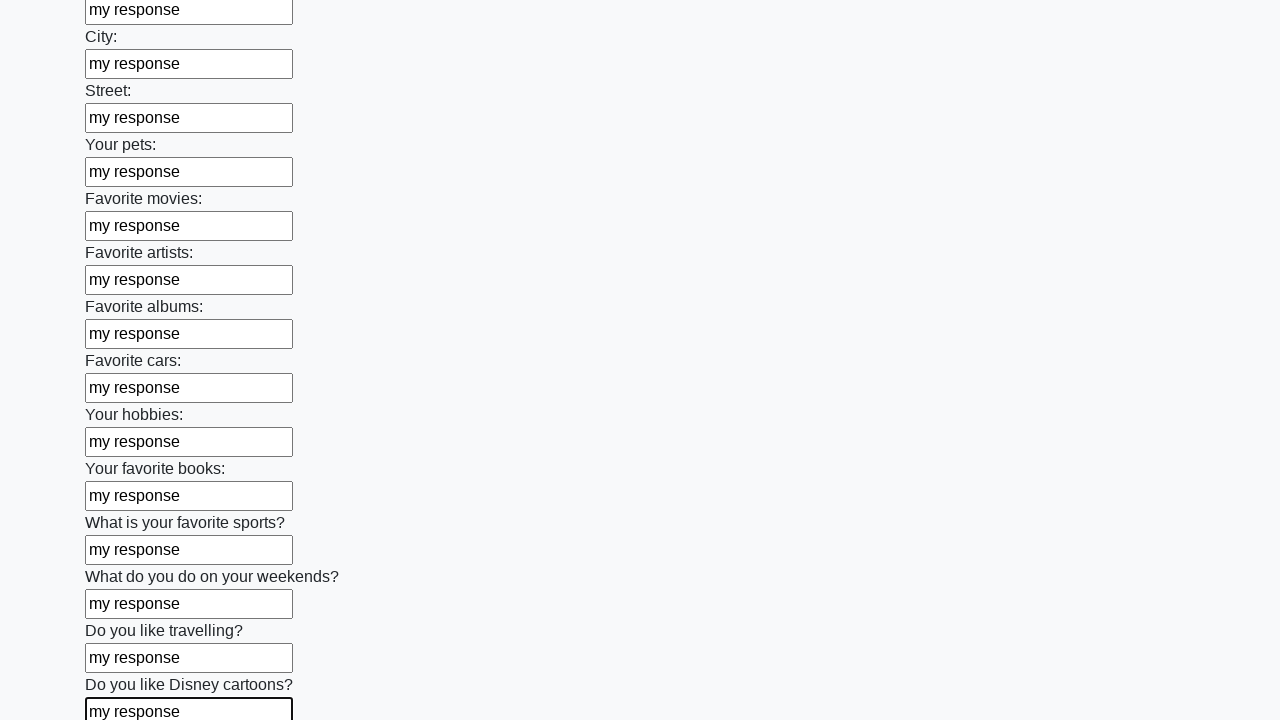

Filled an input field with 'my response' on input >> nth=17
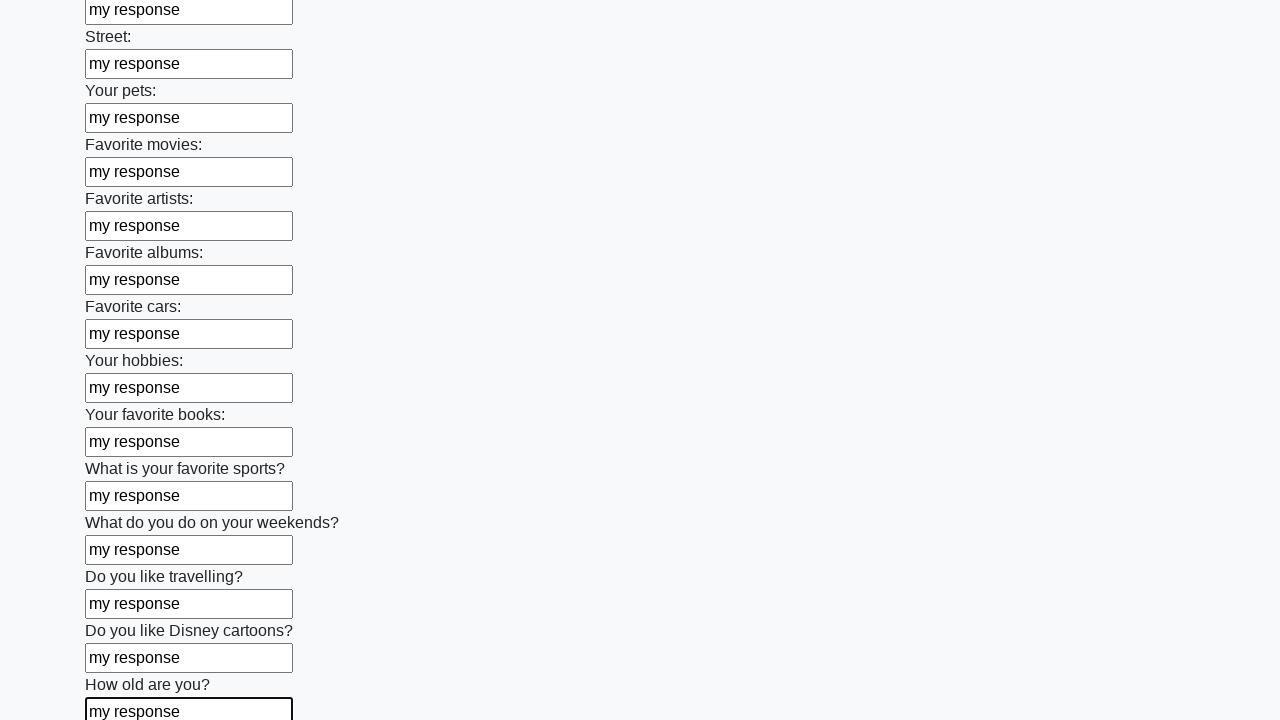

Filled an input field with 'my response' on input >> nth=18
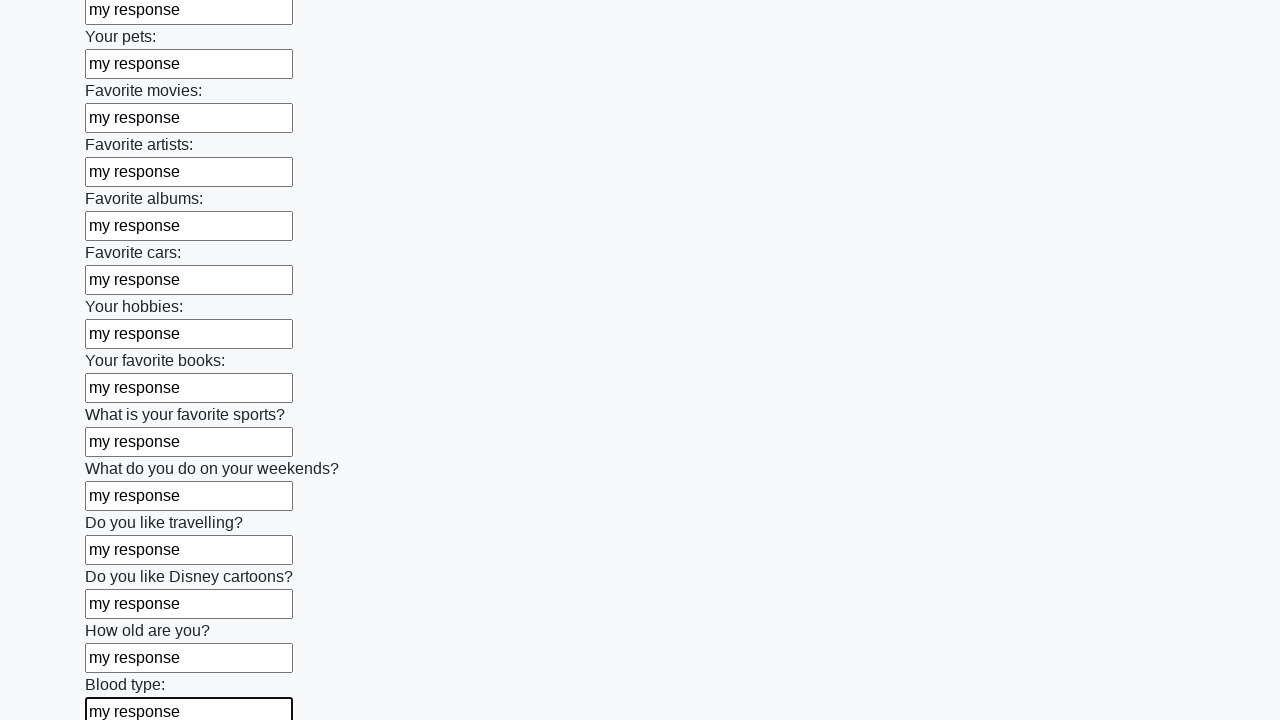

Filled an input field with 'my response' on input >> nth=19
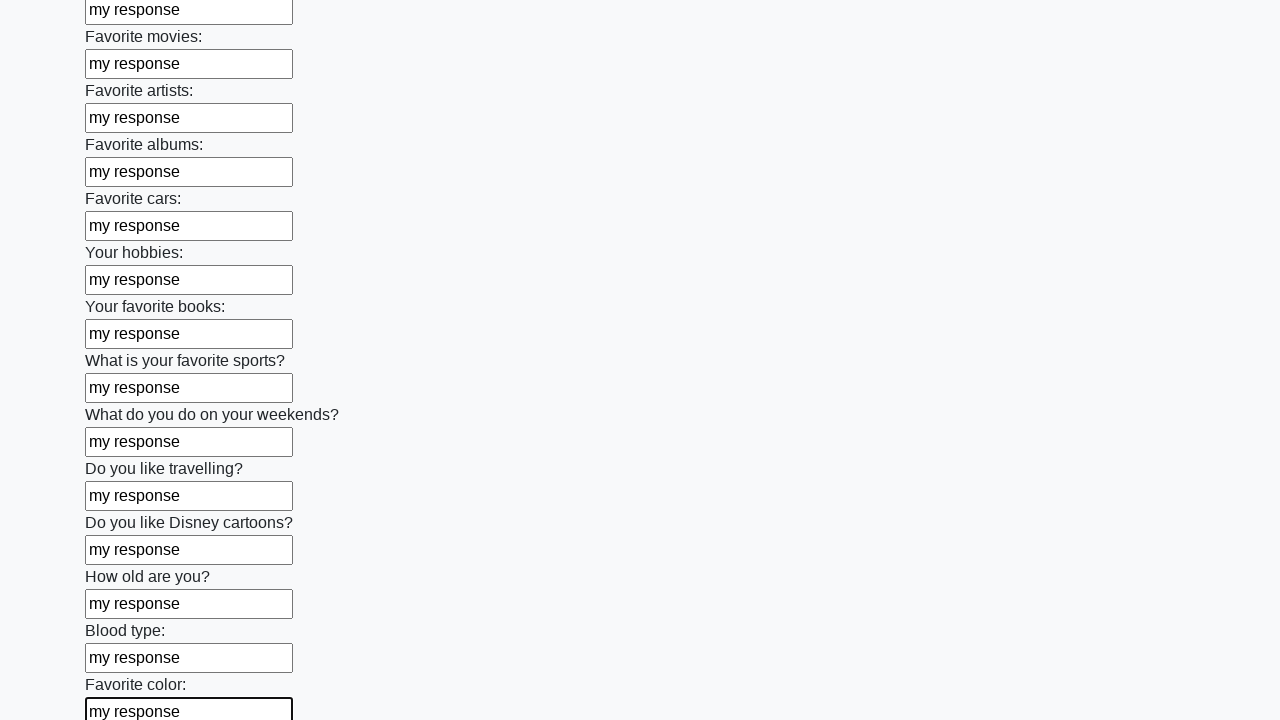

Filled an input field with 'my response' on input >> nth=20
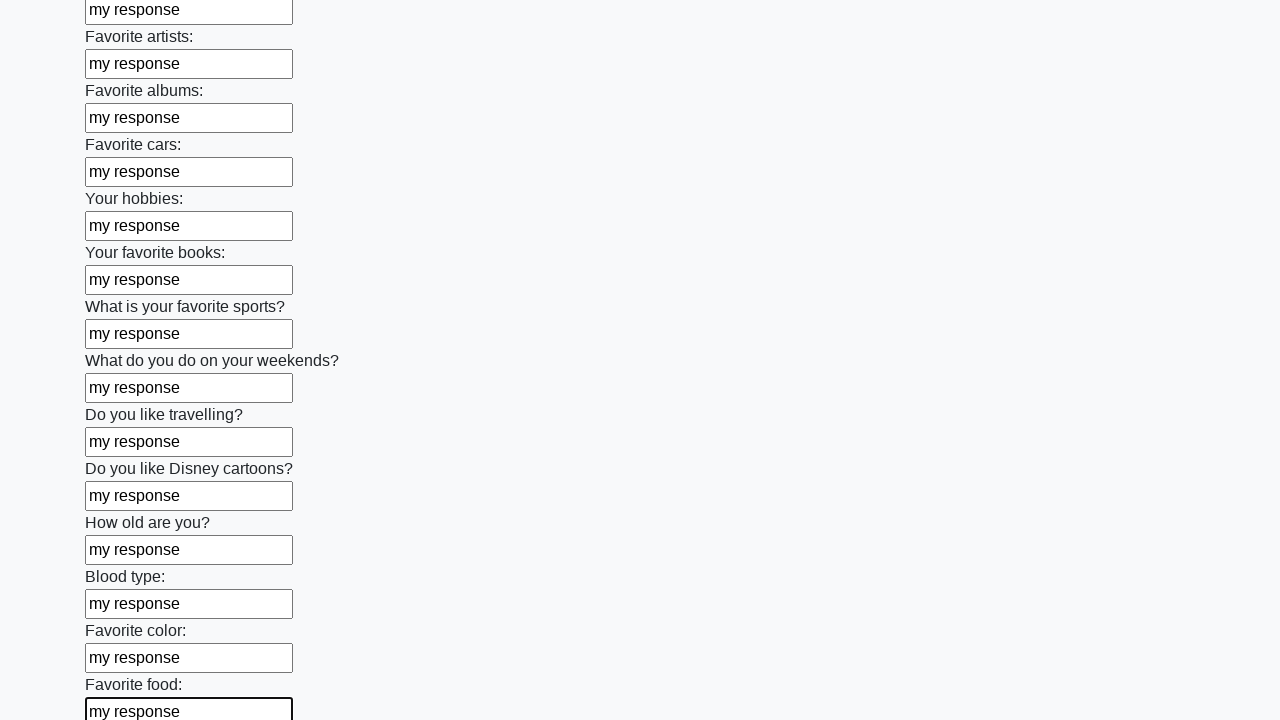

Filled an input field with 'my response' on input >> nth=21
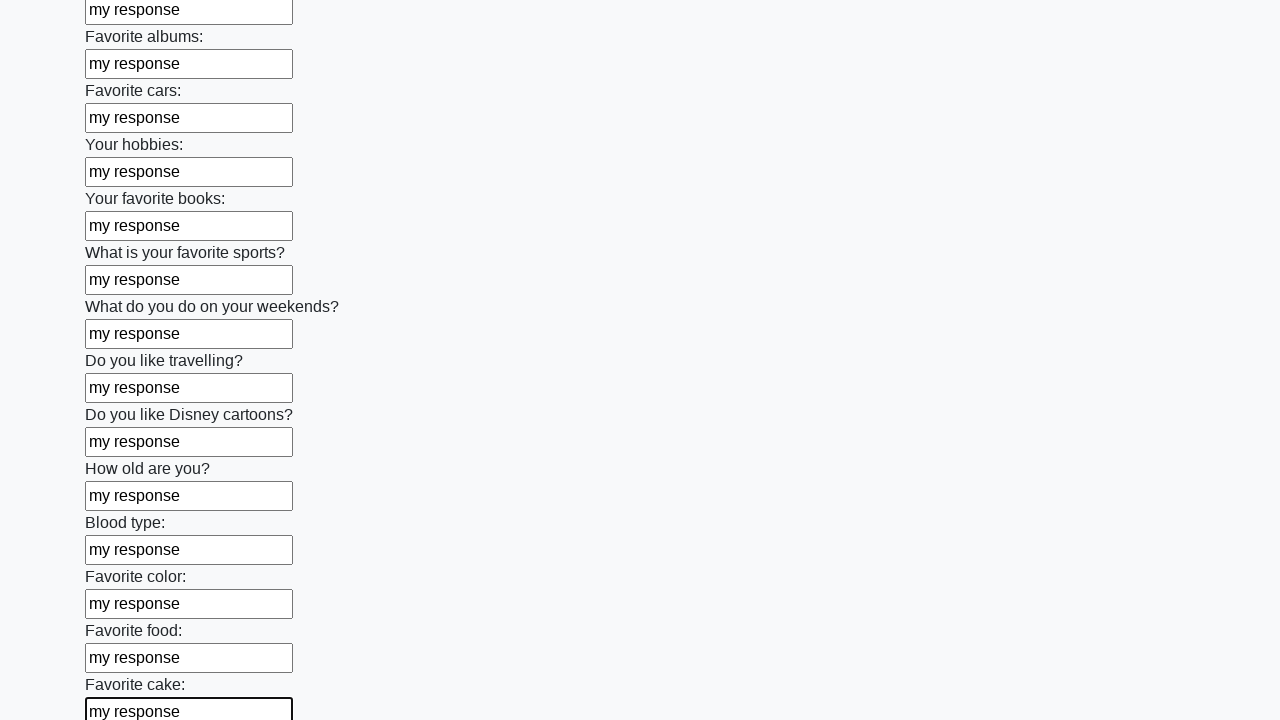

Filled an input field with 'my response' on input >> nth=22
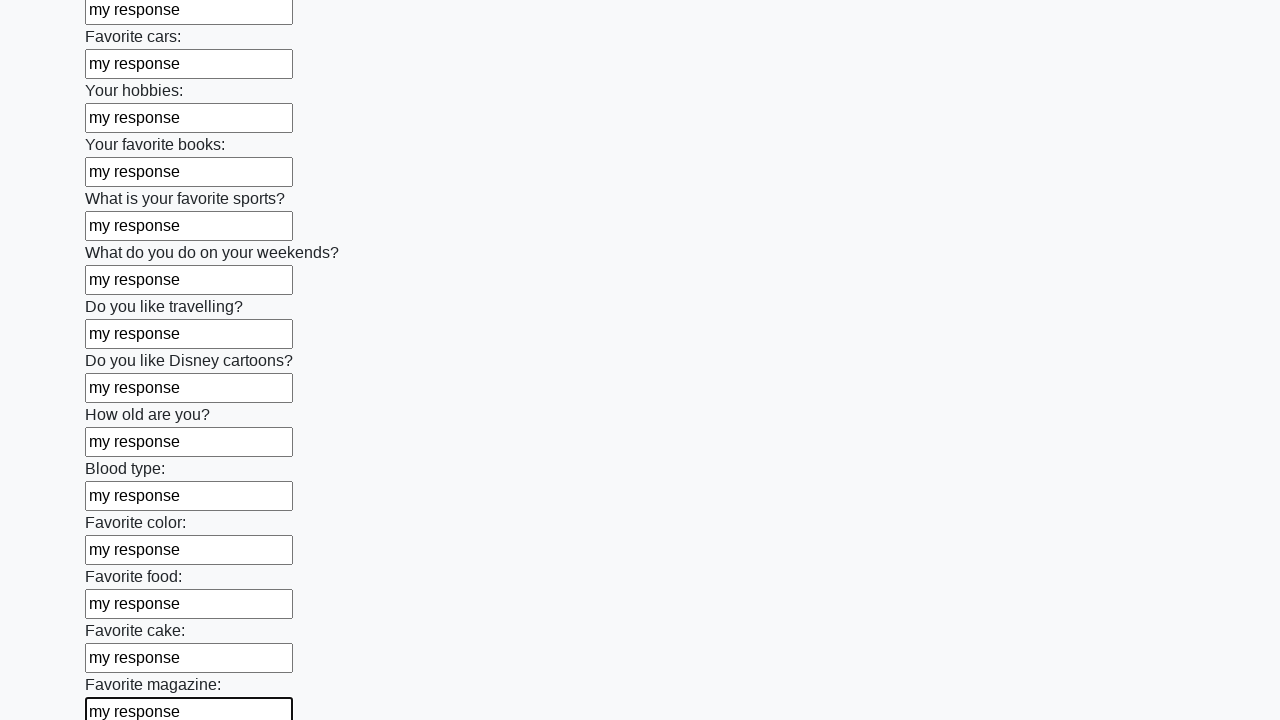

Filled an input field with 'my response' on input >> nth=23
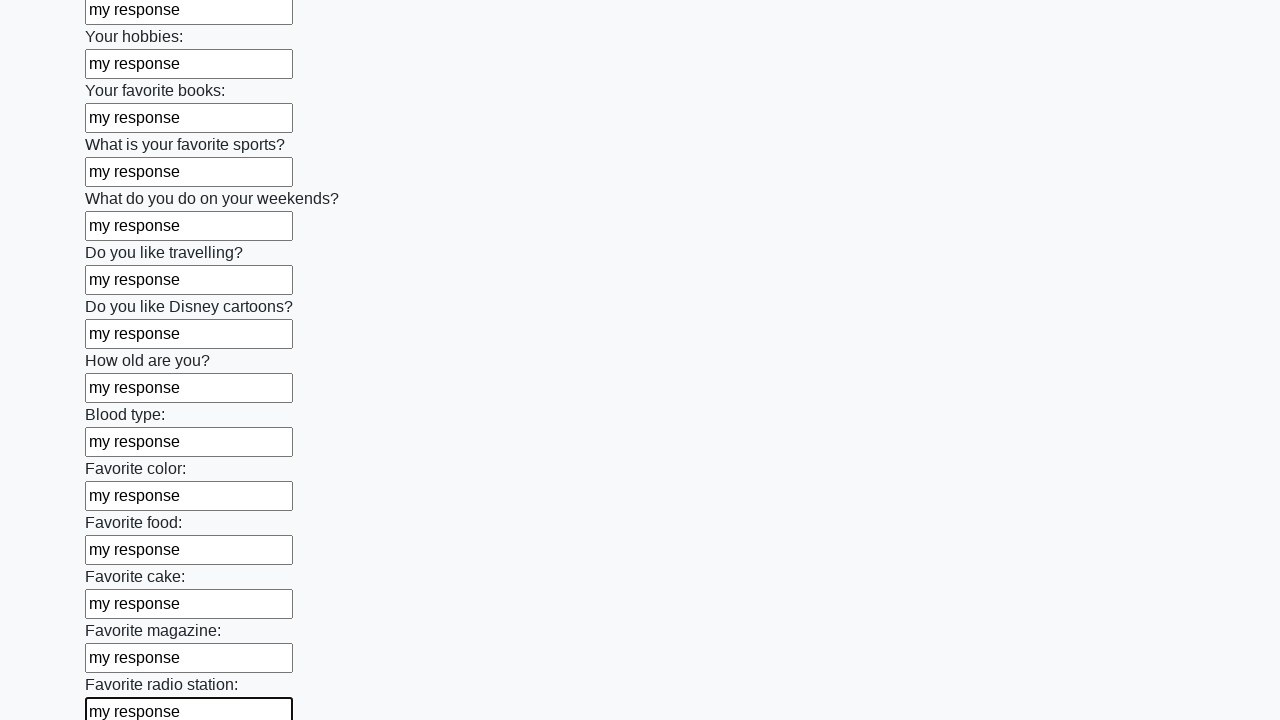

Filled an input field with 'my response' on input >> nth=24
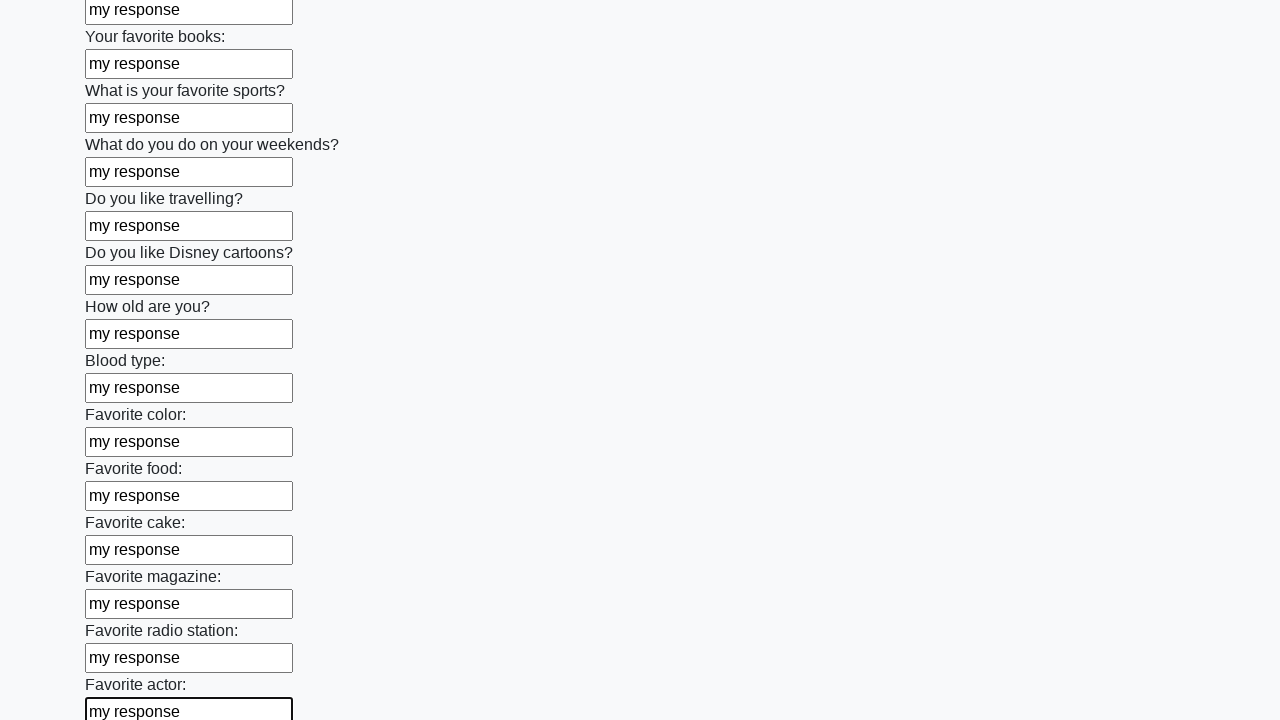

Filled an input field with 'my response' on input >> nth=25
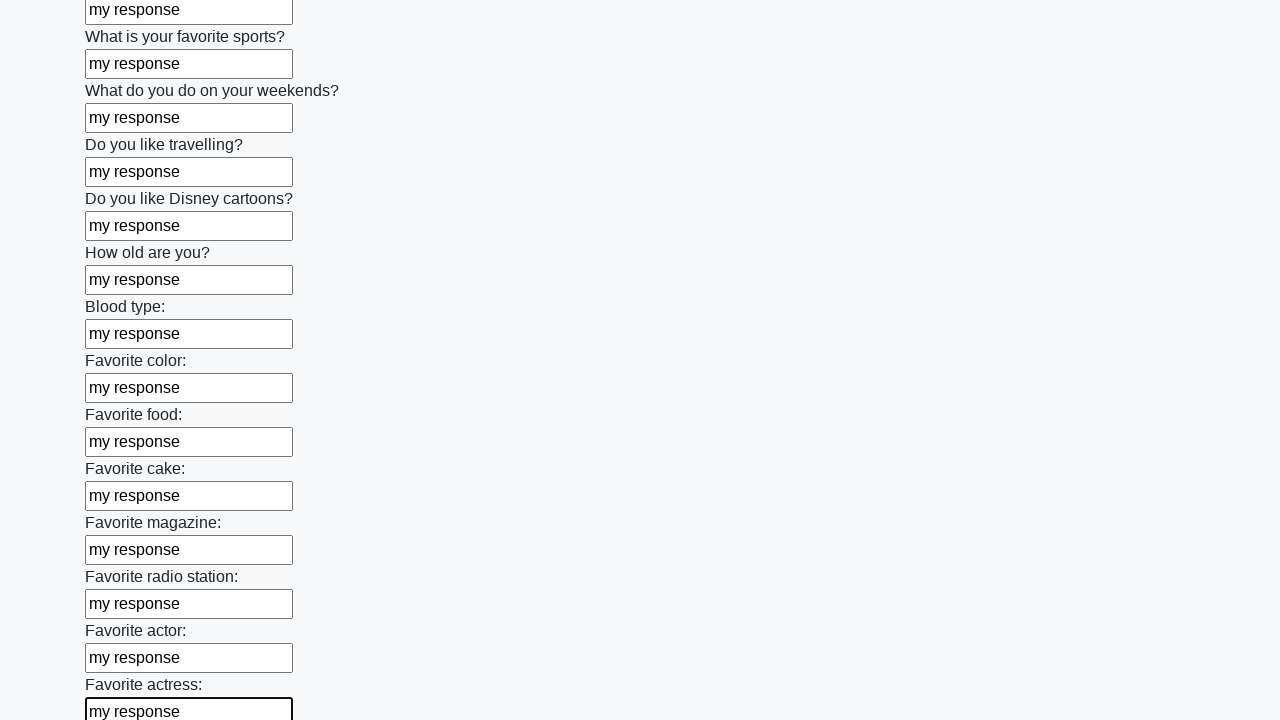

Filled an input field with 'my response' on input >> nth=26
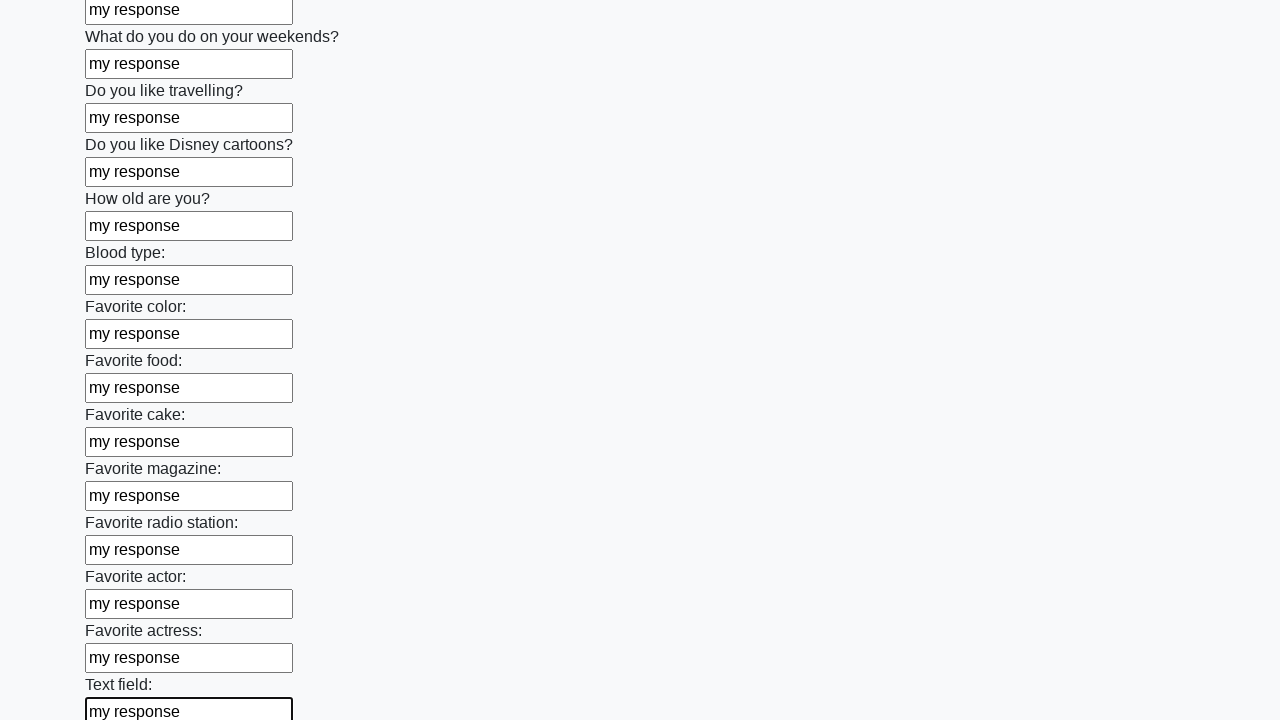

Filled an input field with 'my response' on input >> nth=27
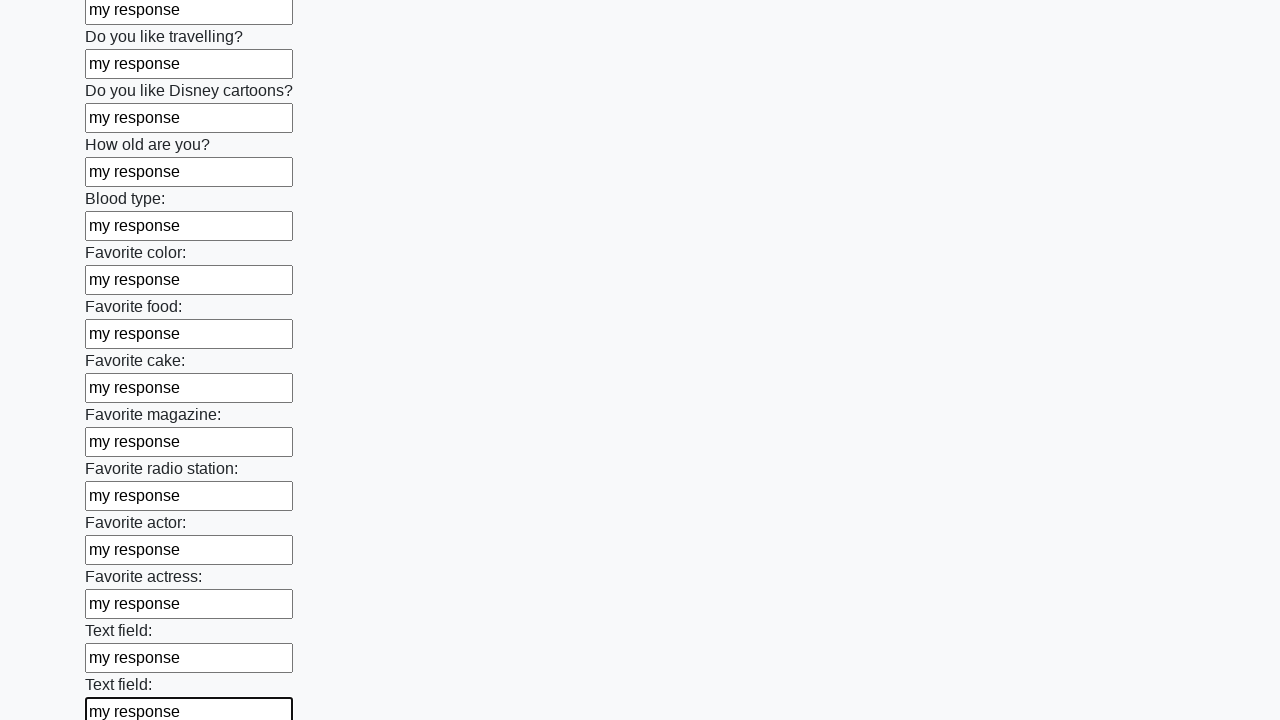

Filled an input field with 'my response' on input >> nth=28
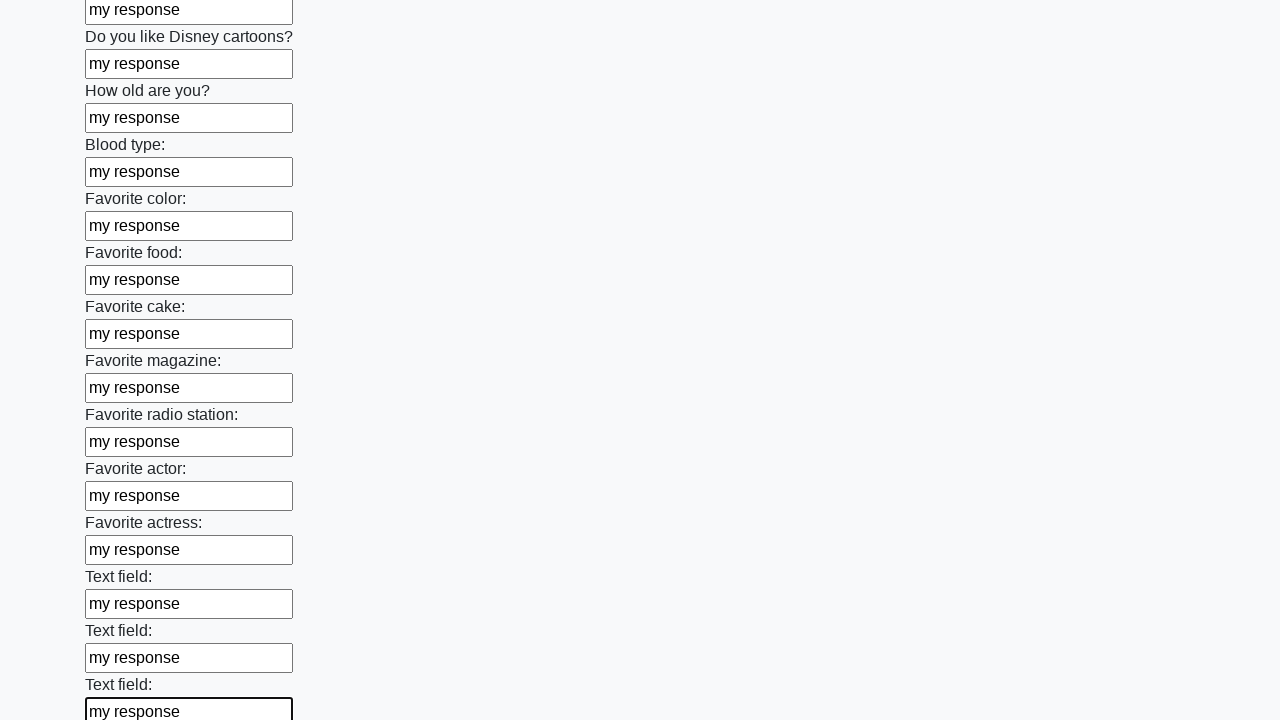

Filled an input field with 'my response' on input >> nth=29
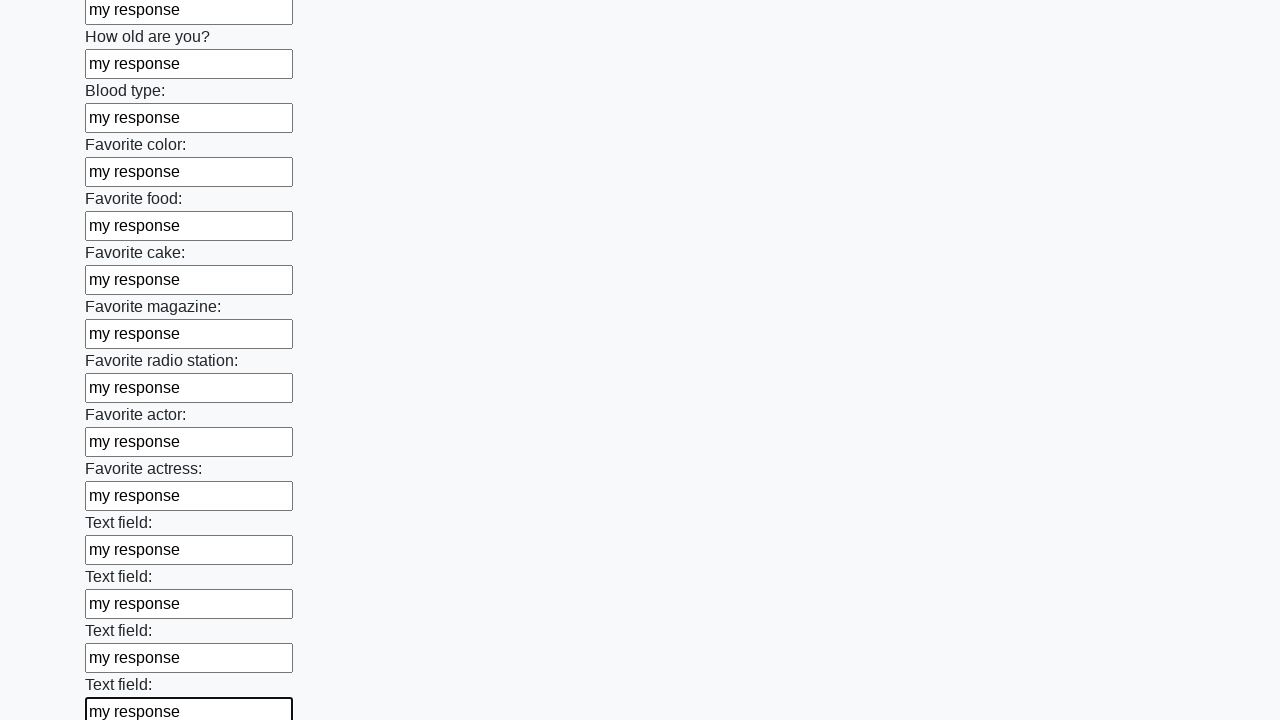

Filled an input field with 'my response' on input >> nth=30
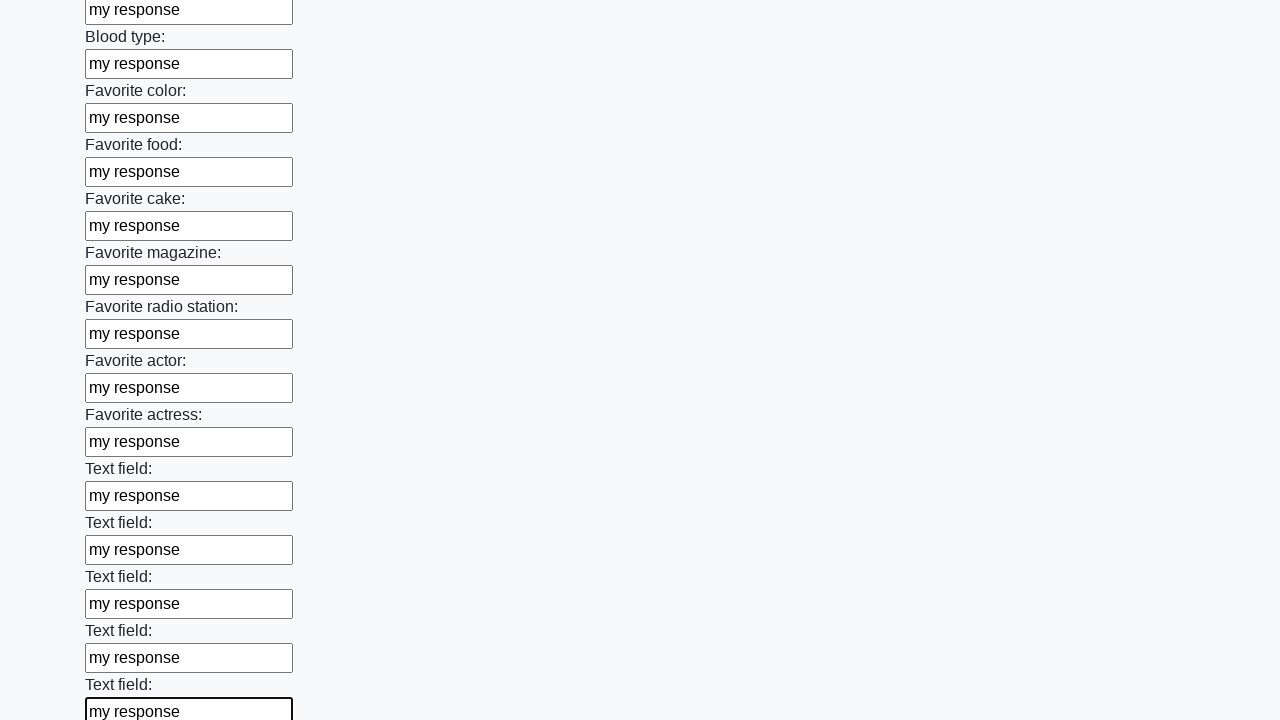

Filled an input field with 'my response' on input >> nth=31
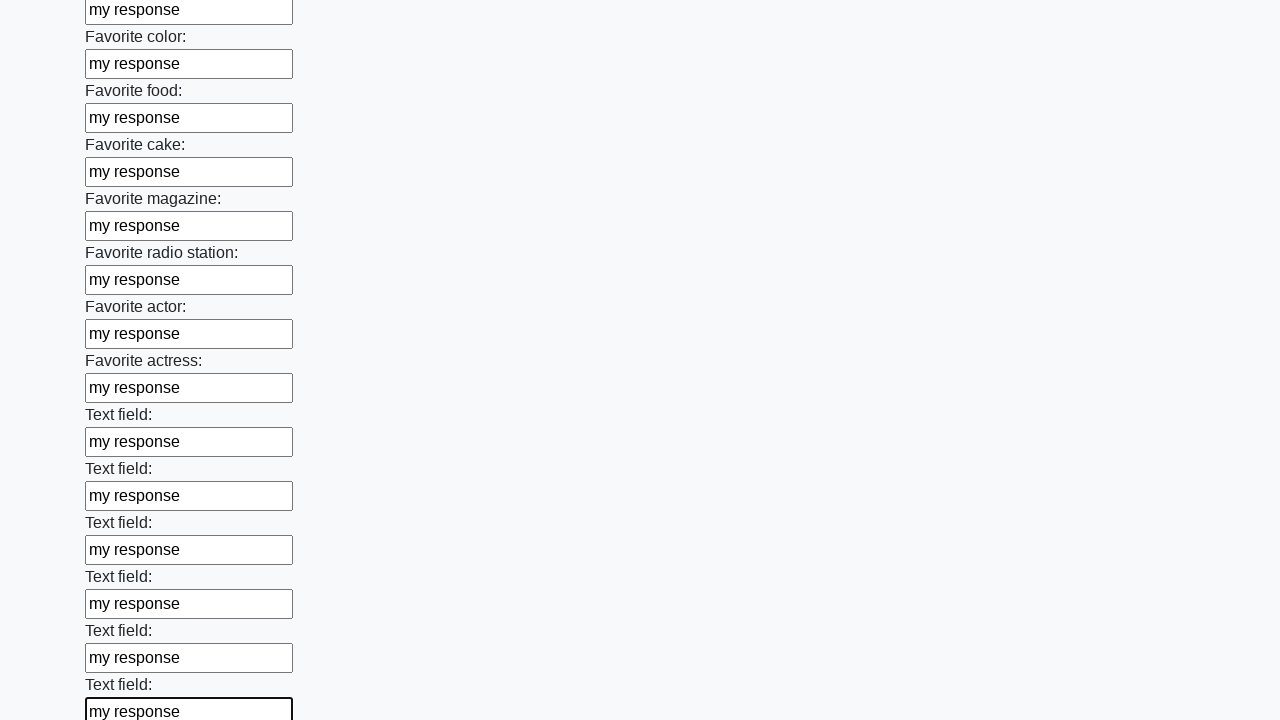

Filled an input field with 'my response' on input >> nth=32
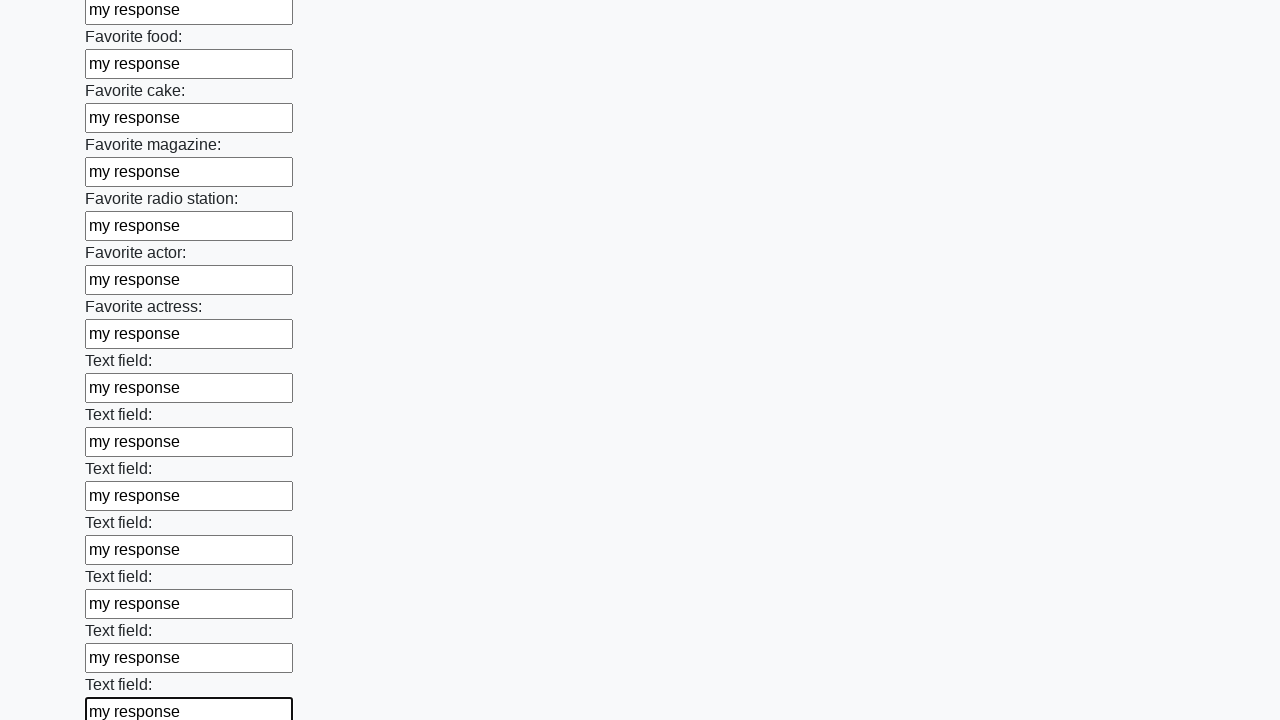

Filled an input field with 'my response' on input >> nth=33
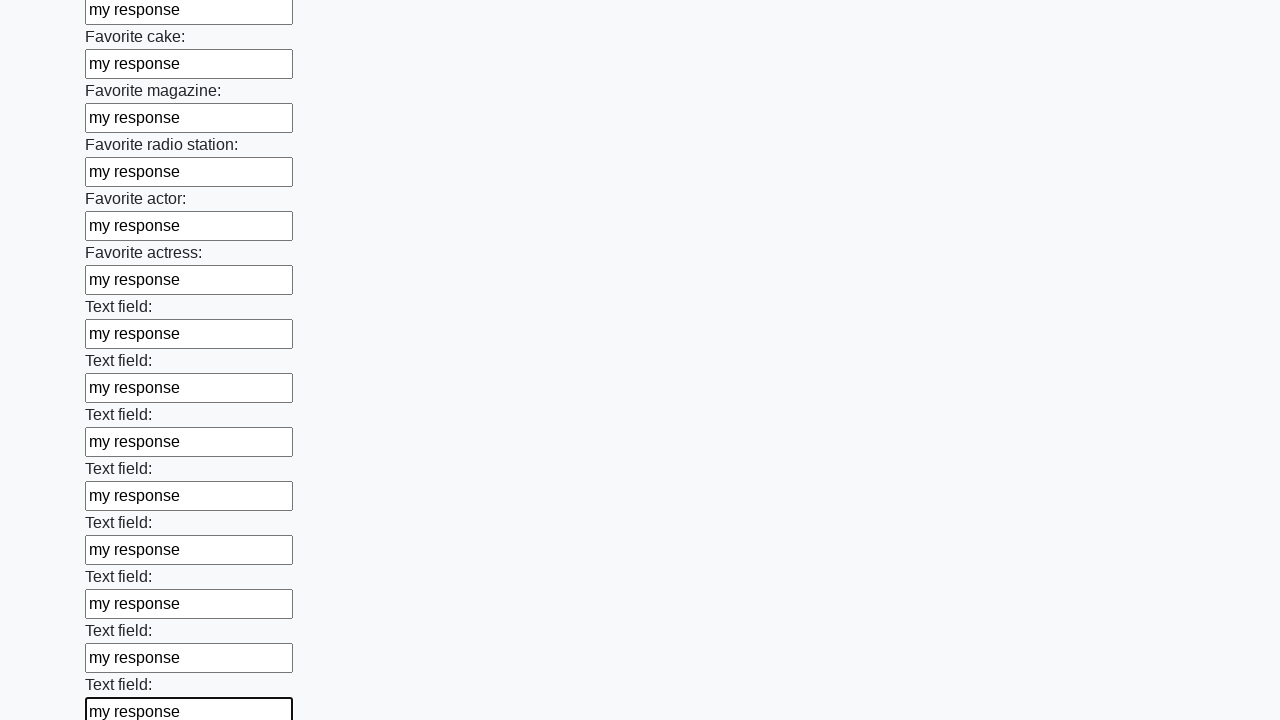

Filled an input field with 'my response' on input >> nth=34
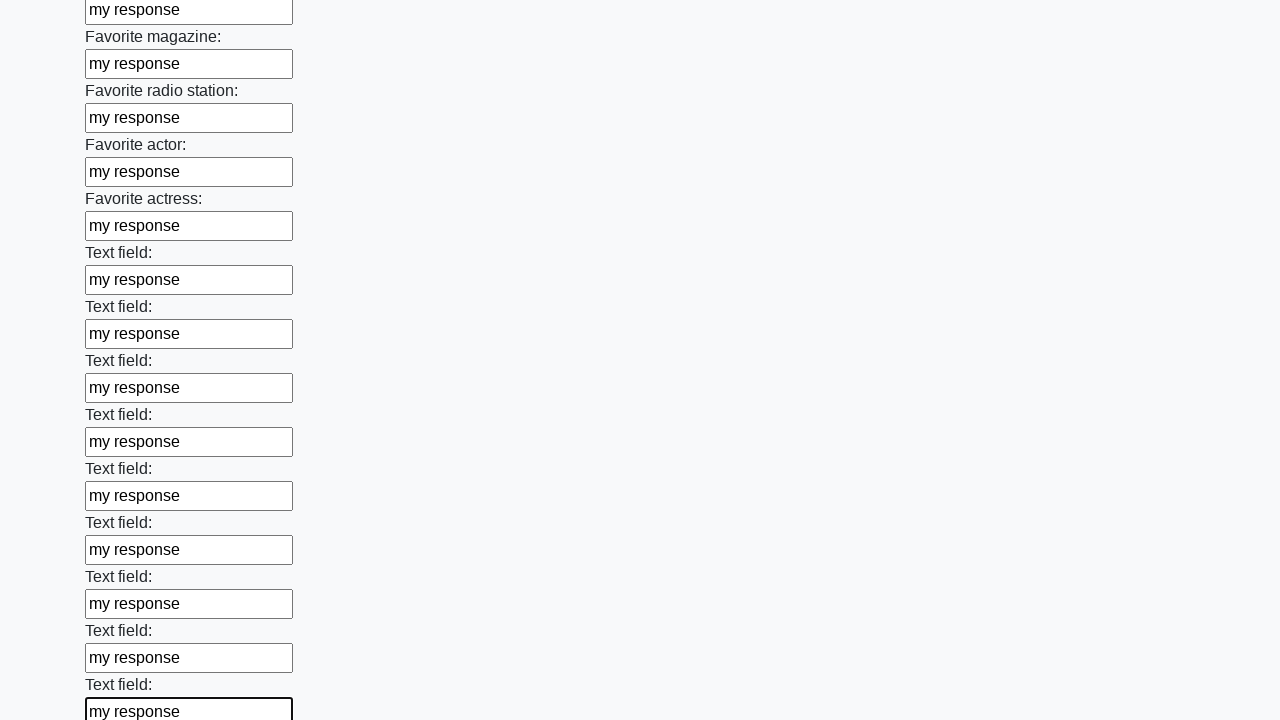

Filled an input field with 'my response' on input >> nth=35
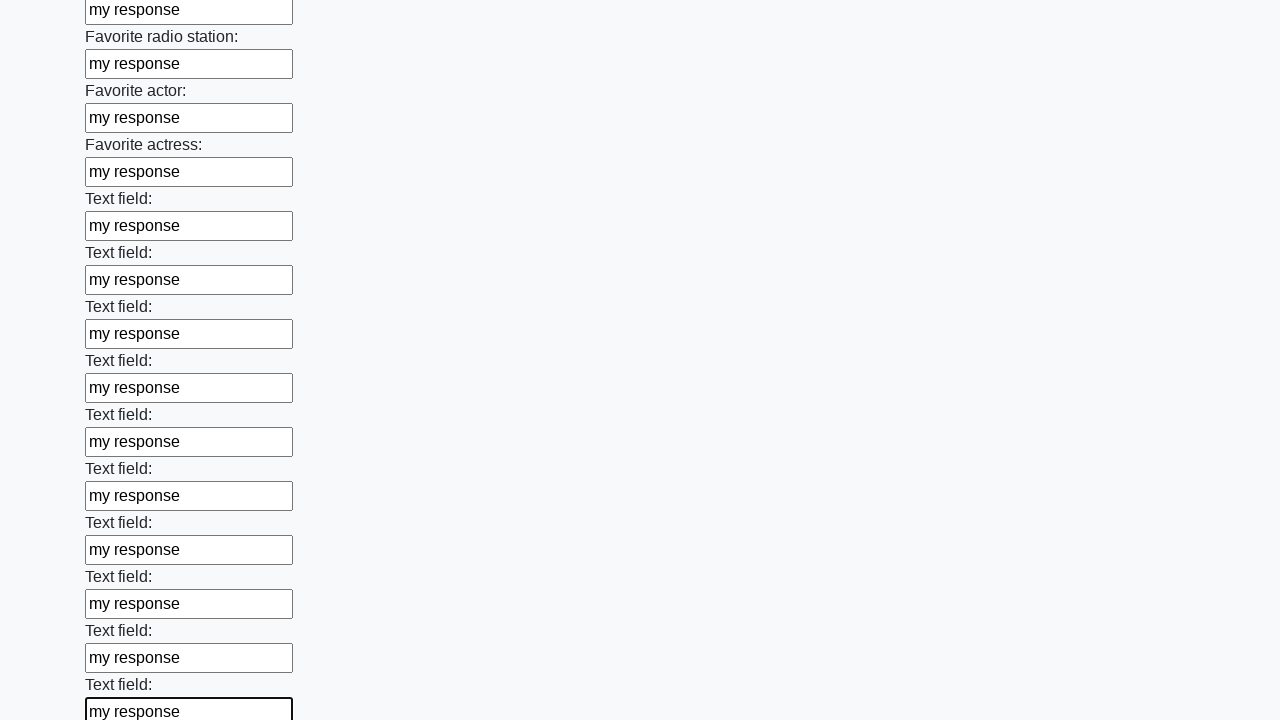

Filled an input field with 'my response' on input >> nth=36
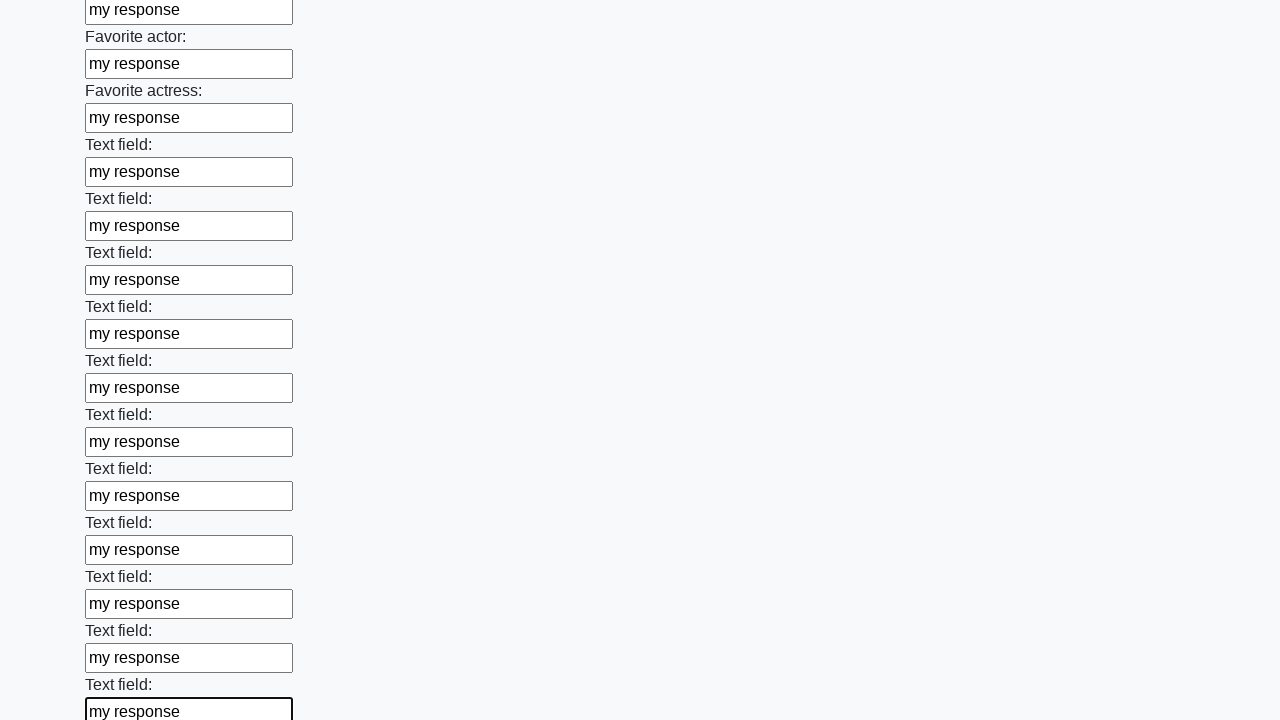

Filled an input field with 'my response' on input >> nth=37
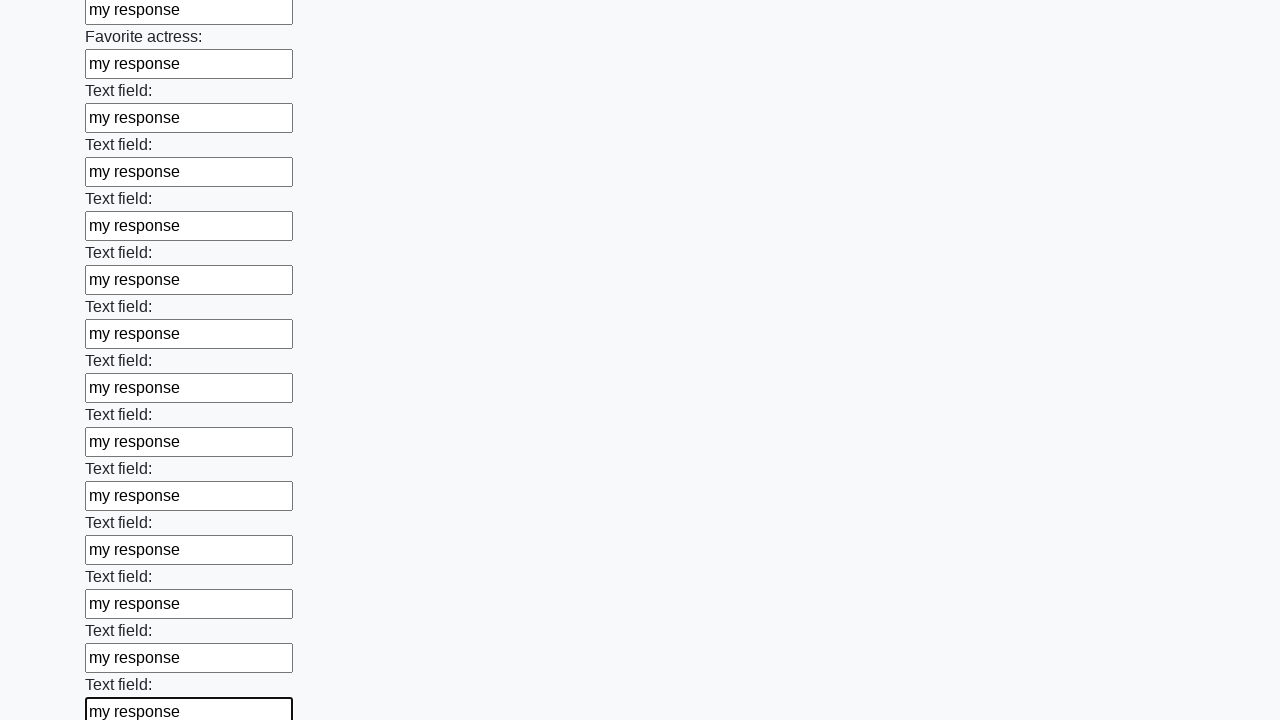

Filled an input field with 'my response' on input >> nth=38
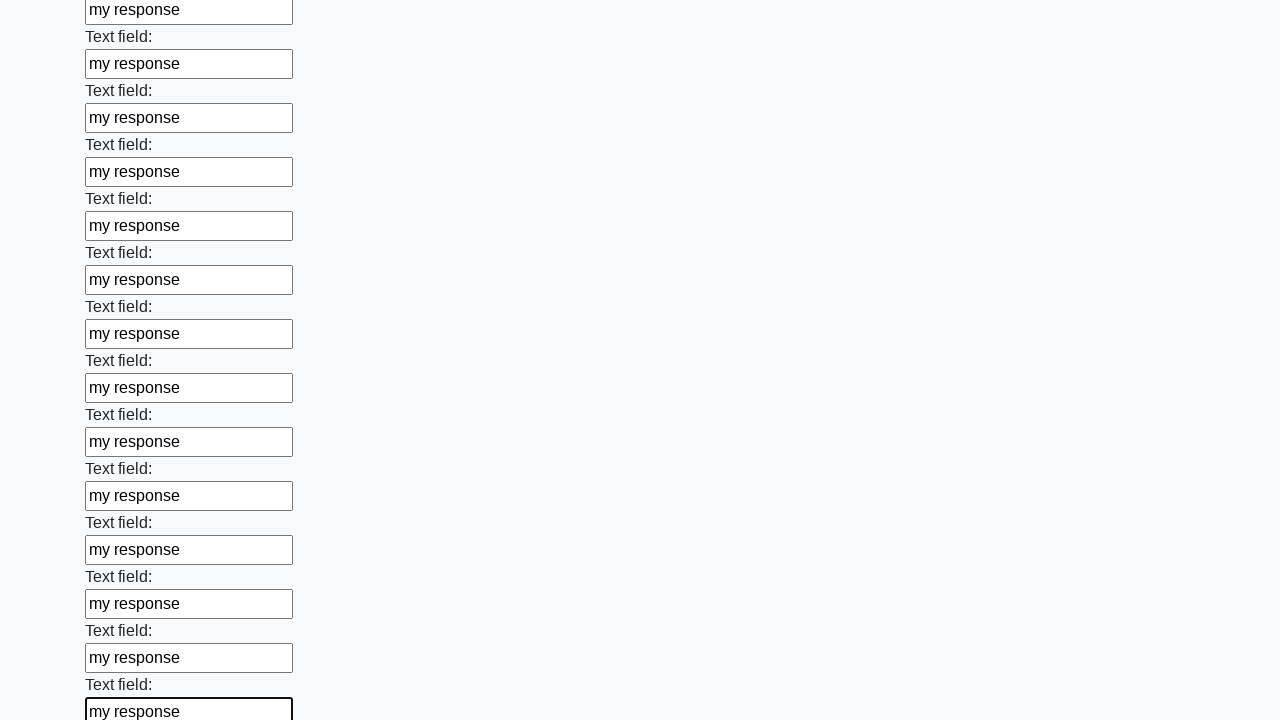

Filled an input field with 'my response' on input >> nth=39
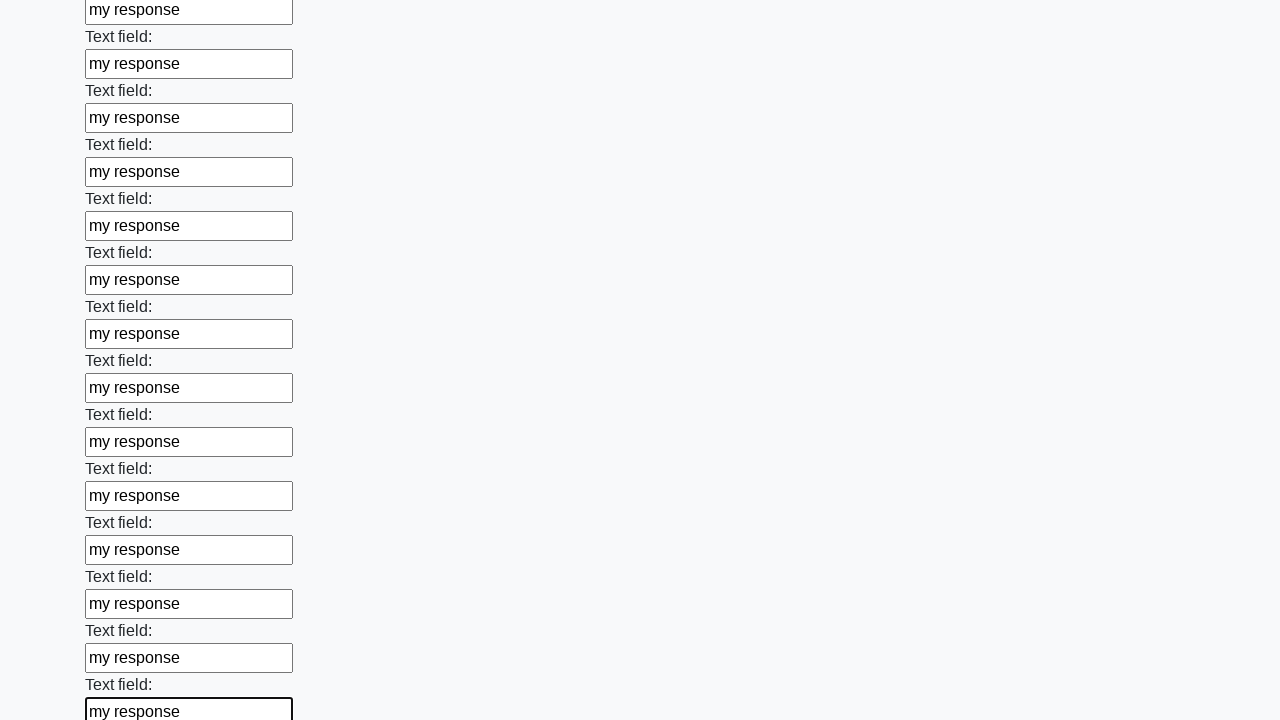

Filled an input field with 'my response' on input >> nth=40
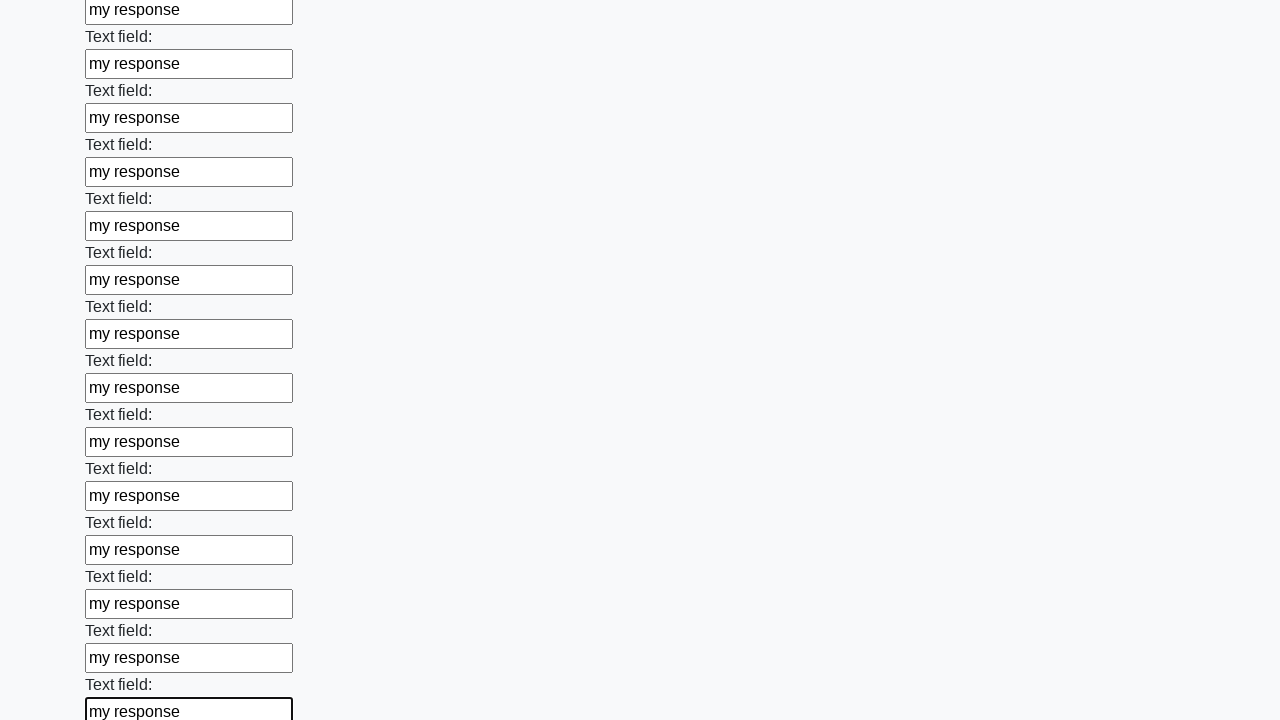

Filled an input field with 'my response' on input >> nth=41
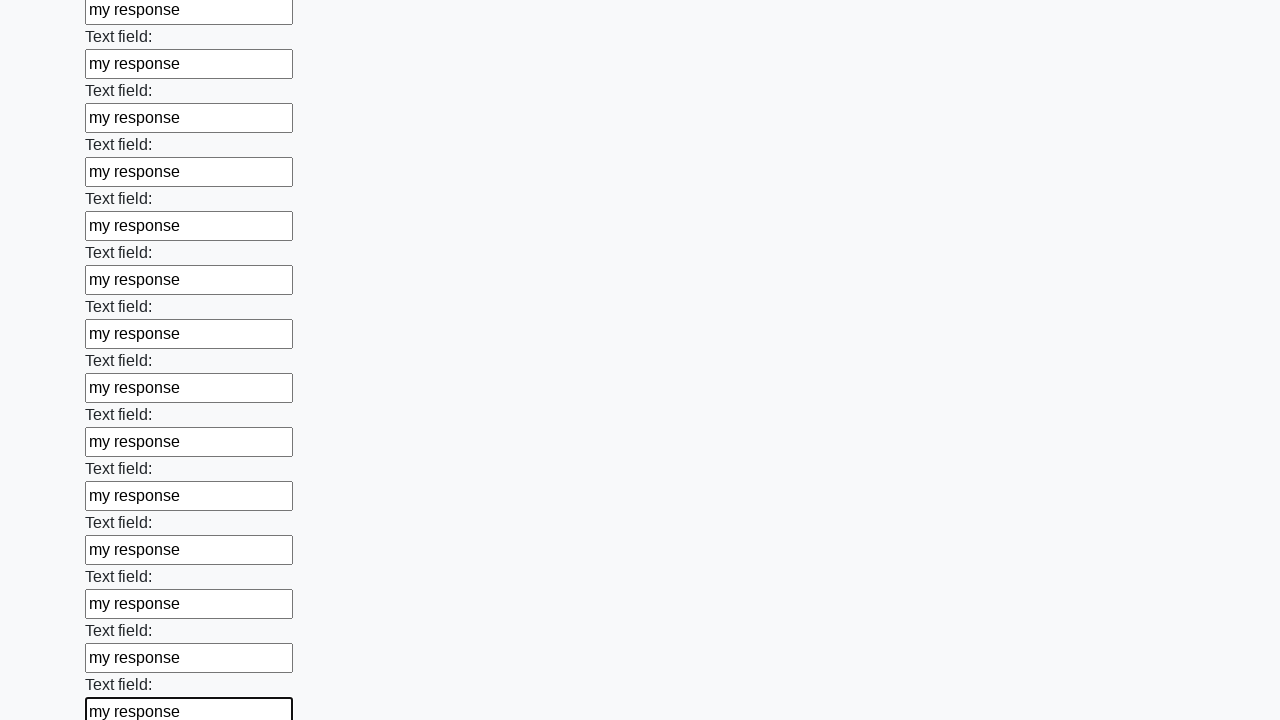

Filled an input field with 'my response' on input >> nth=42
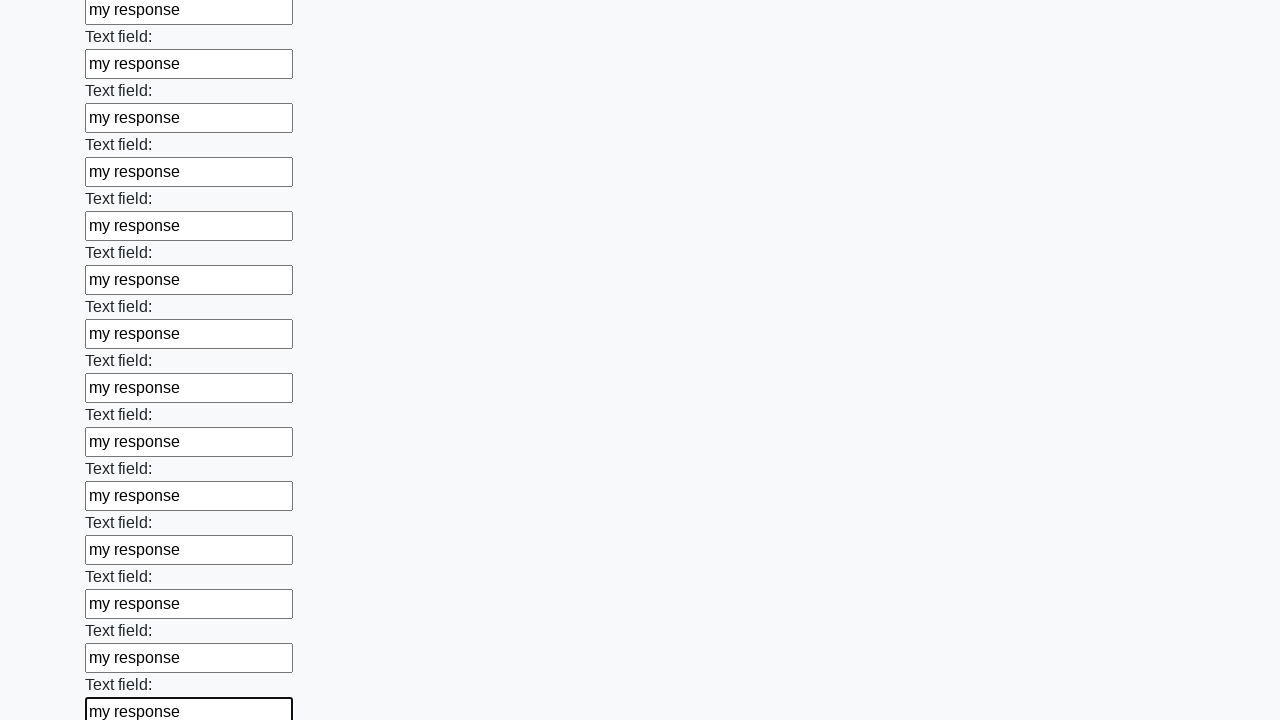

Filled an input field with 'my response' on input >> nth=43
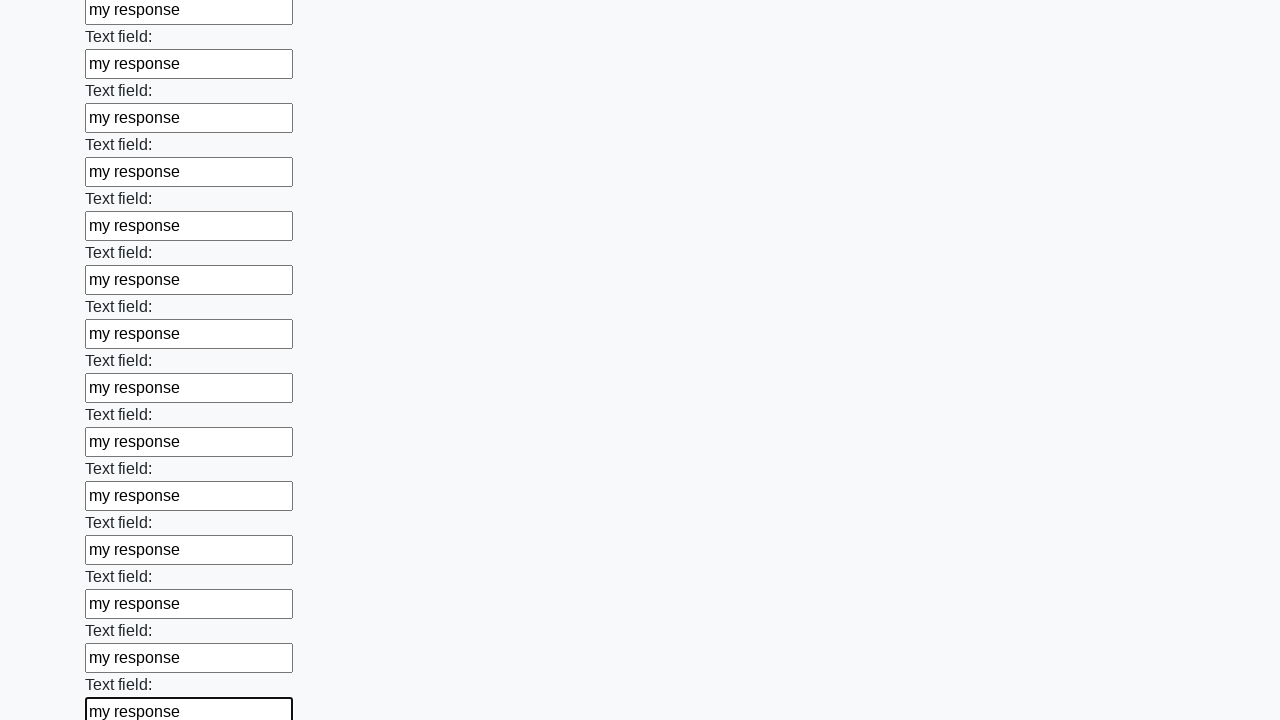

Filled an input field with 'my response' on input >> nth=44
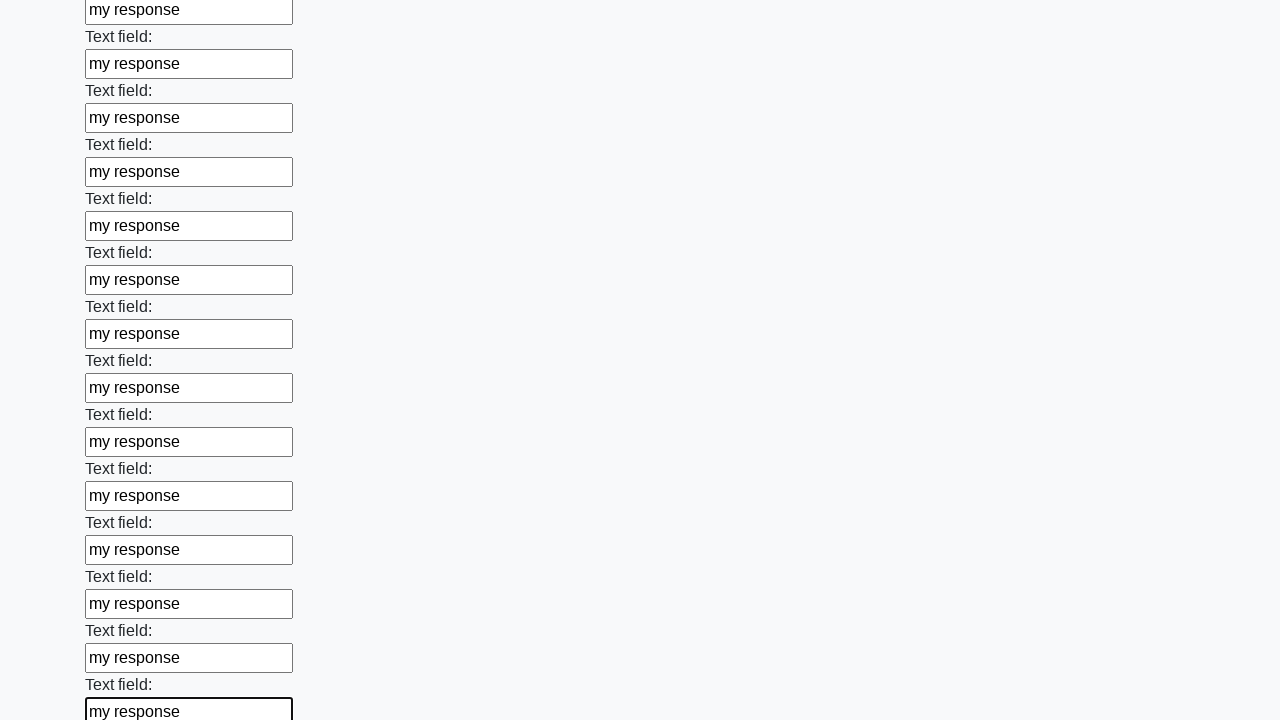

Filled an input field with 'my response' on input >> nth=45
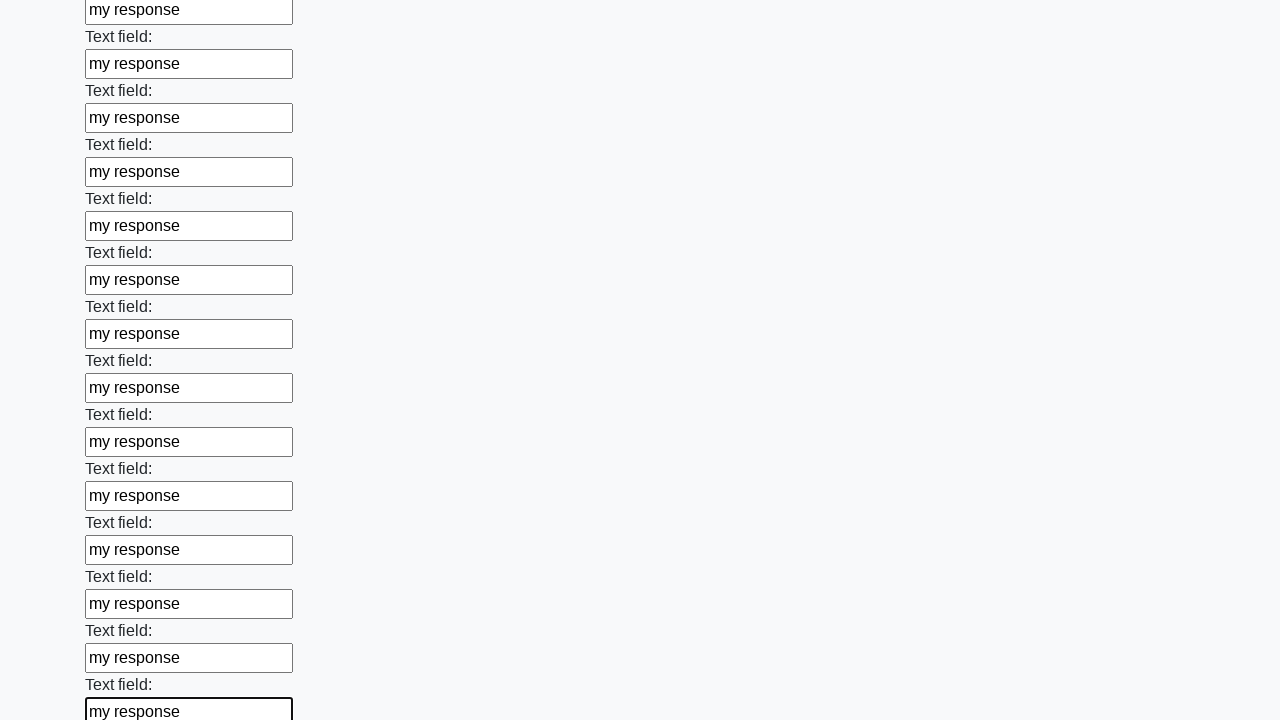

Filled an input field with 'my response' on input >> nth=46
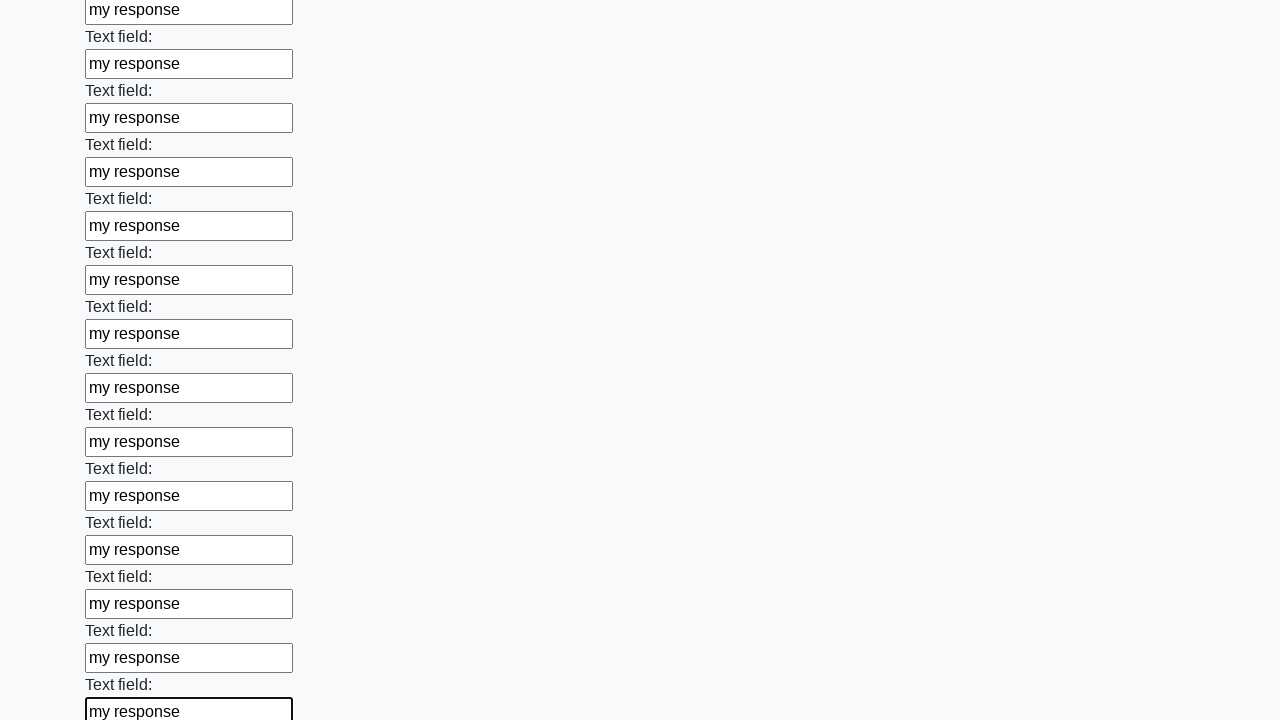

Filled an input field with 'my response' on input >> nth=47
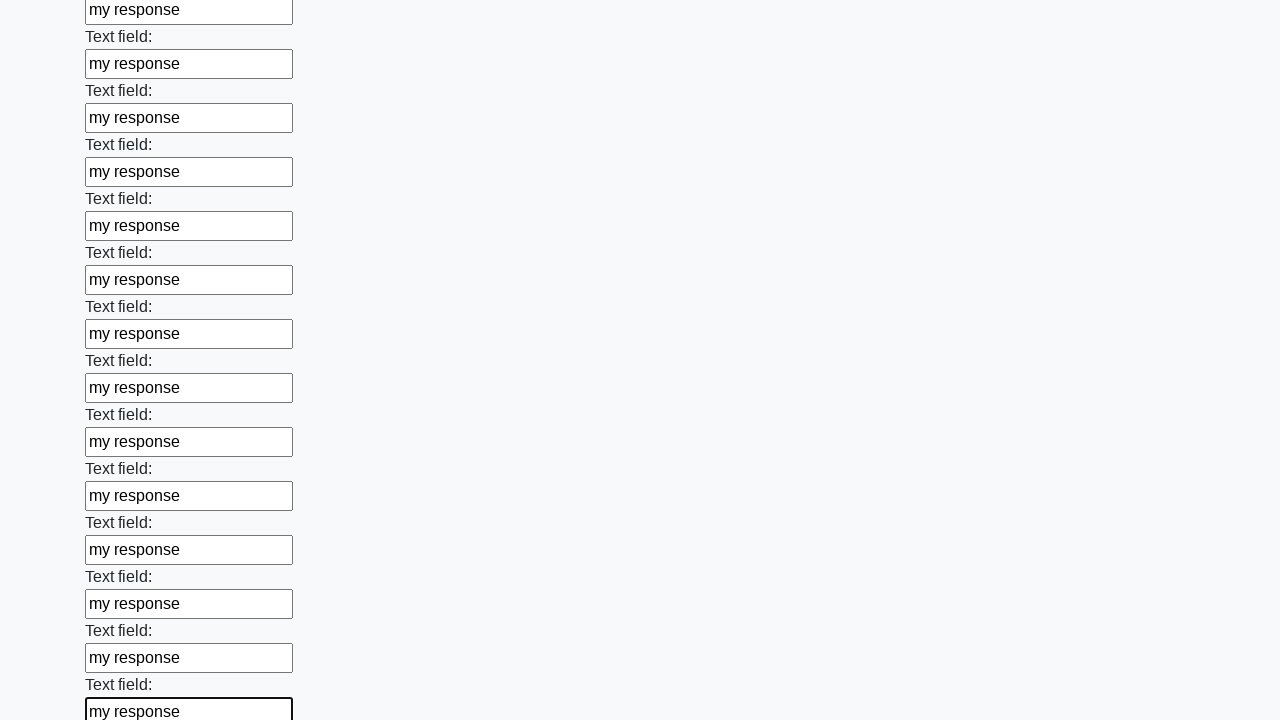

Filled an input field with 'my response' on input >> nth=48
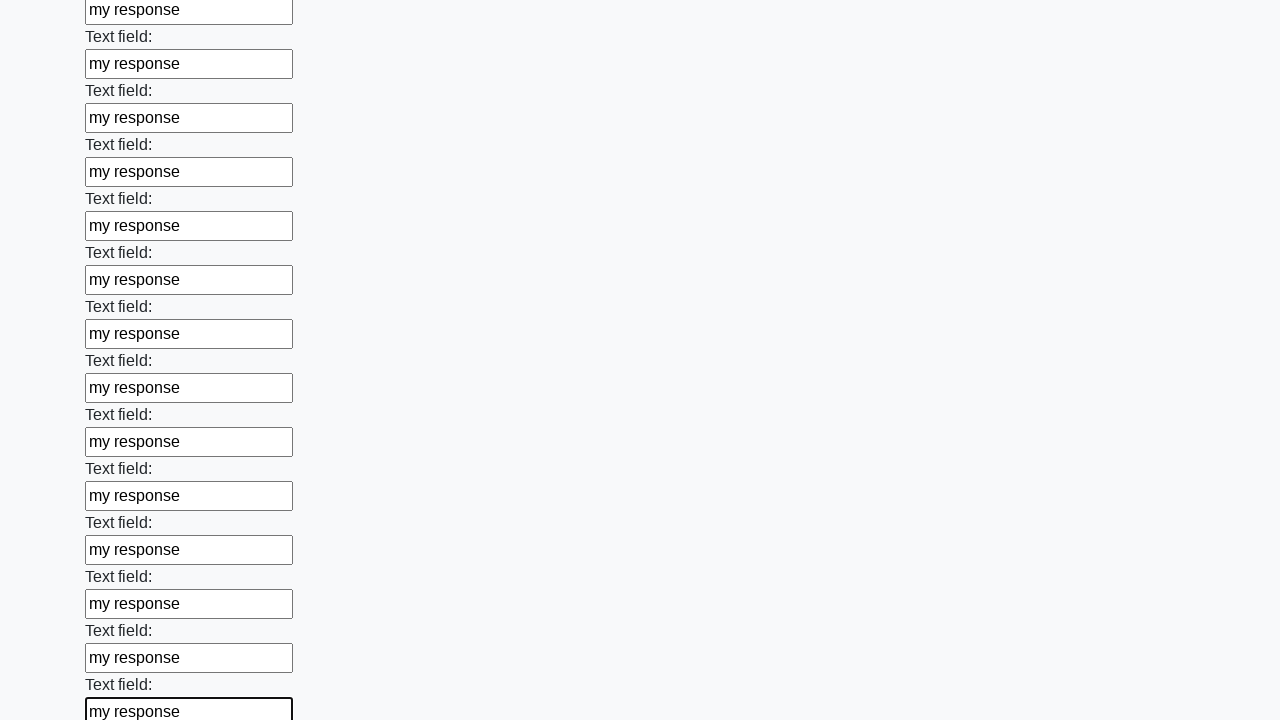

Filled an input field with 'my response' on input >> nth=49
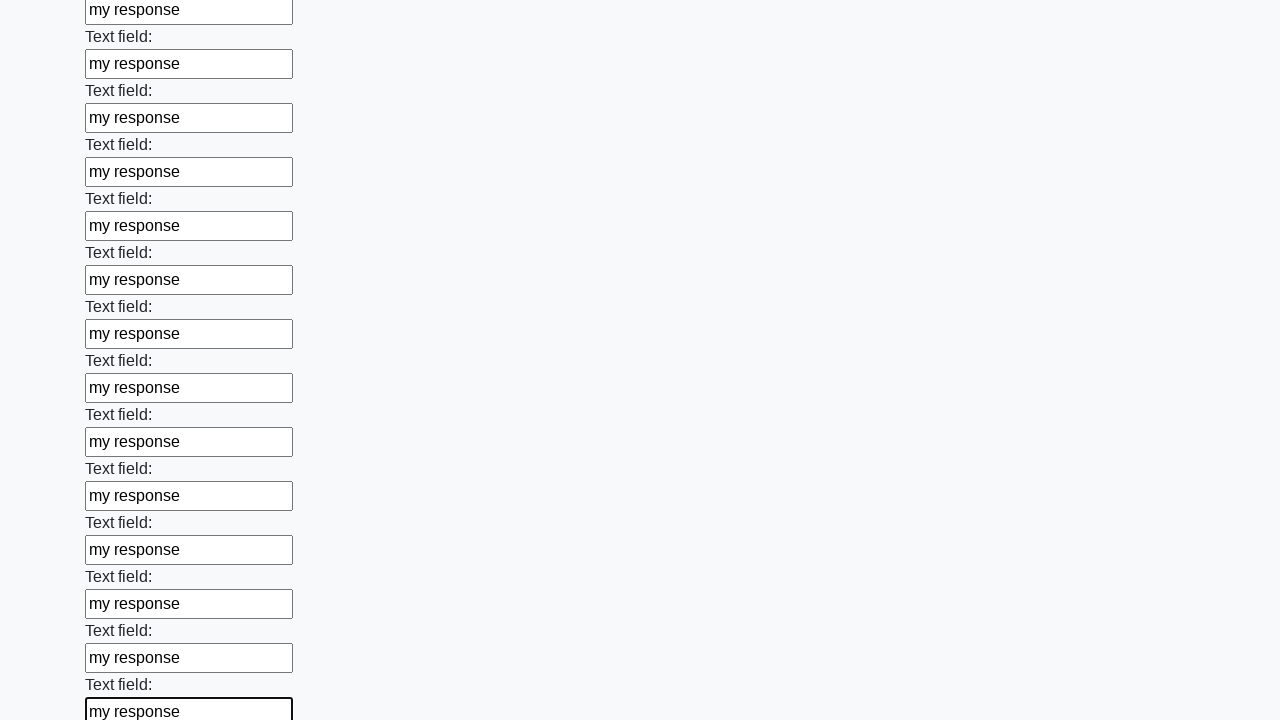

Filled an input field with 'my response' on input >> nth=50
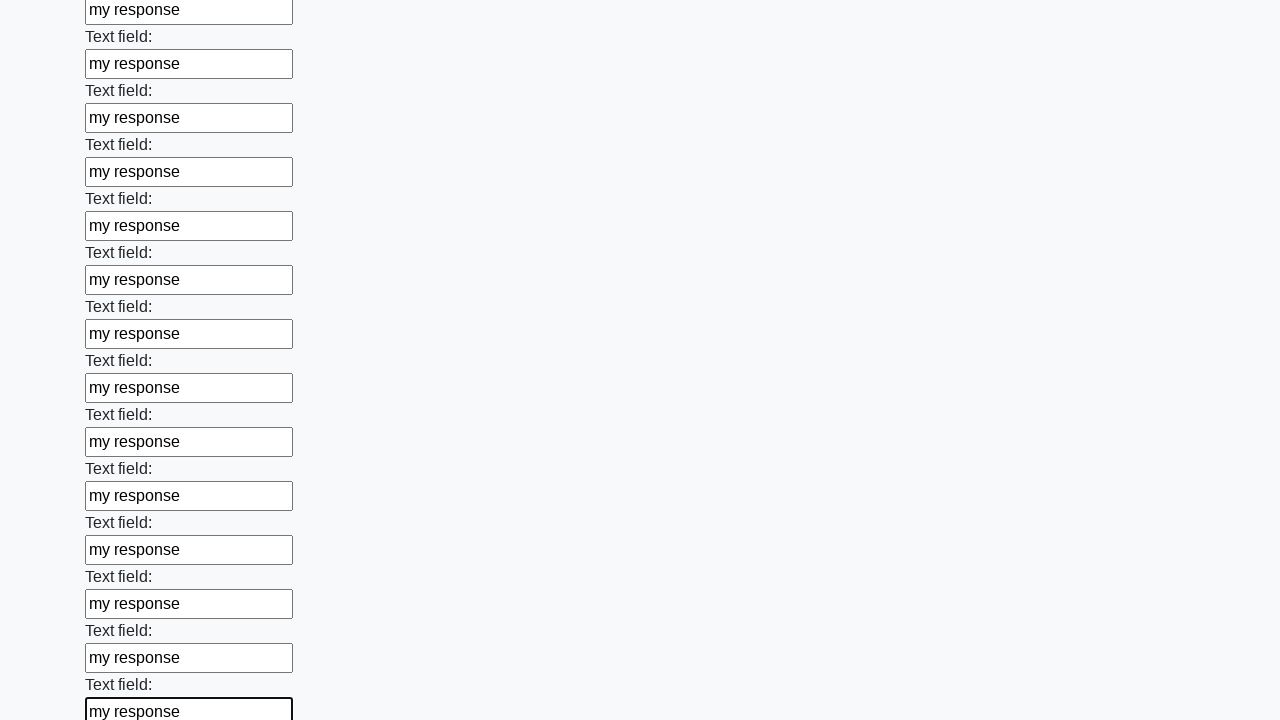

Filled an input field with 'my response' on input >> nth=51
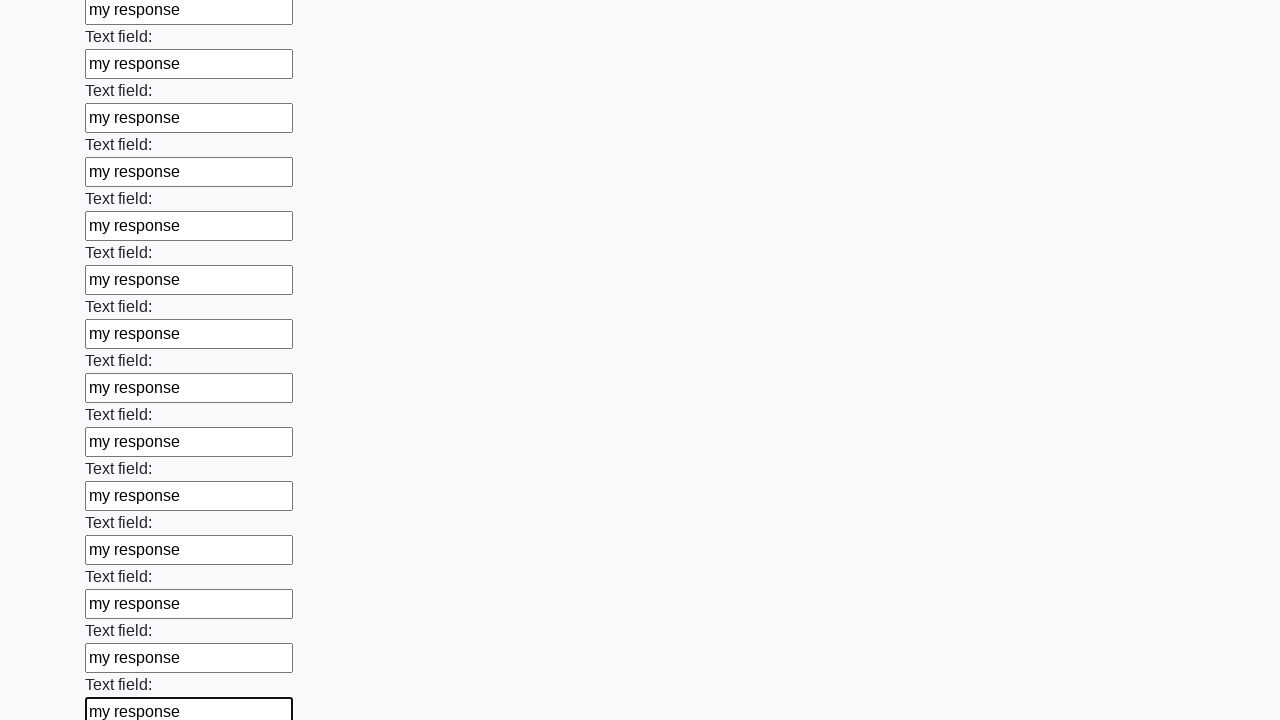

Filled an input field with 'my response' on input >> nth=52
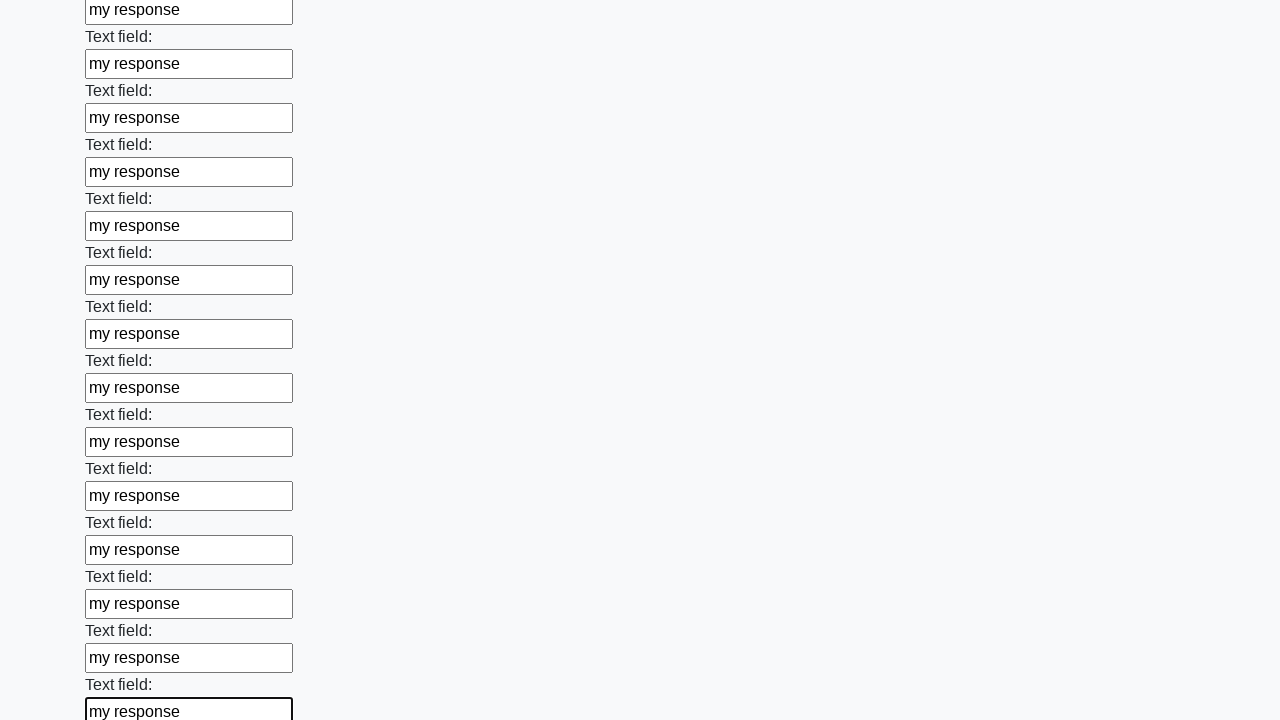

Filled an input field with 'my response' on input >> nth=53
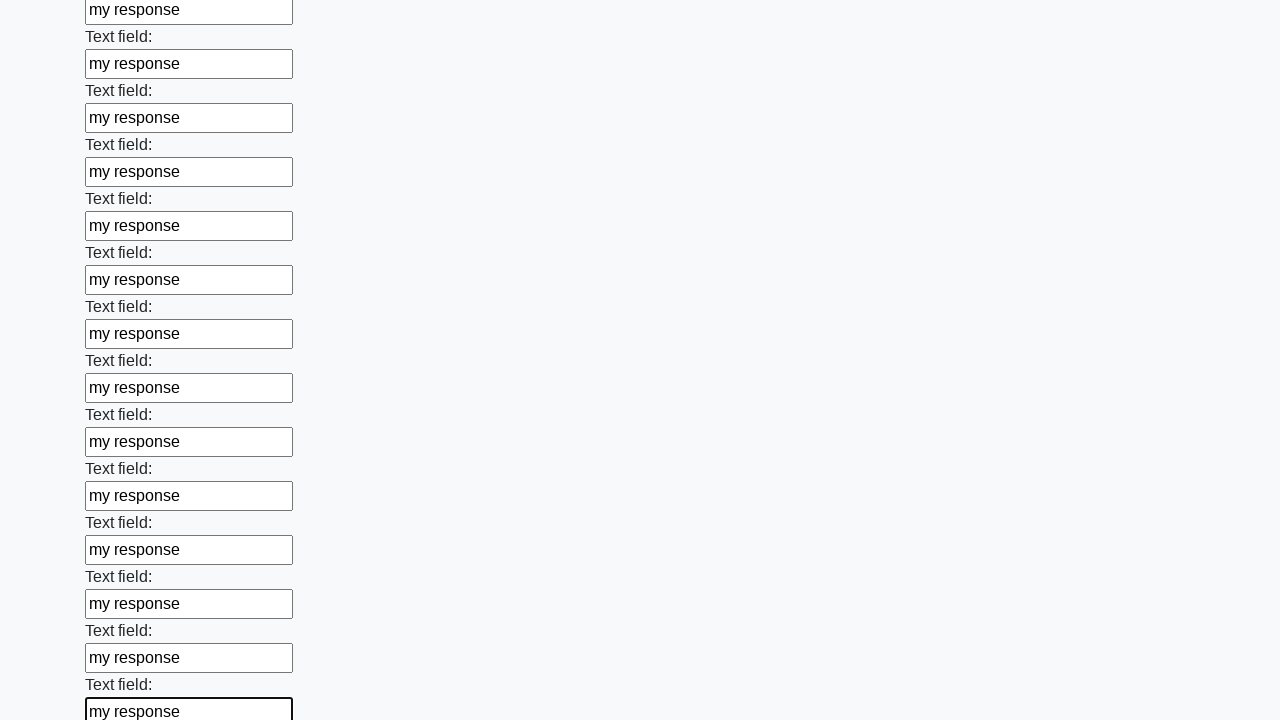

Filled an input field with 'my response' on input >> nth=54
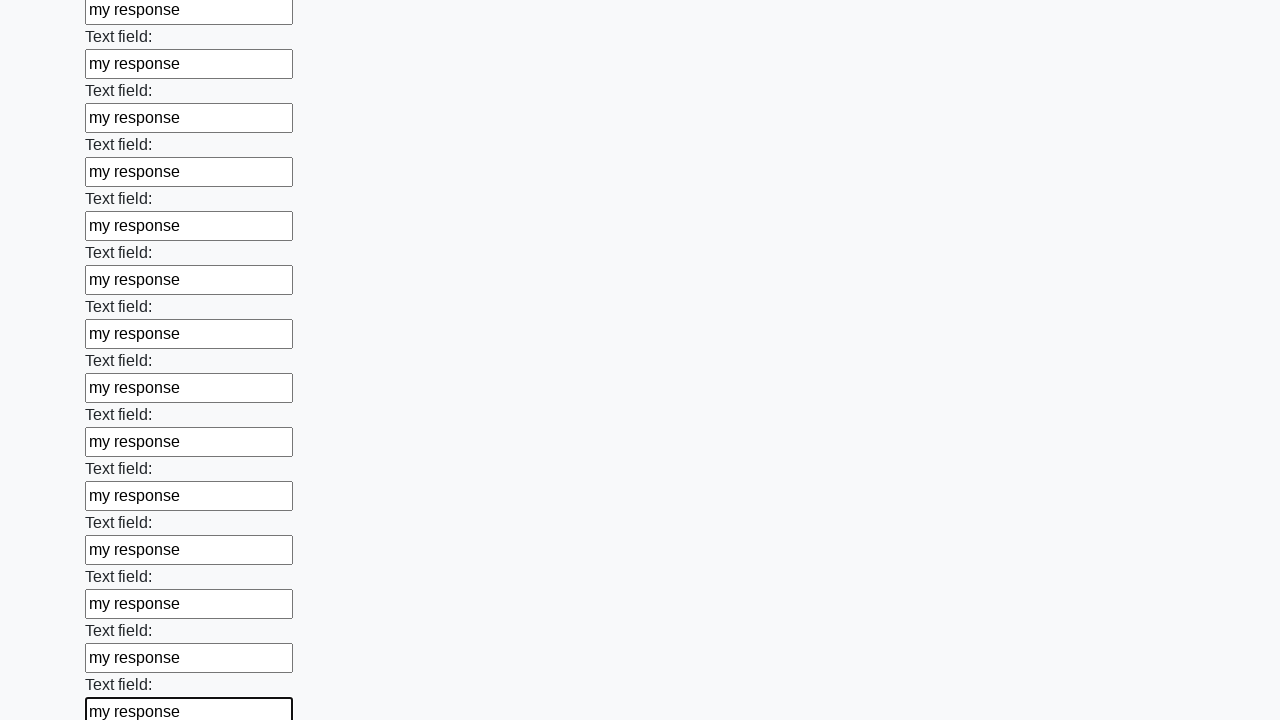

Filled an input field with 'my response' on input >> nth=55
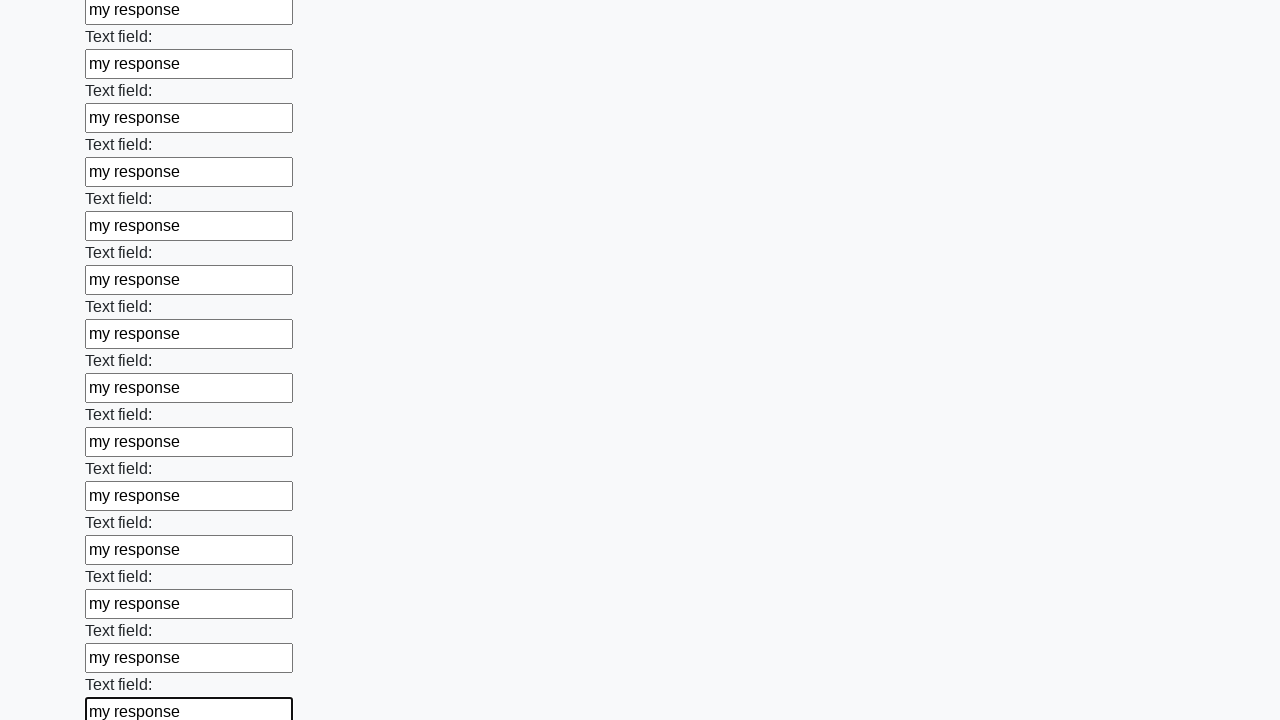

Filled an input field with 'my response' on input >> nth=56
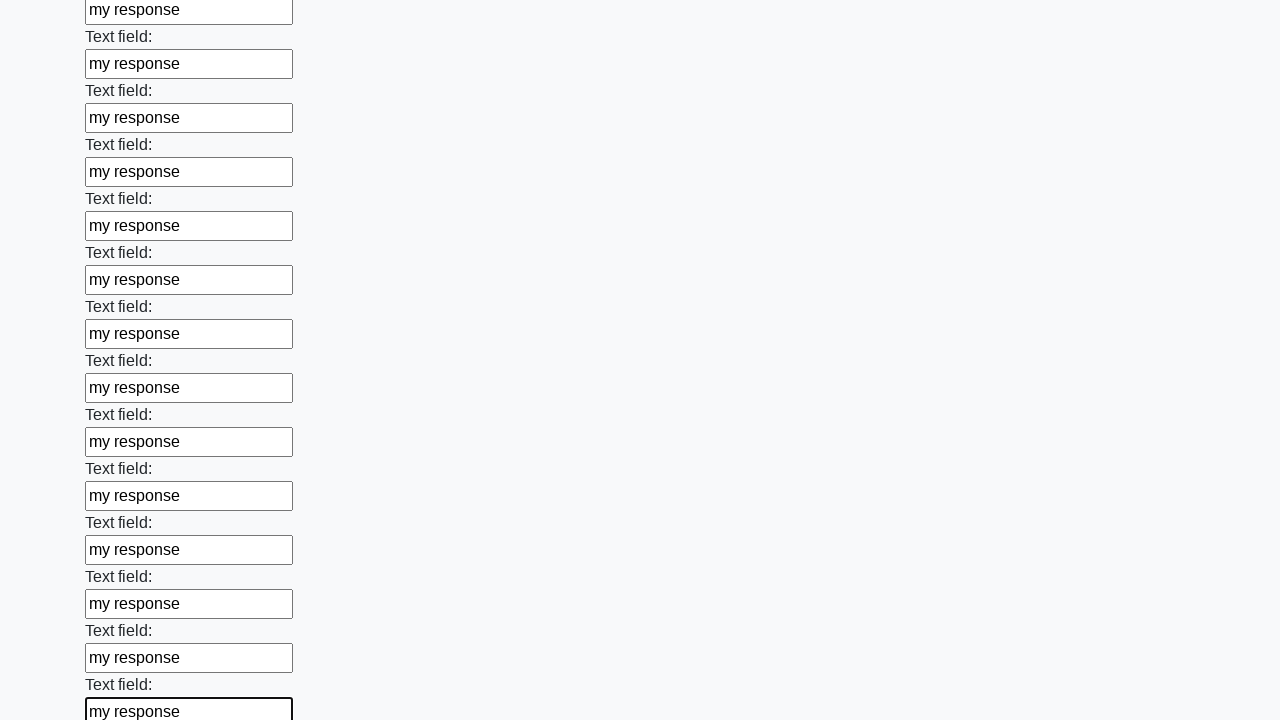

Filled an input field with 'my response' on input >> nth=57
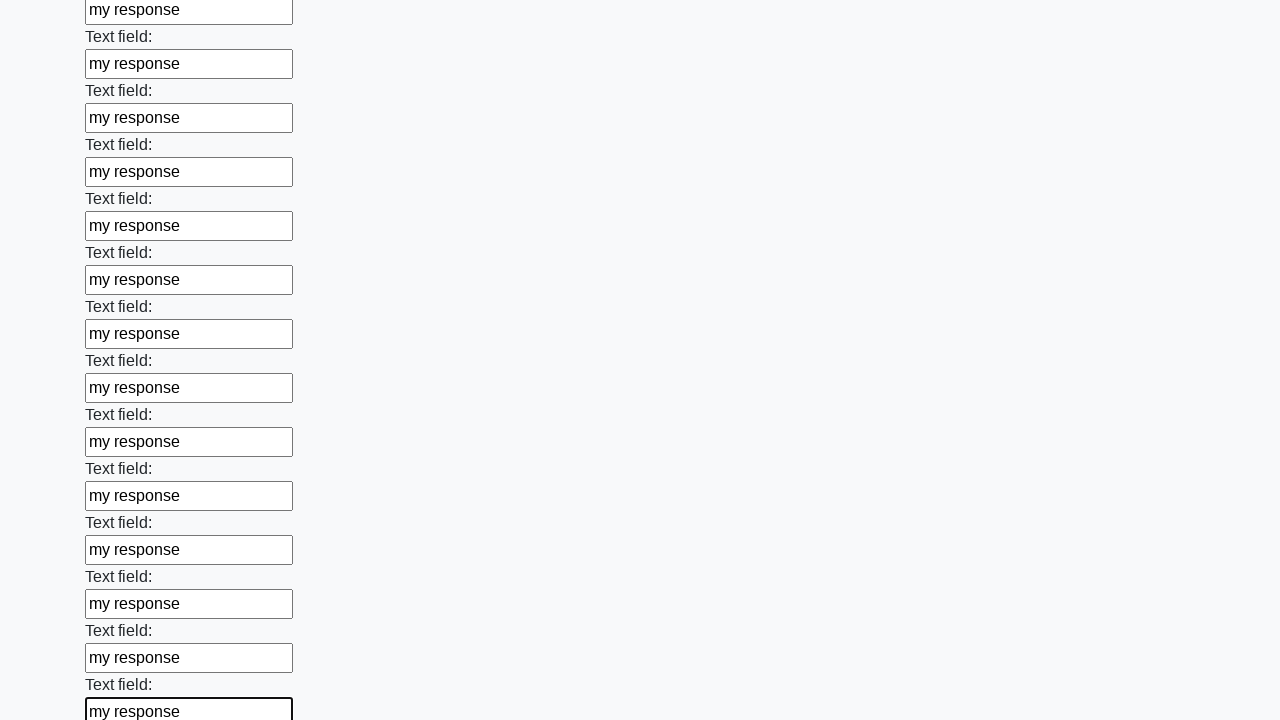

Filled an input field with 'my response' on input >> nth=58
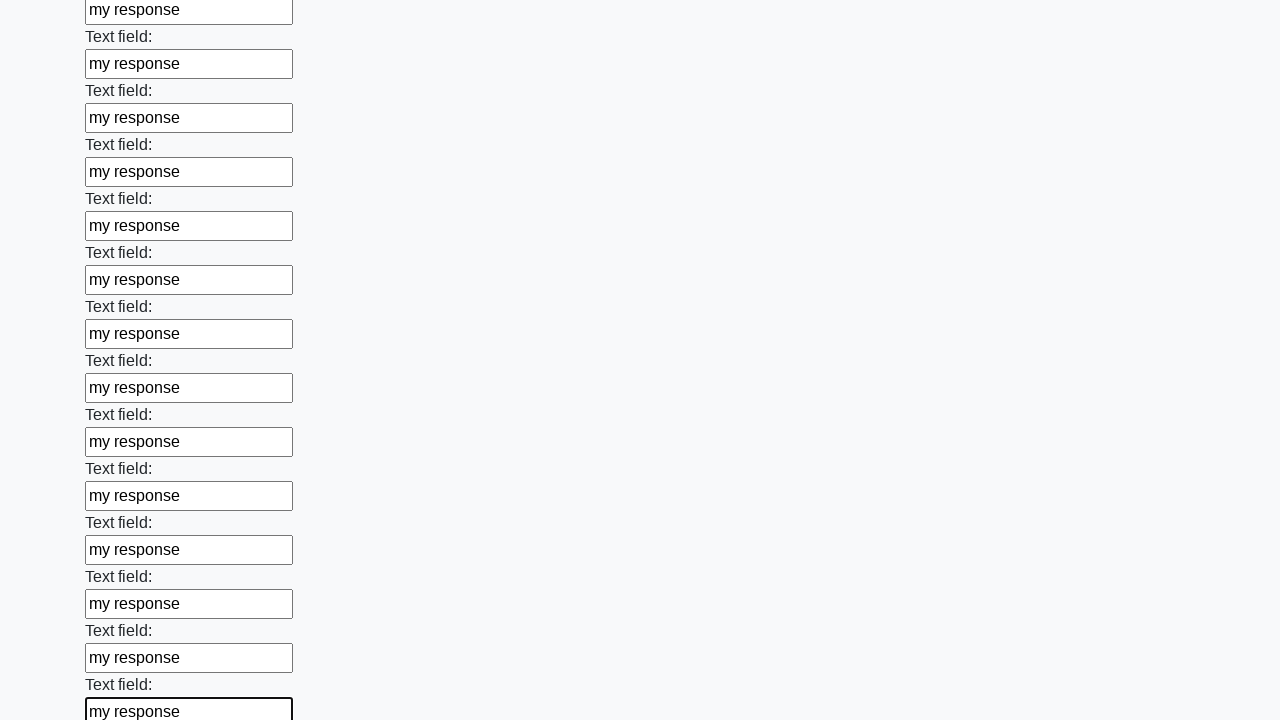

Filled an input field with 'my response' on input >> nth=59
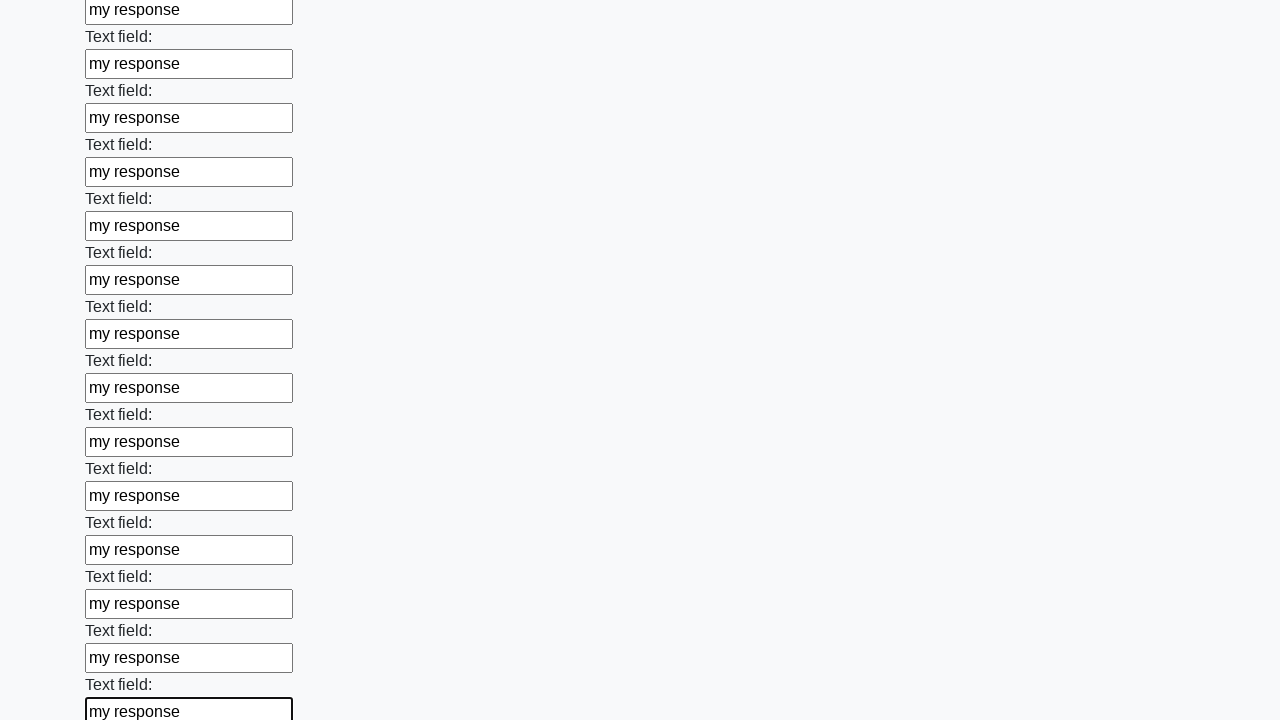

Filled an input field with 'my response' on input >> nth=60
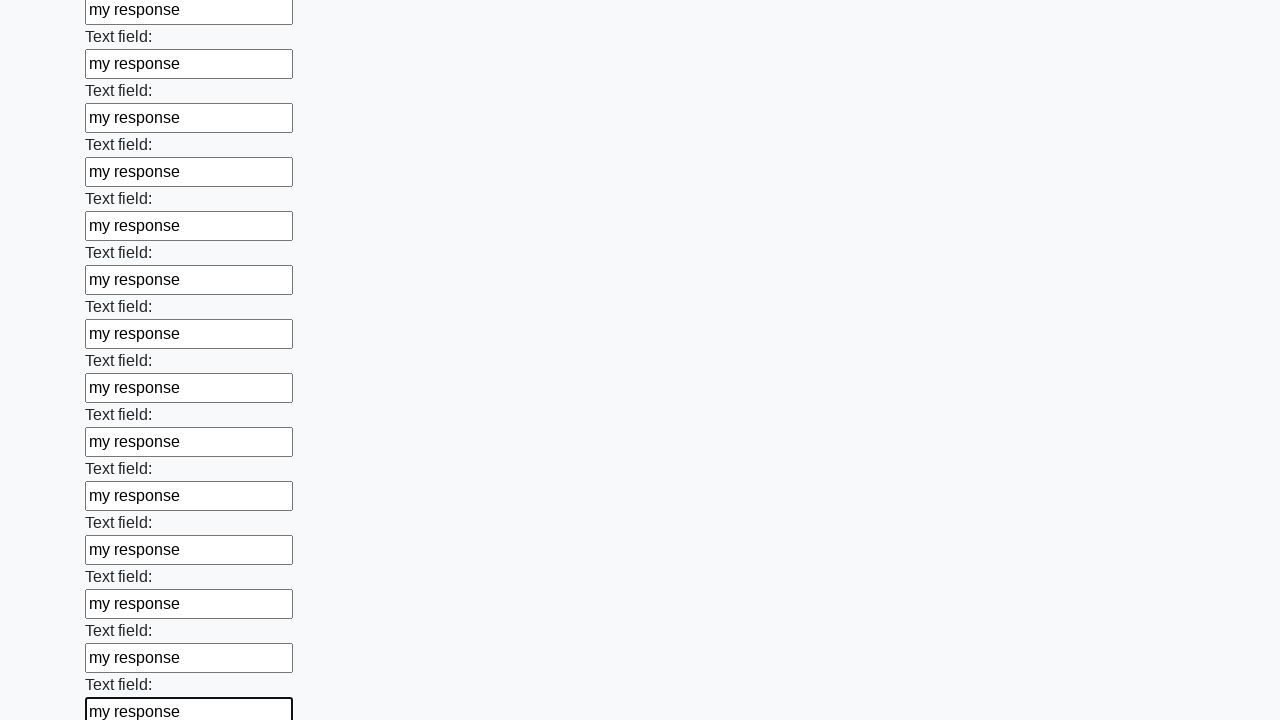

Filled an input field with 'my response' on input >> nth=61
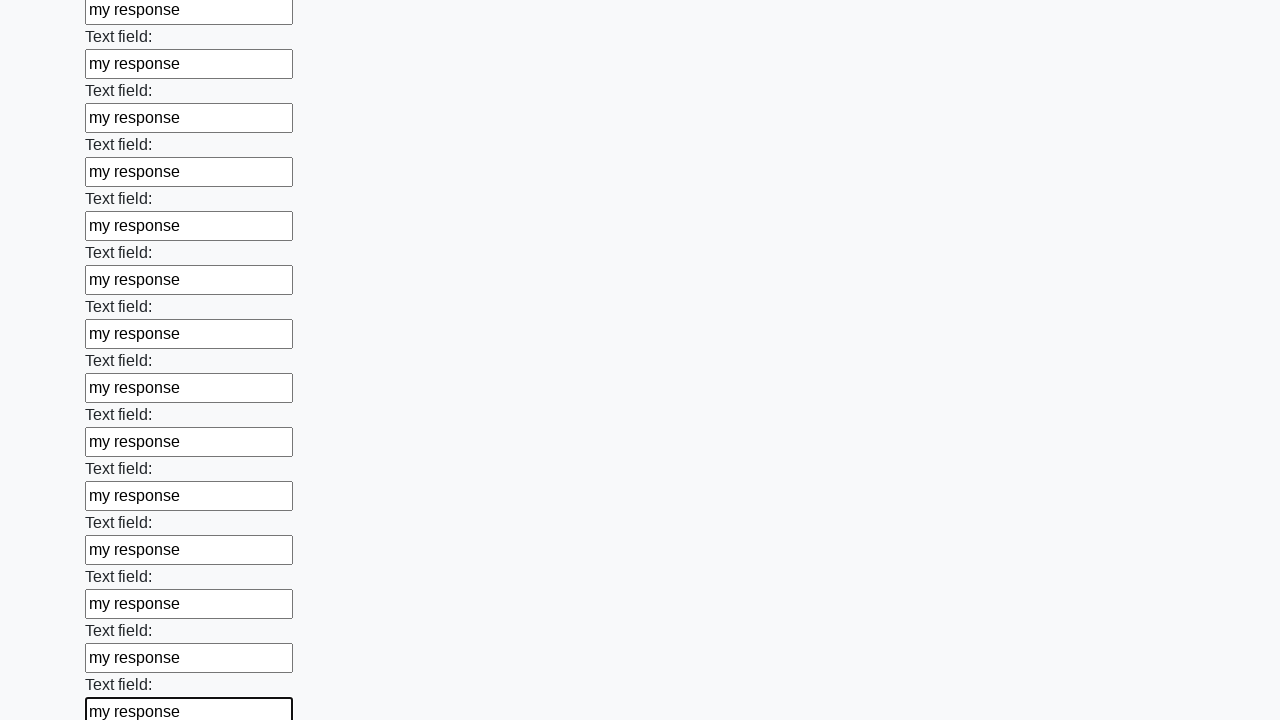

Filled an input field with 'my response' on input >> nth=62
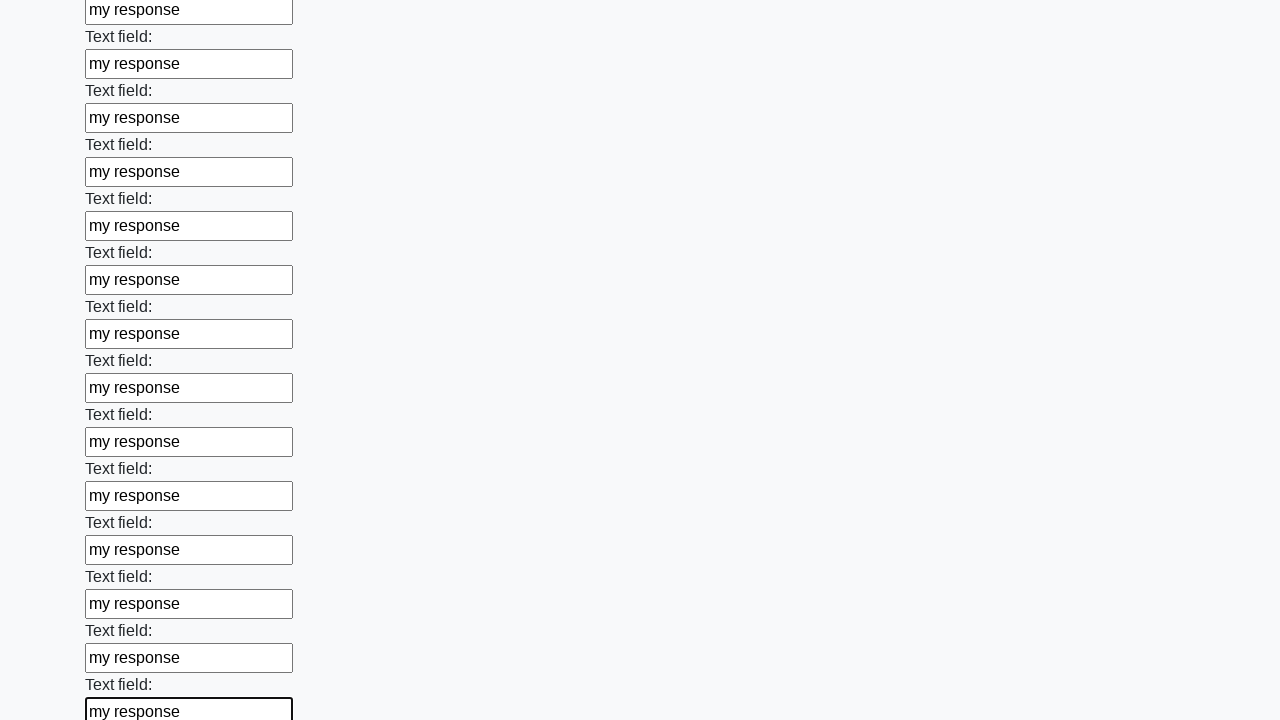

Filled an input field with 'my response' on input >> nth=63
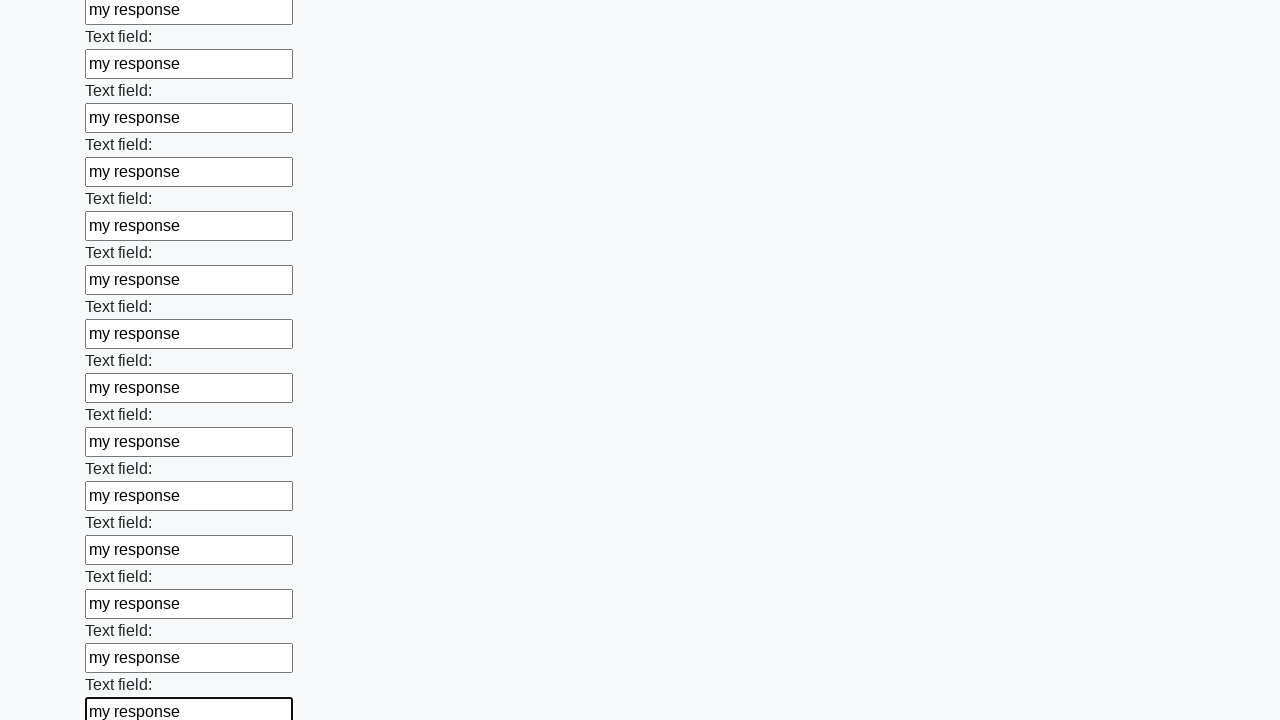

Filled an input field with 'my response' on input >> nth=64
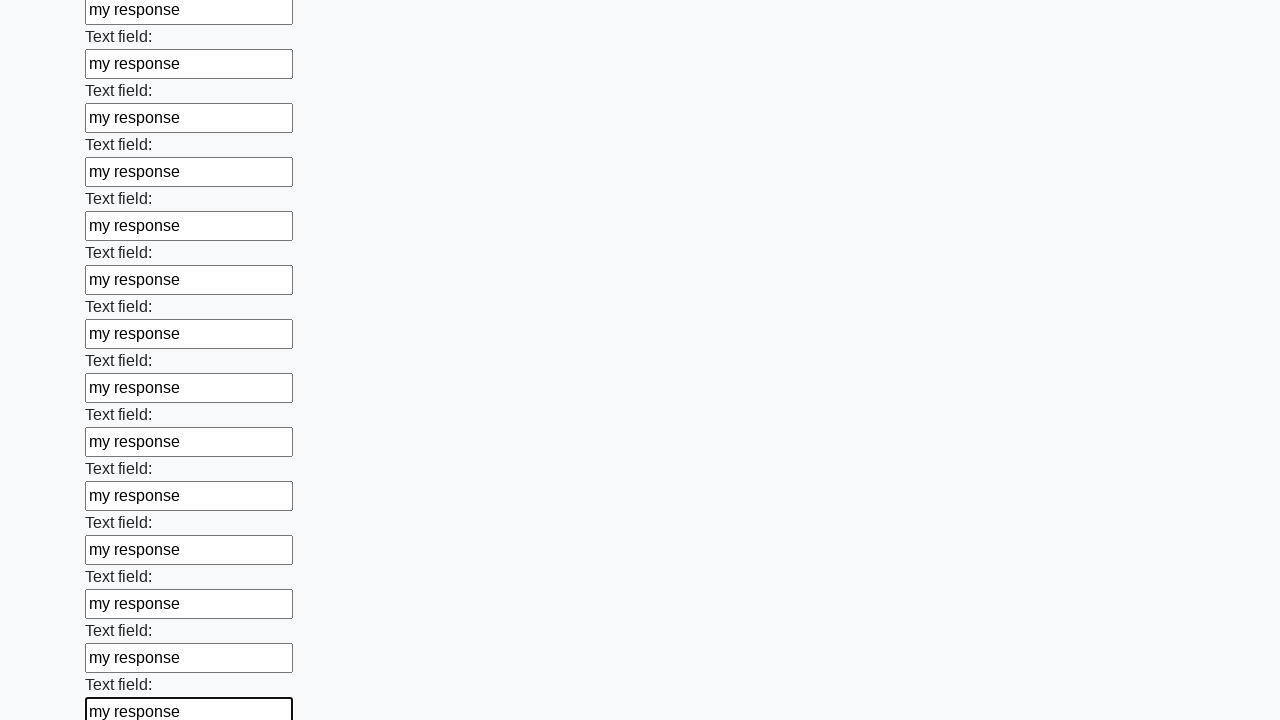

Filled an input field with 'my response' on input >> nth=65
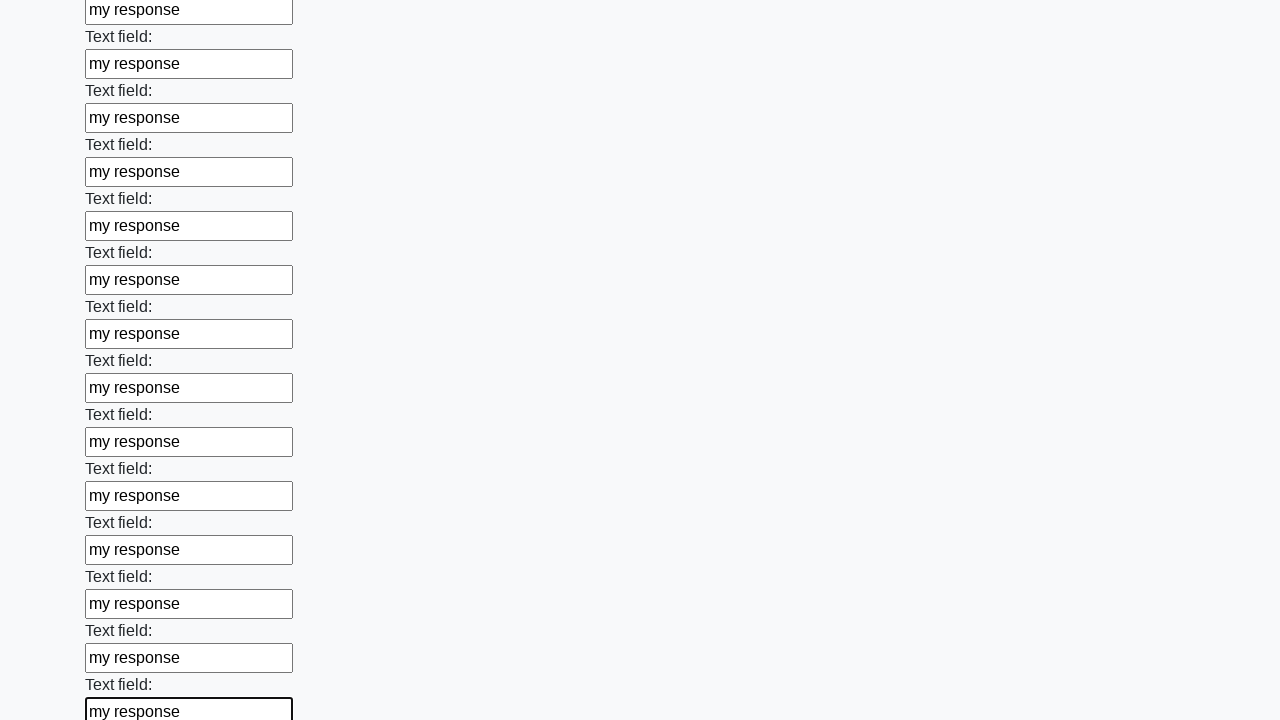

Filled an input field with 'my response' on input >> nth=66
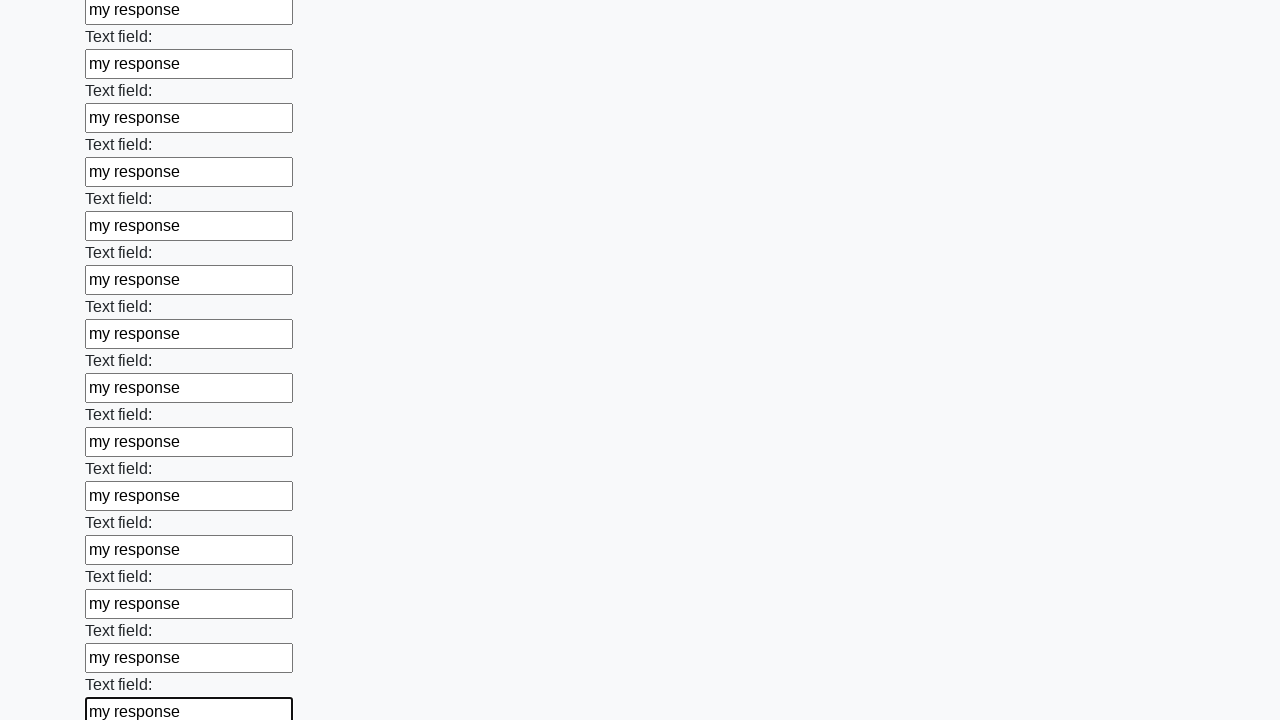

Filled an input field with 'my response' on input >> nth=67
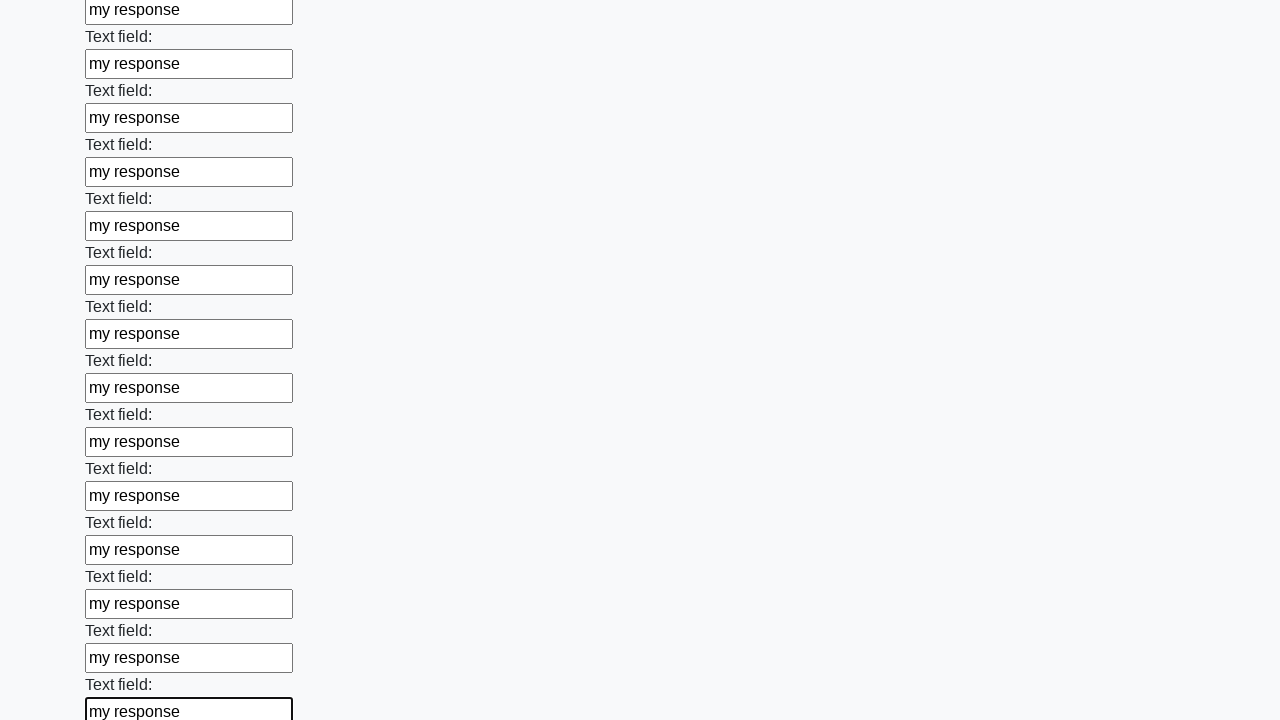

Filled an input field with 'my response' on input >> nth=68
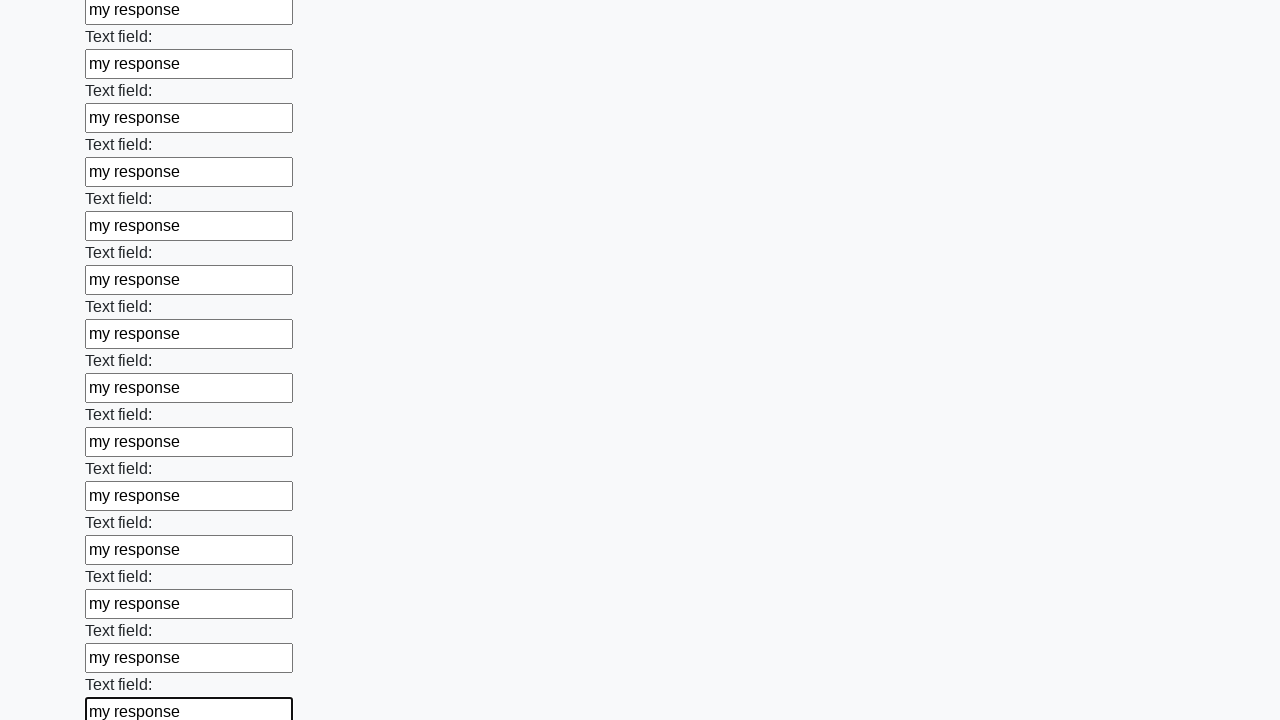

Filled an input field with 'my response' on input >> nth=69
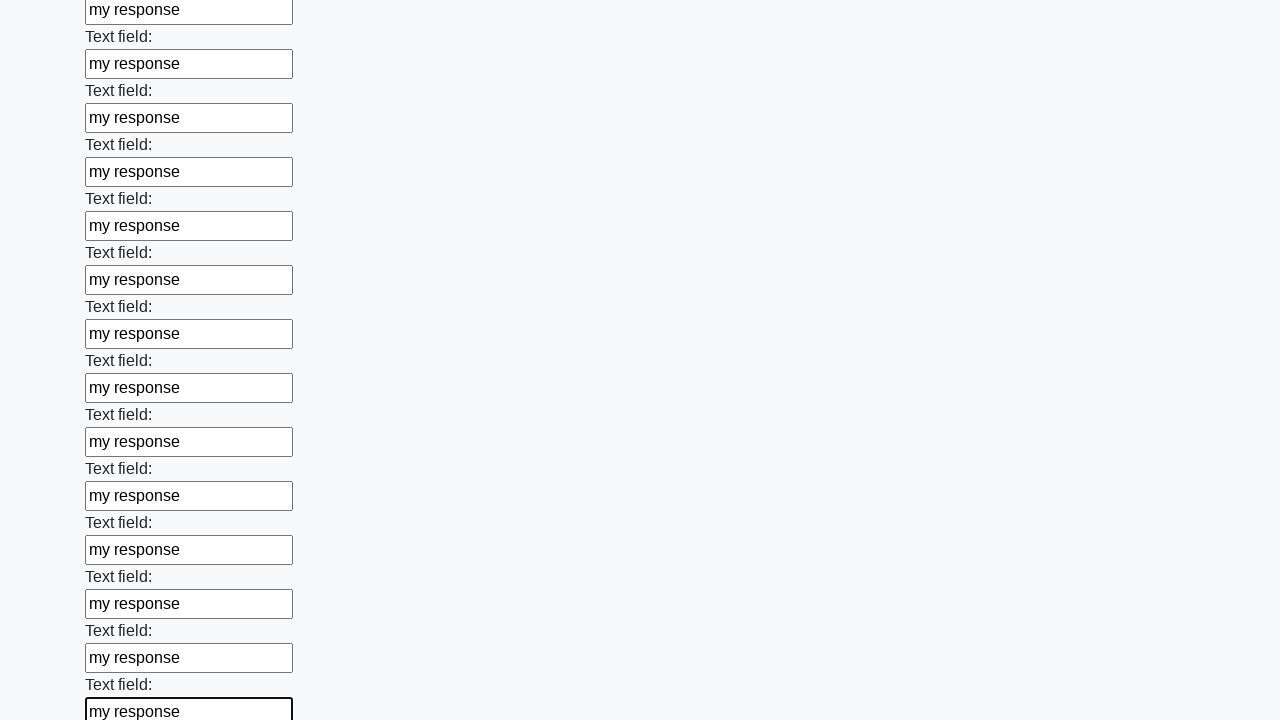

Filled an input field with 'my response' on input >> nth=70
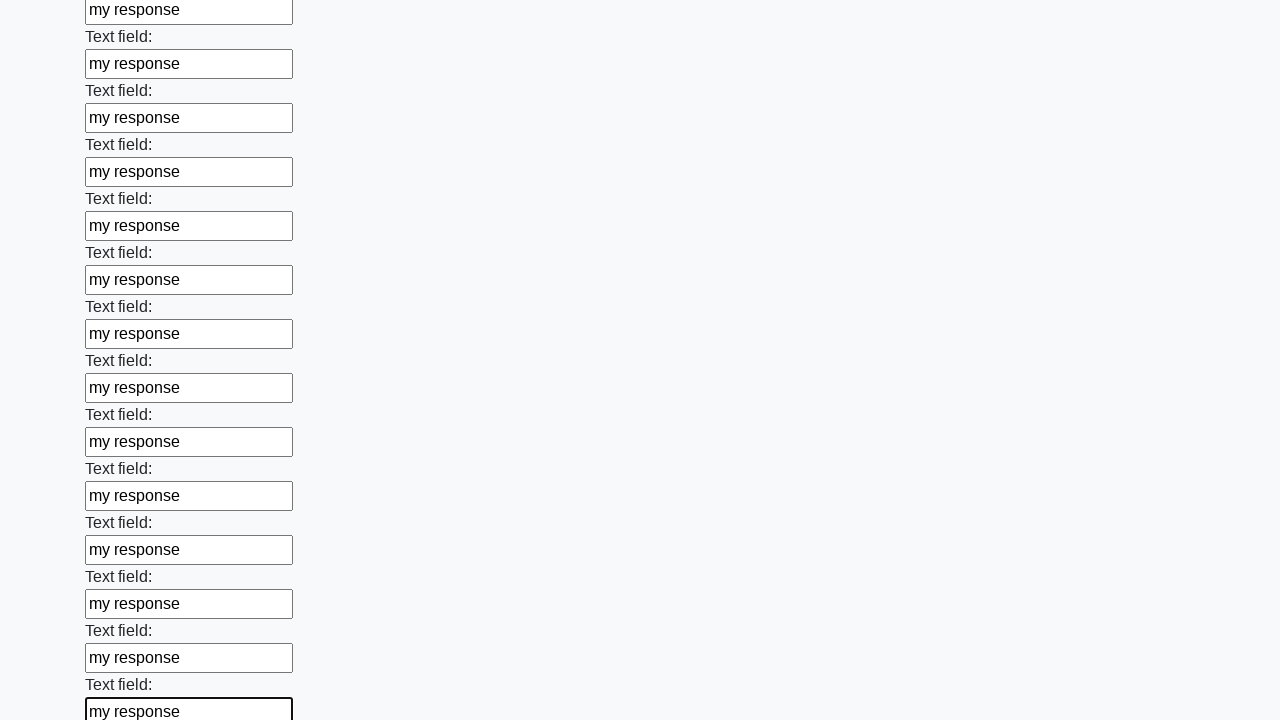

Filled an input field with 'my response' on input >> nth=71
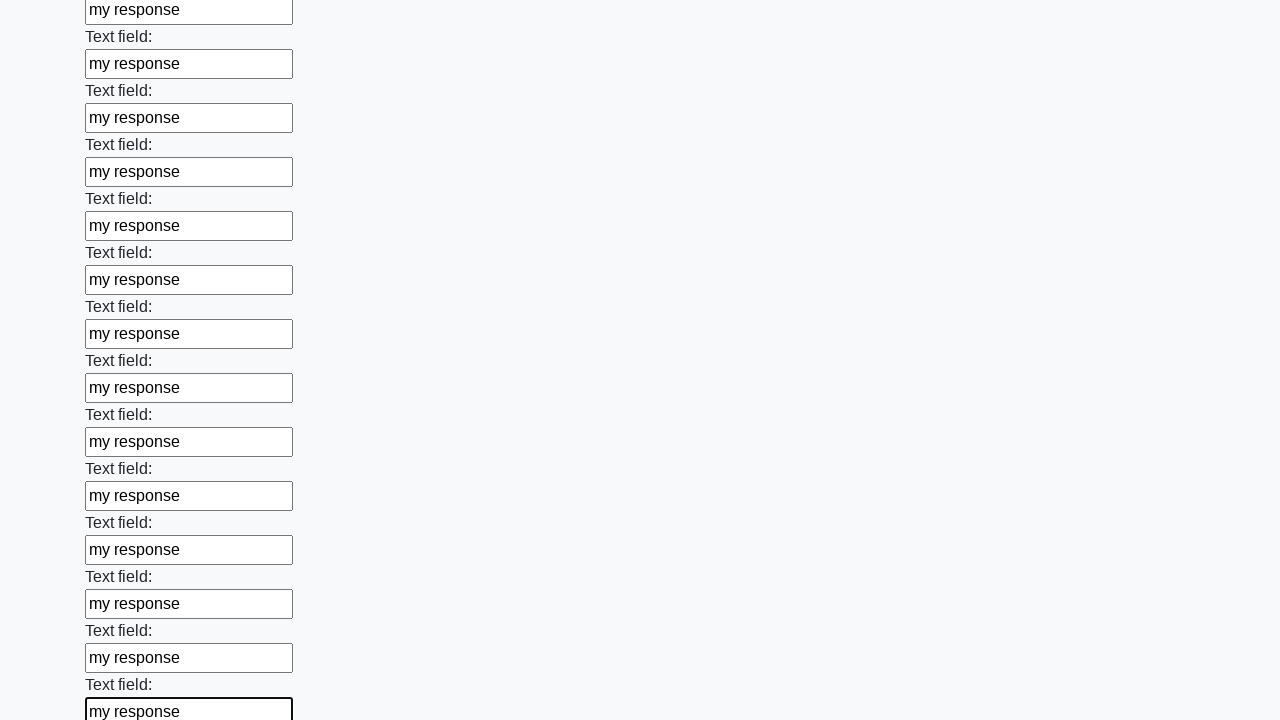

Filled an input field with 'my response' on input >> nth=72
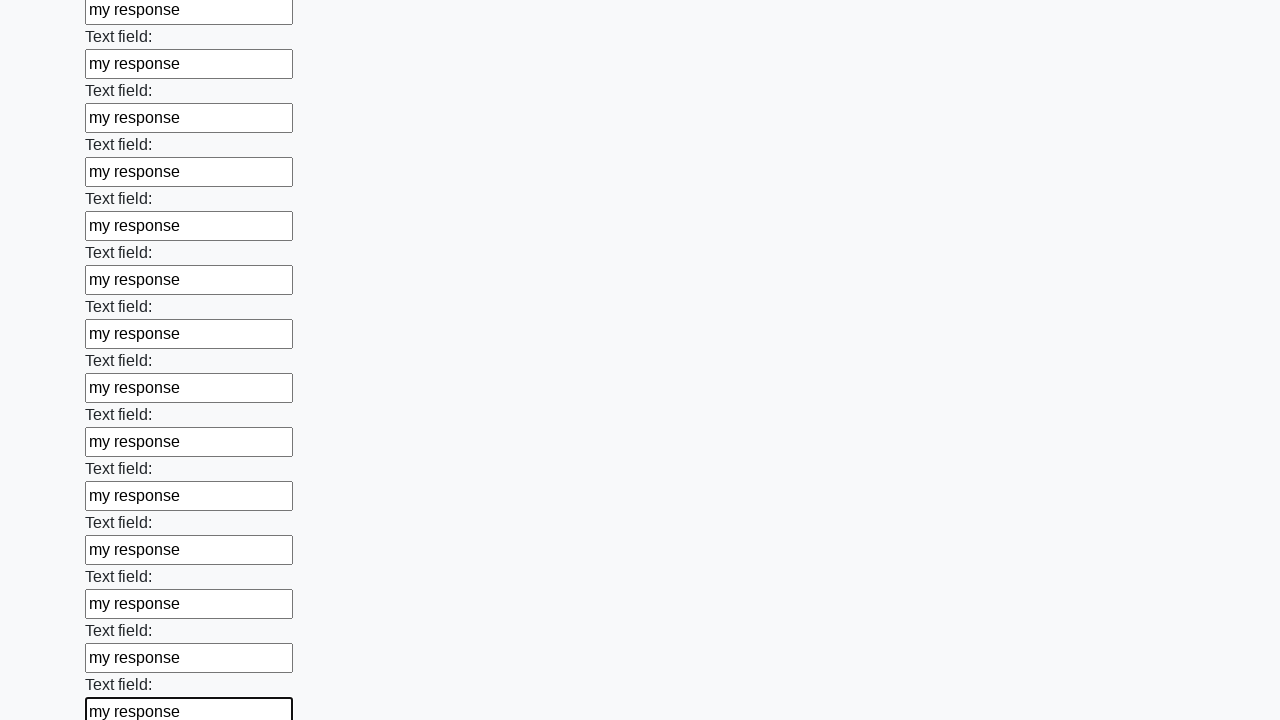

Filled an input field with 'my response' on input >> nth=73
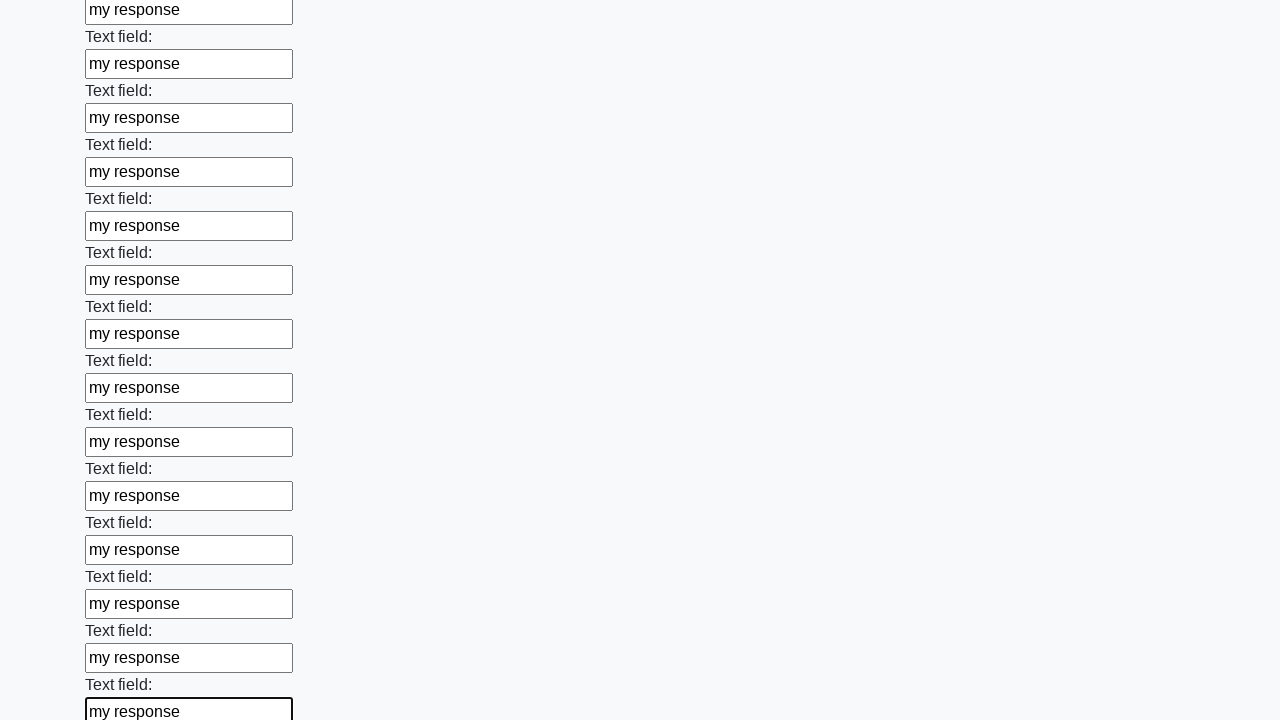

Filled an input field with 'my response' on input >> nth=74
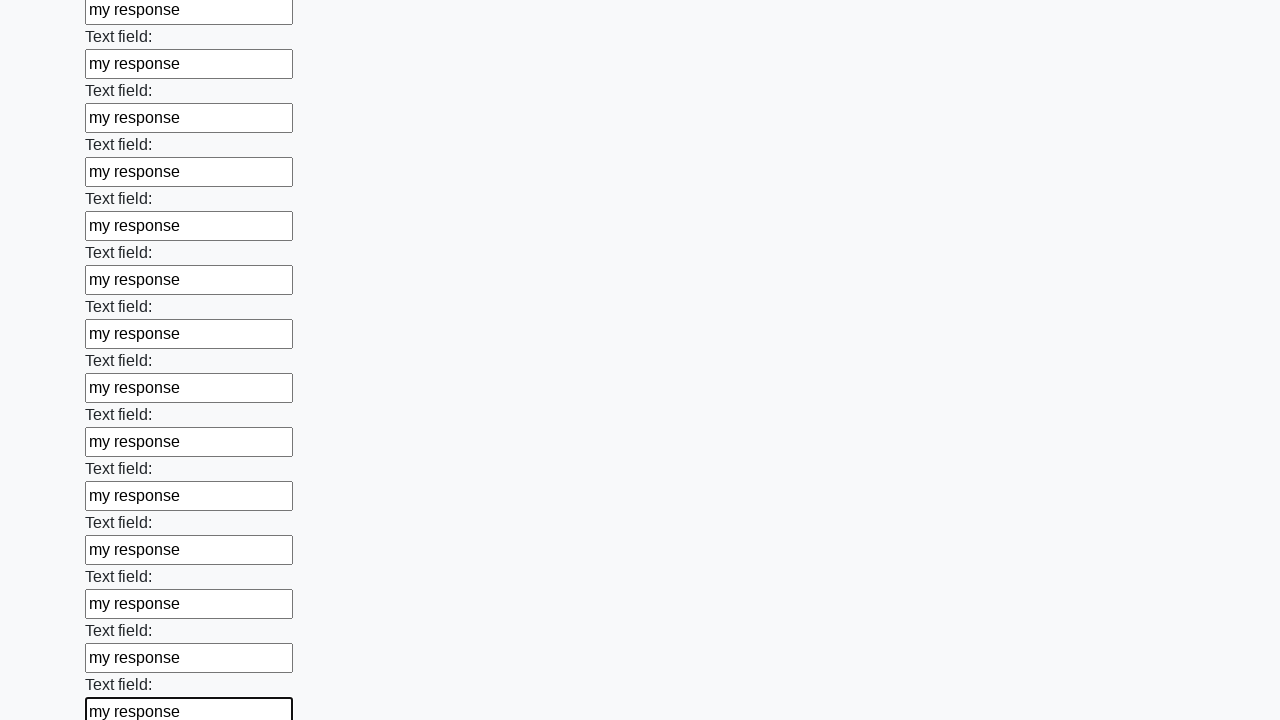

Filled an input field with 'my response' on input >> nth=75
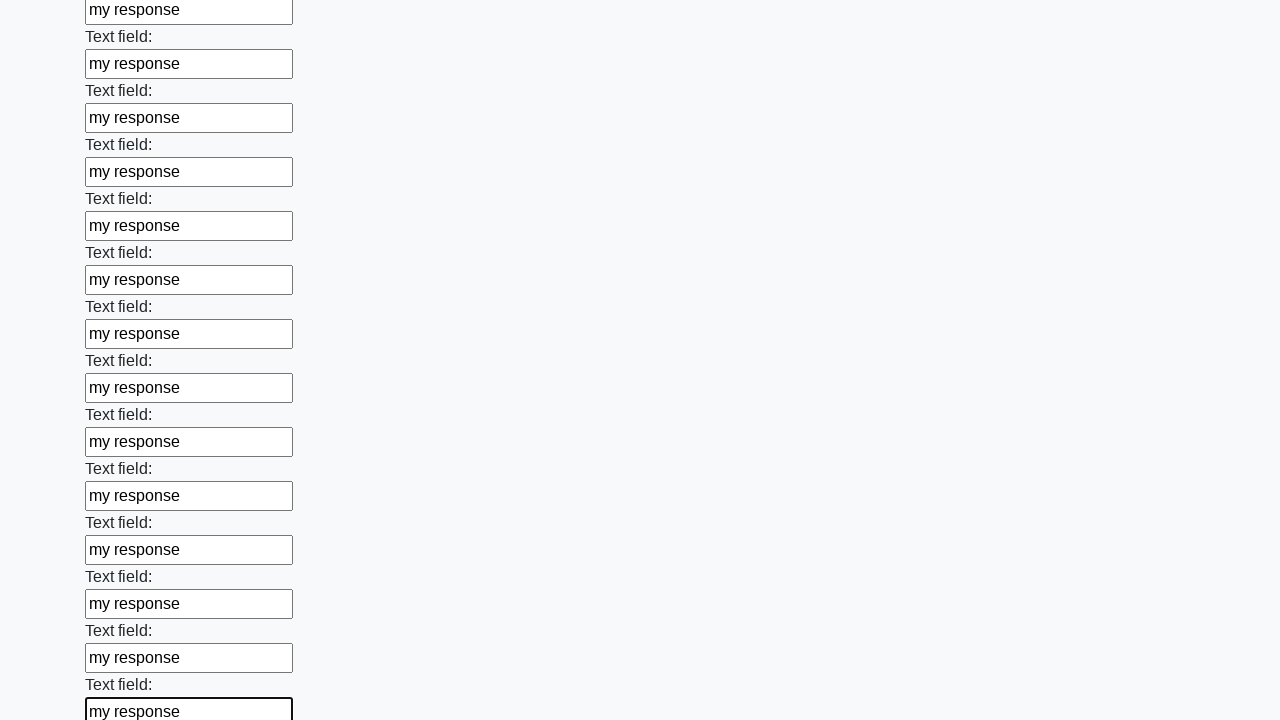

Filled an input field with 'my response' on input >> nth=76
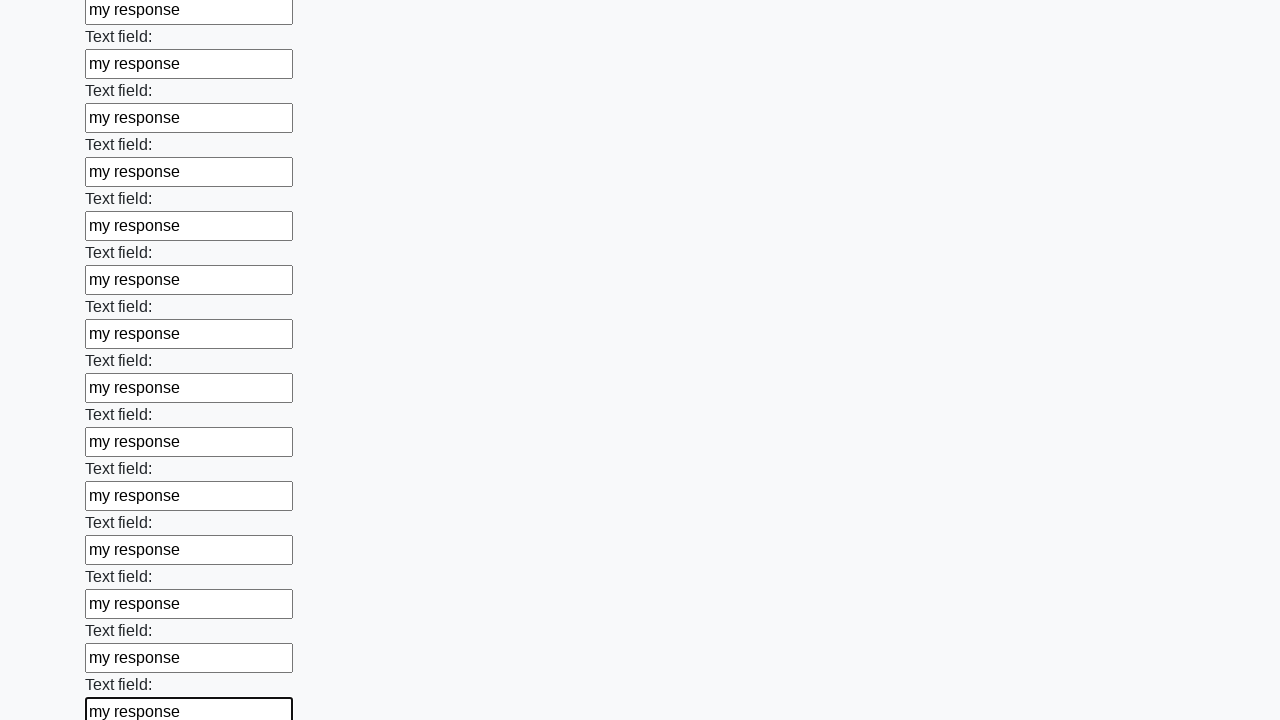

Filled an input field with 'my response' on input >> nth=77
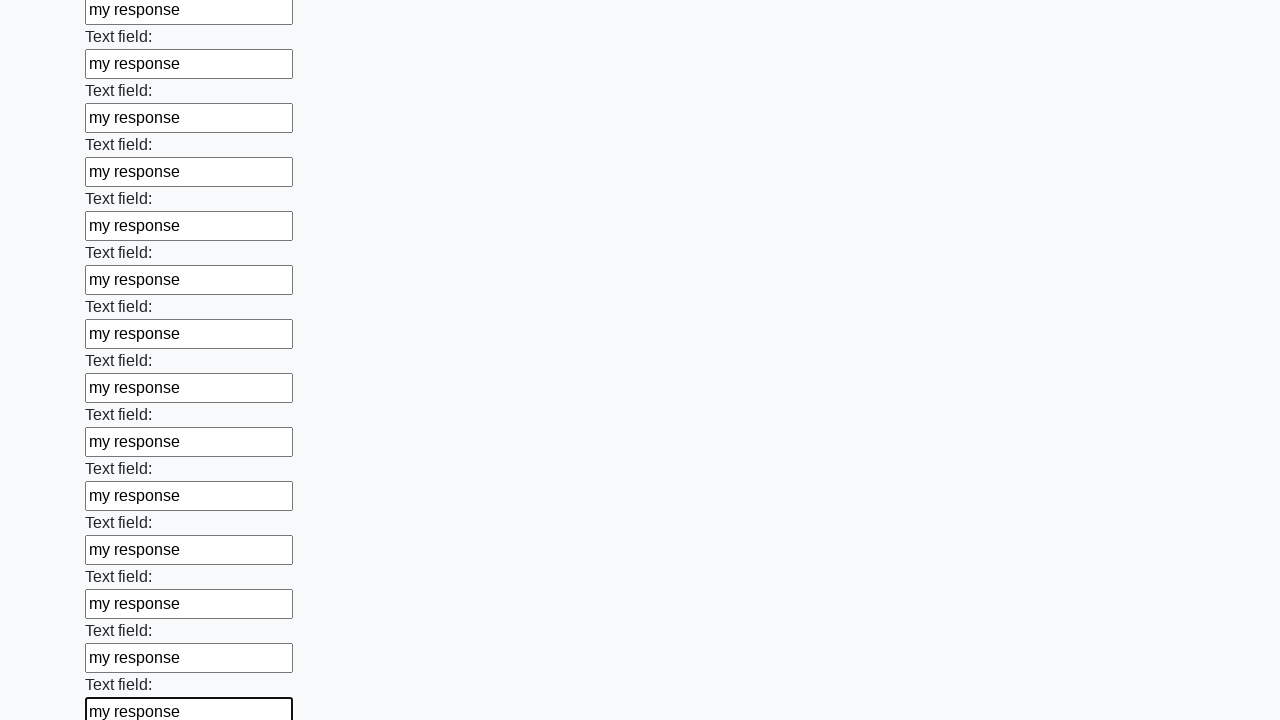

Filled an input field with 'my response' on input >> nth=78
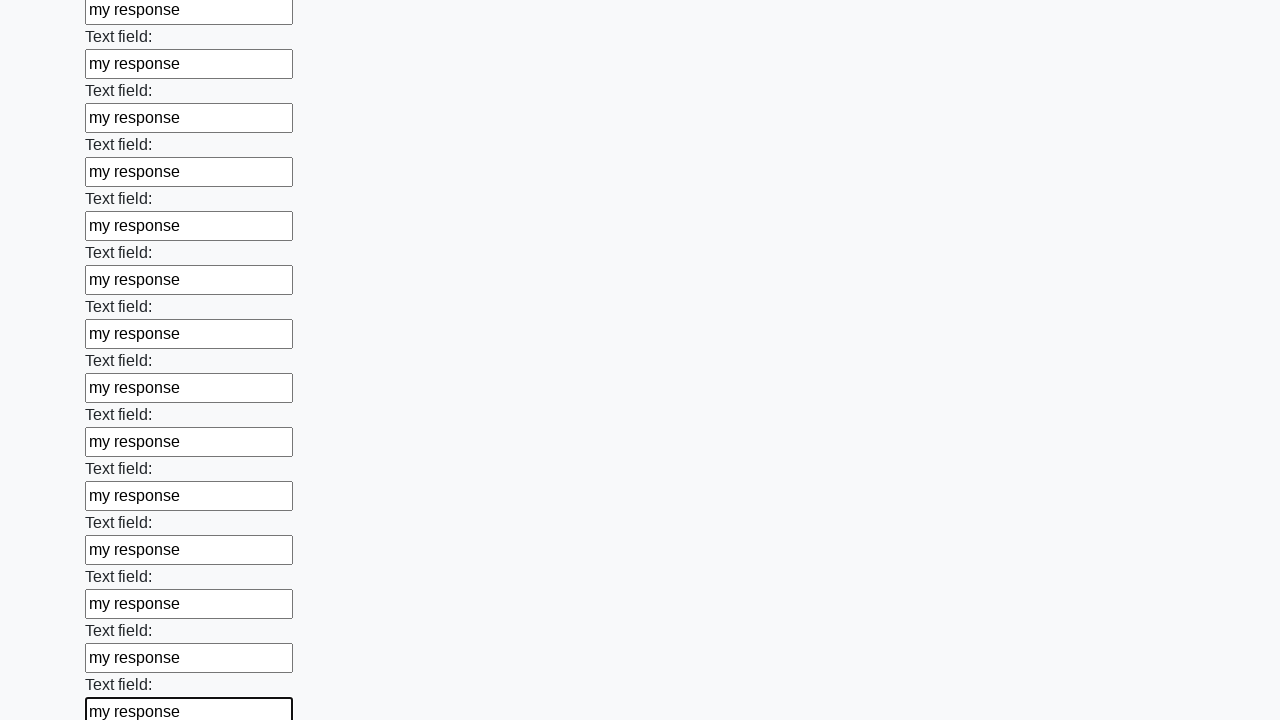

Filled an input field with 'my response' on input >> nth=79
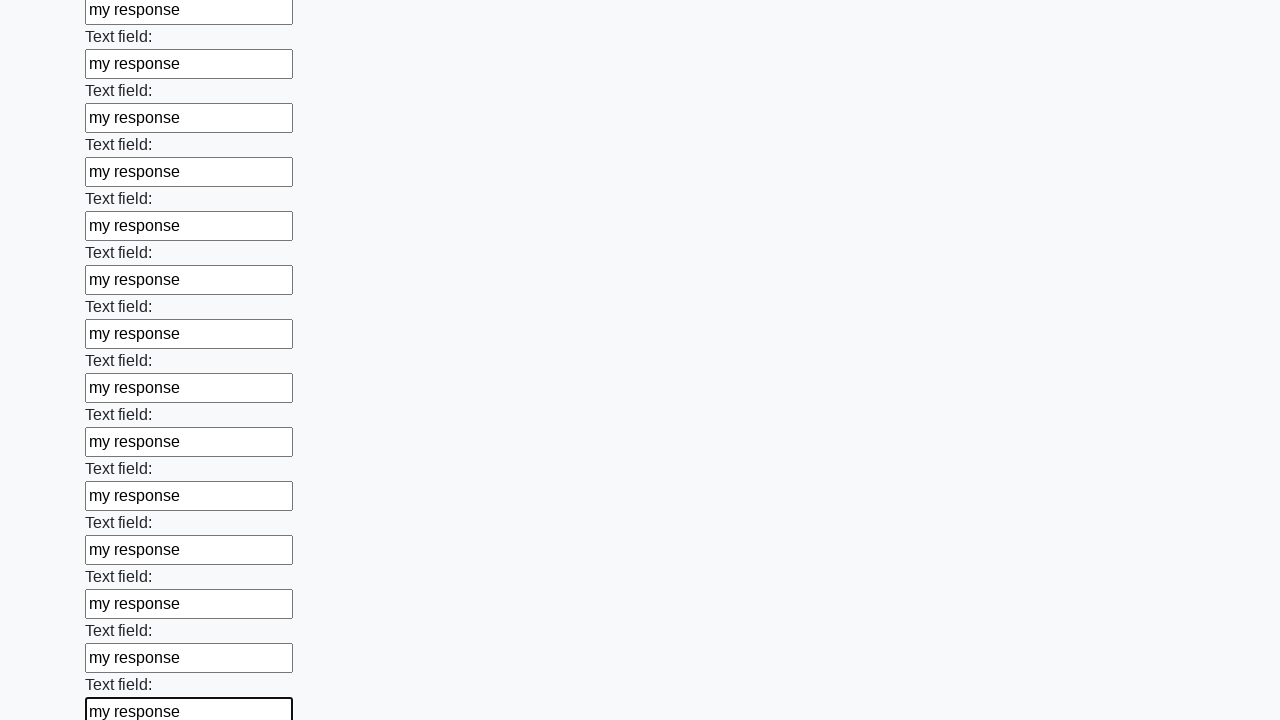

Filled an input field with 'my response' on input >> nth=80
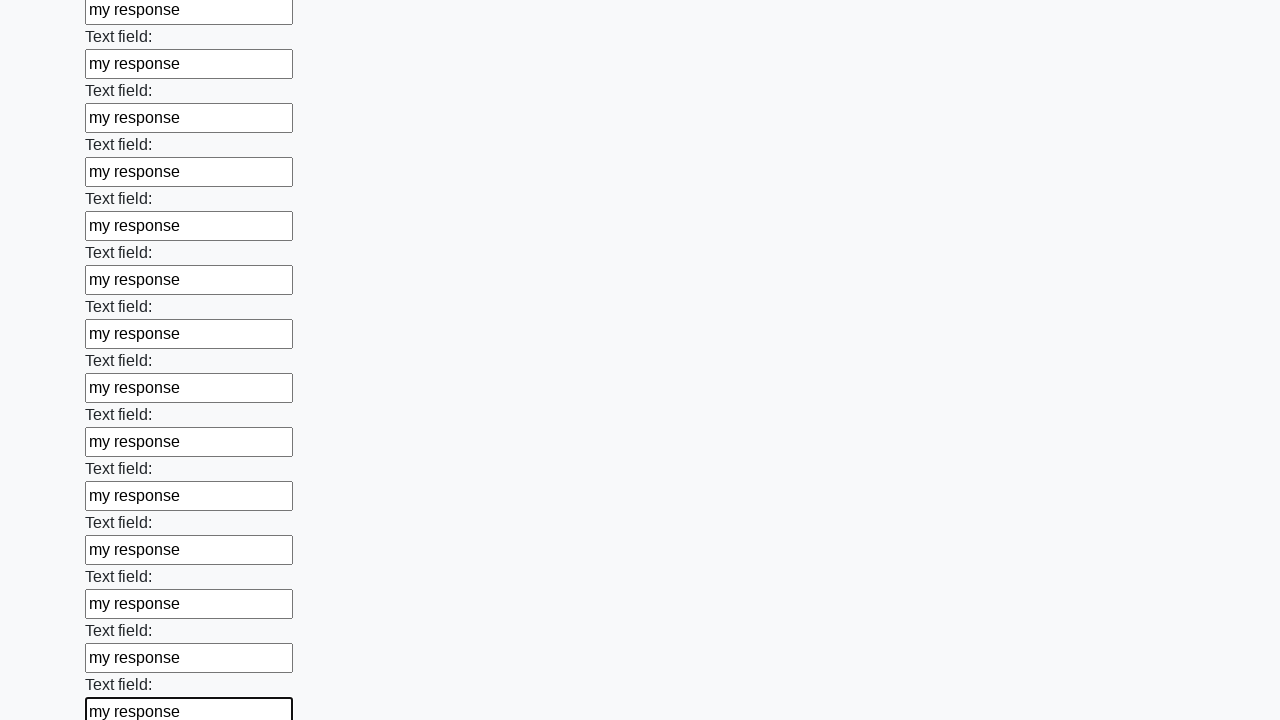

Filled an input field with 'my response' on input >> nth=81
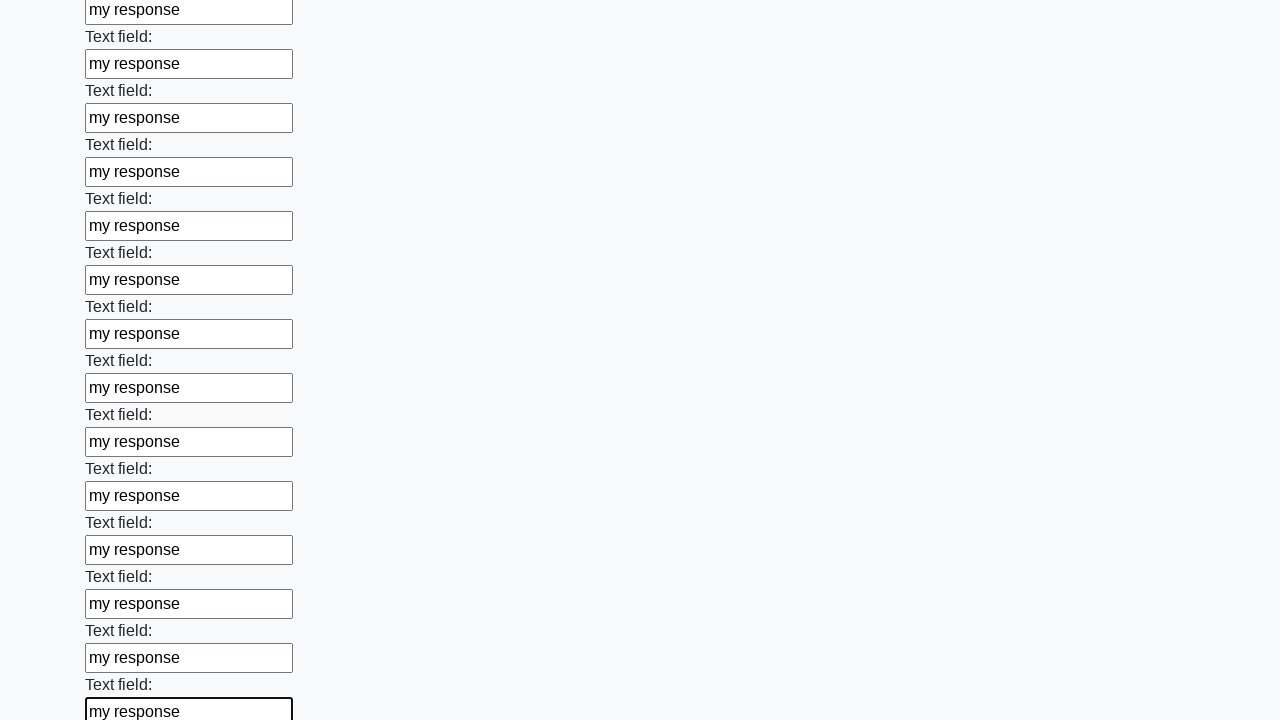

Filled an input field with 'my response' on input >> nth=82
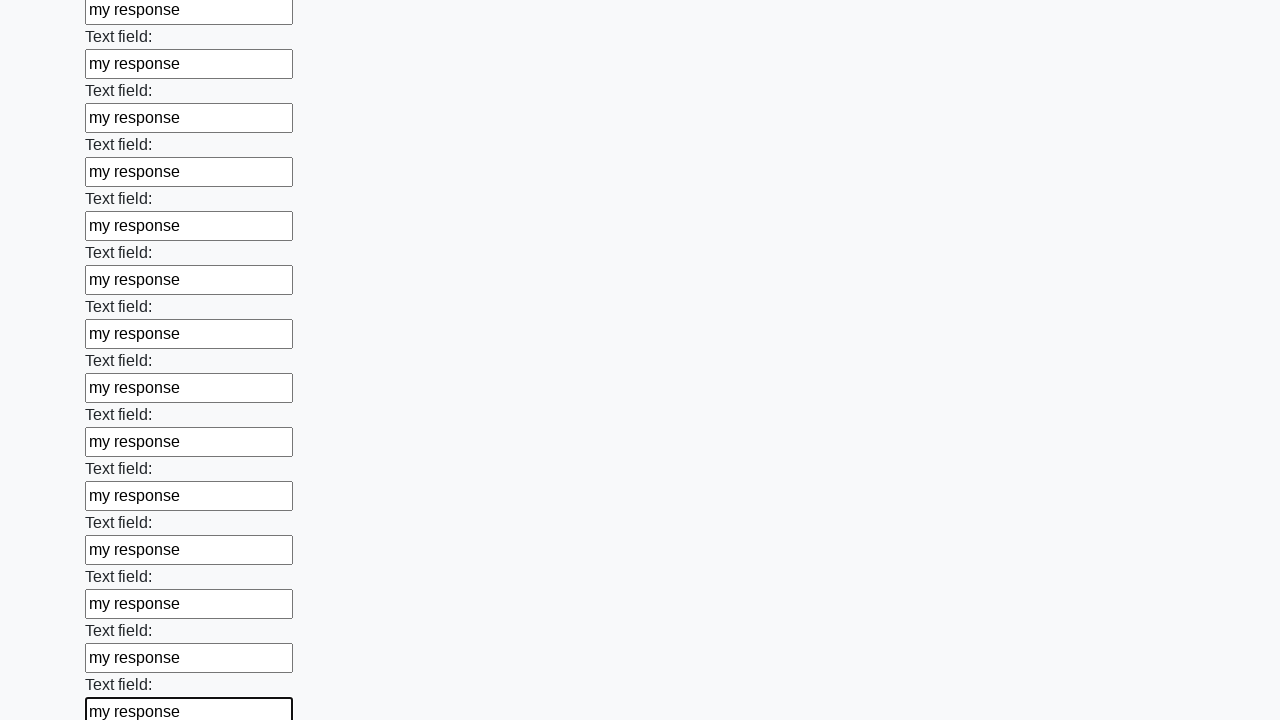

Filled an input field with 'my response' on input >> nth=83
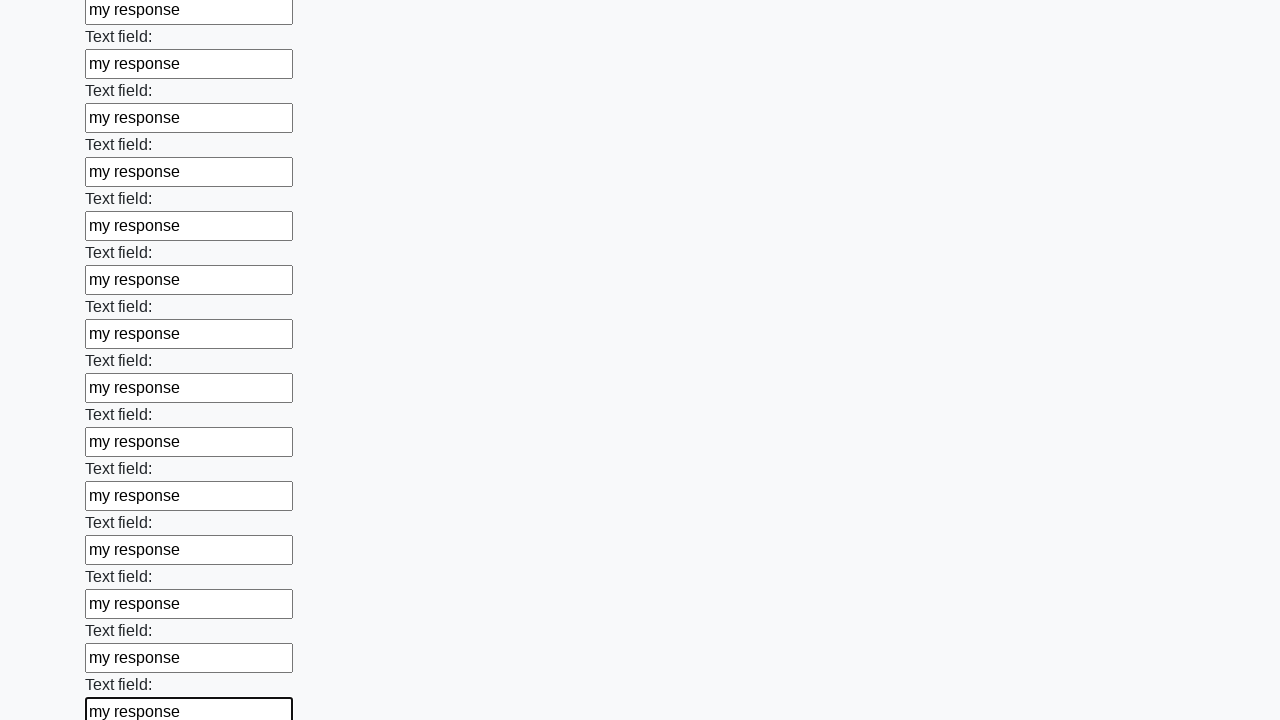

Filled an input field with 'my response' on input >> nth=84
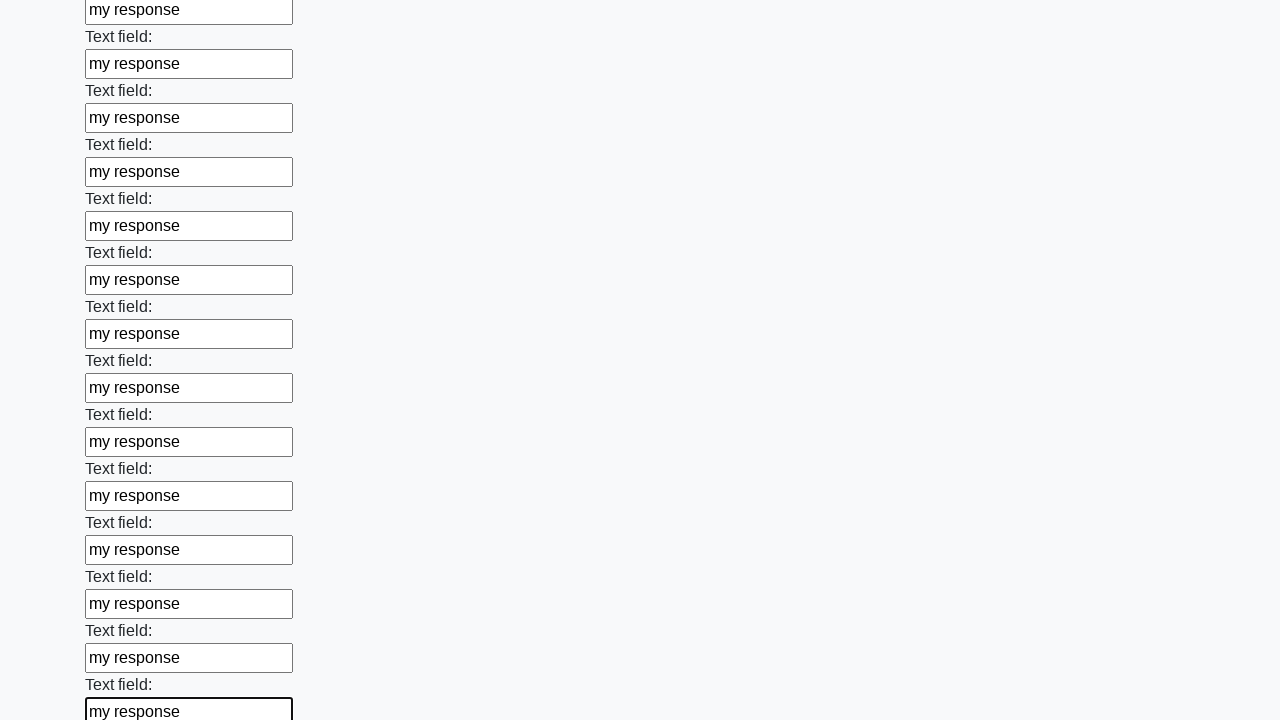

Filled an input field with 'my response' on input >> nth=85
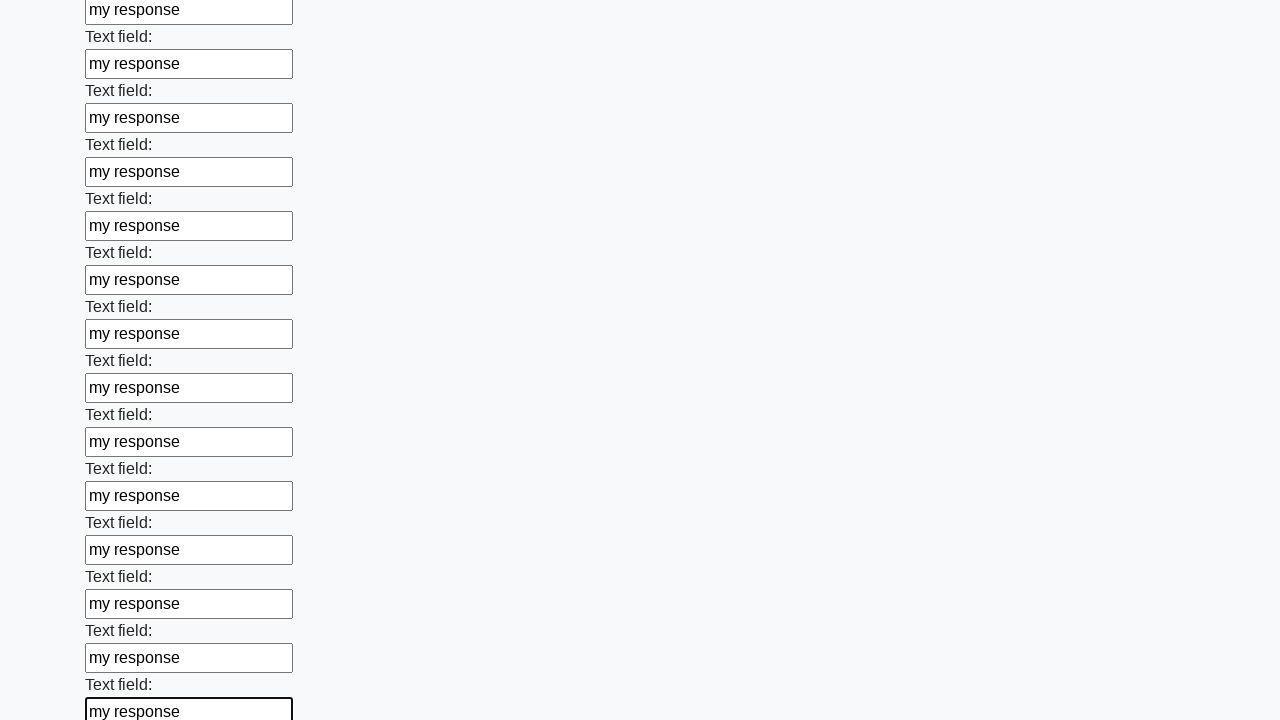

Filled an input field with 'my response' on input >> nth=86
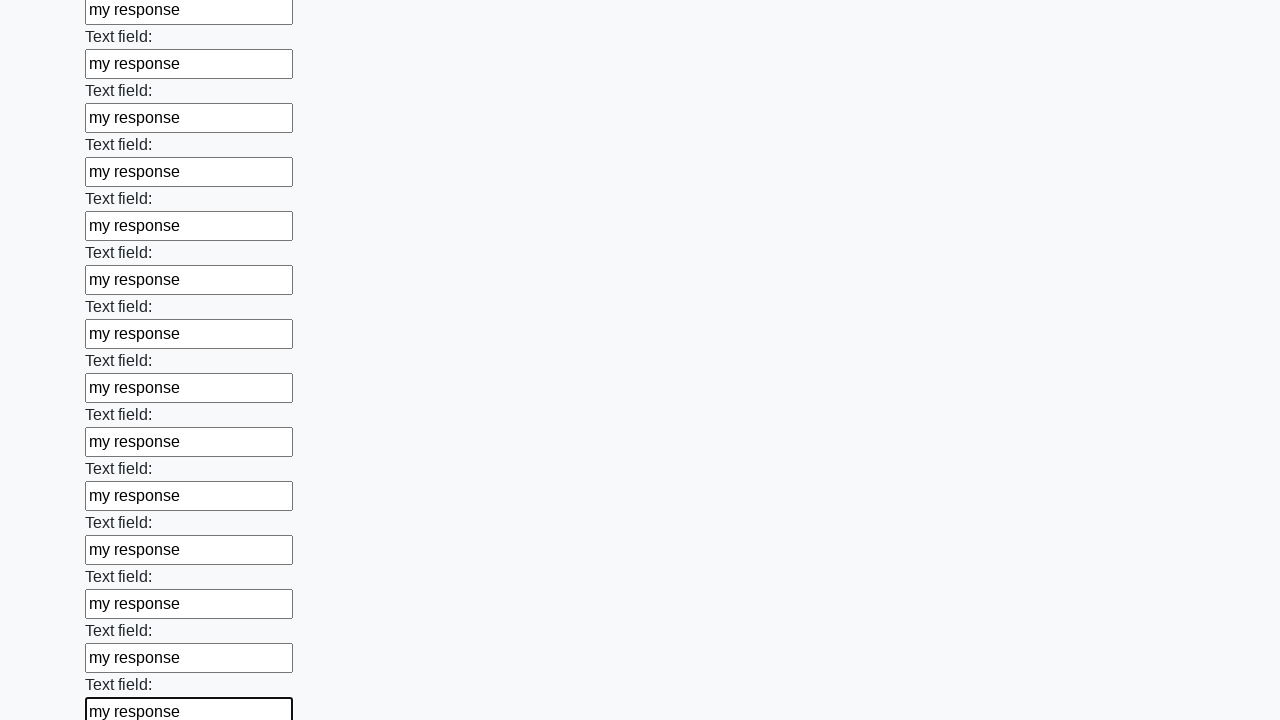

Filled an input field with 'my response' on input >> nth=87
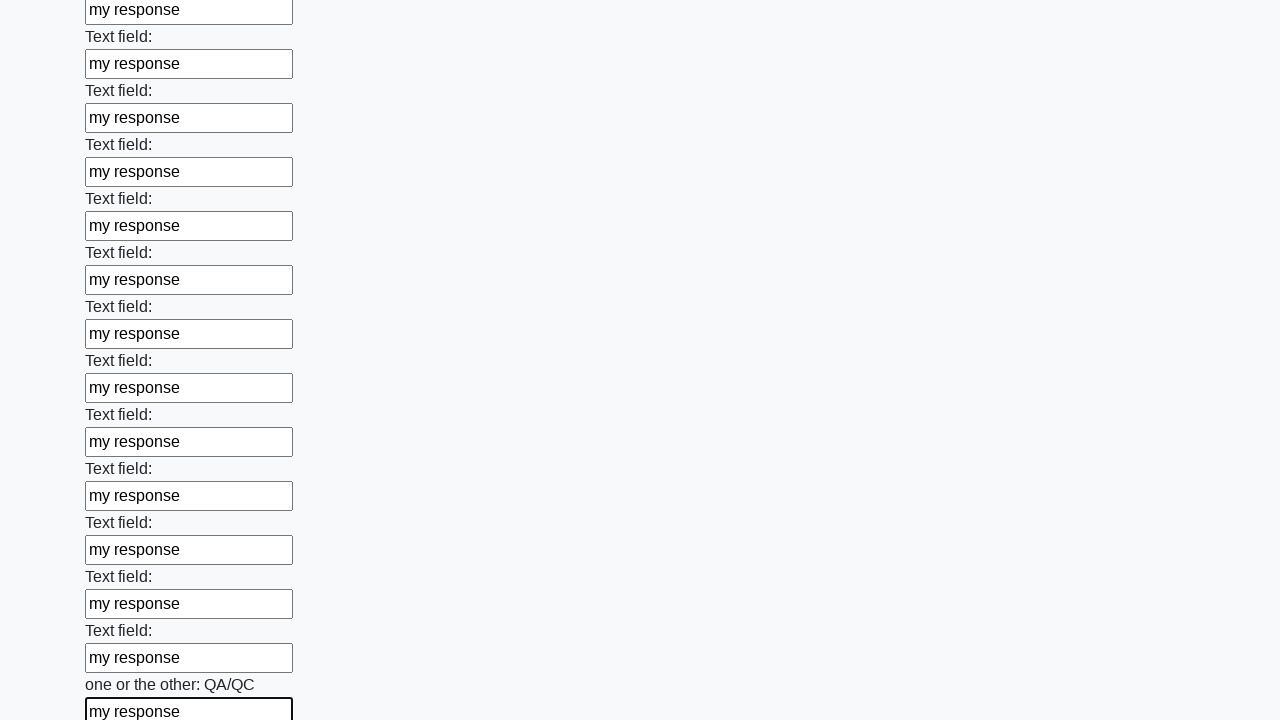

Filled an input field with 'my response' on input >> nth=88
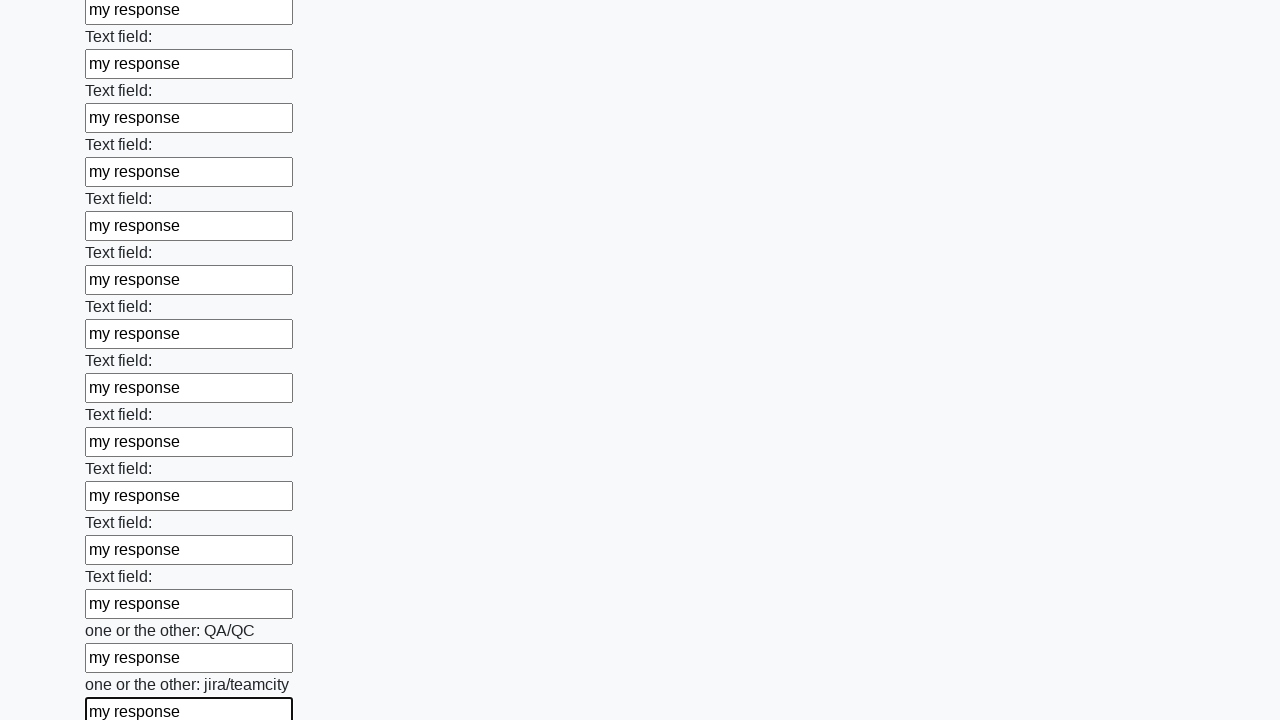

Filled an input field with 'my response' on input >> nth=89
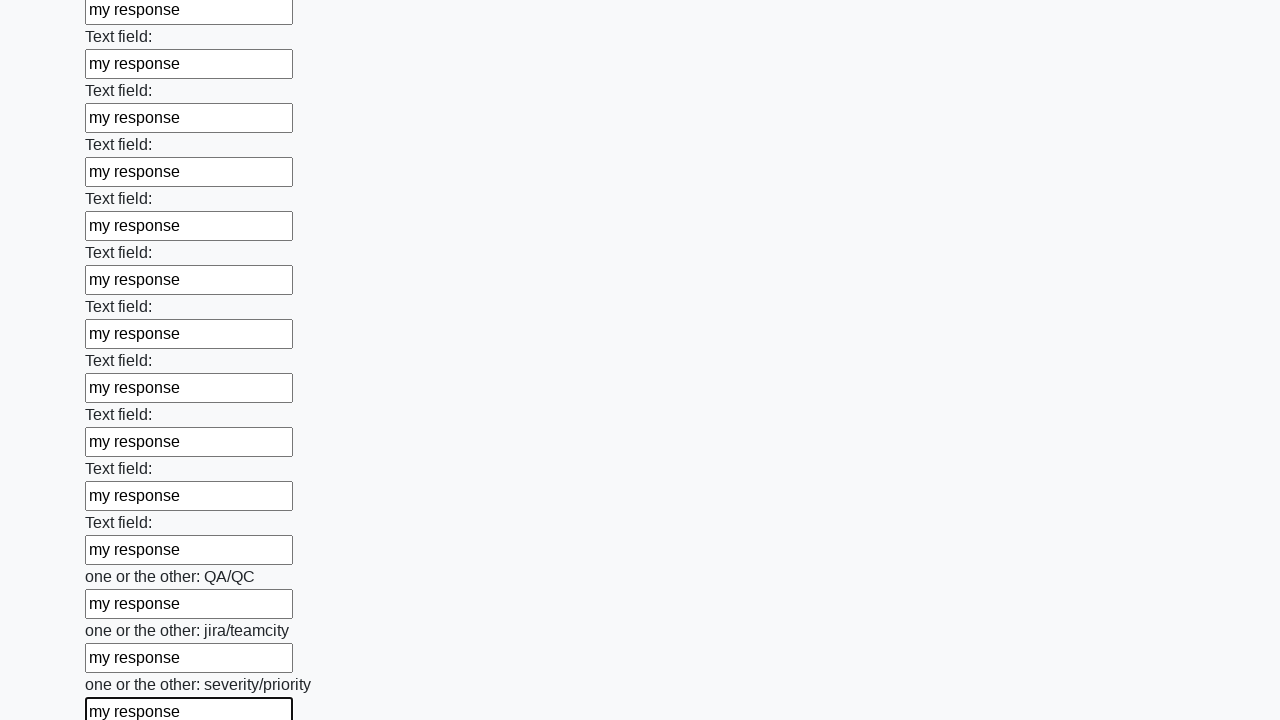

Filled an input field with 'my response' on input >> nth=90
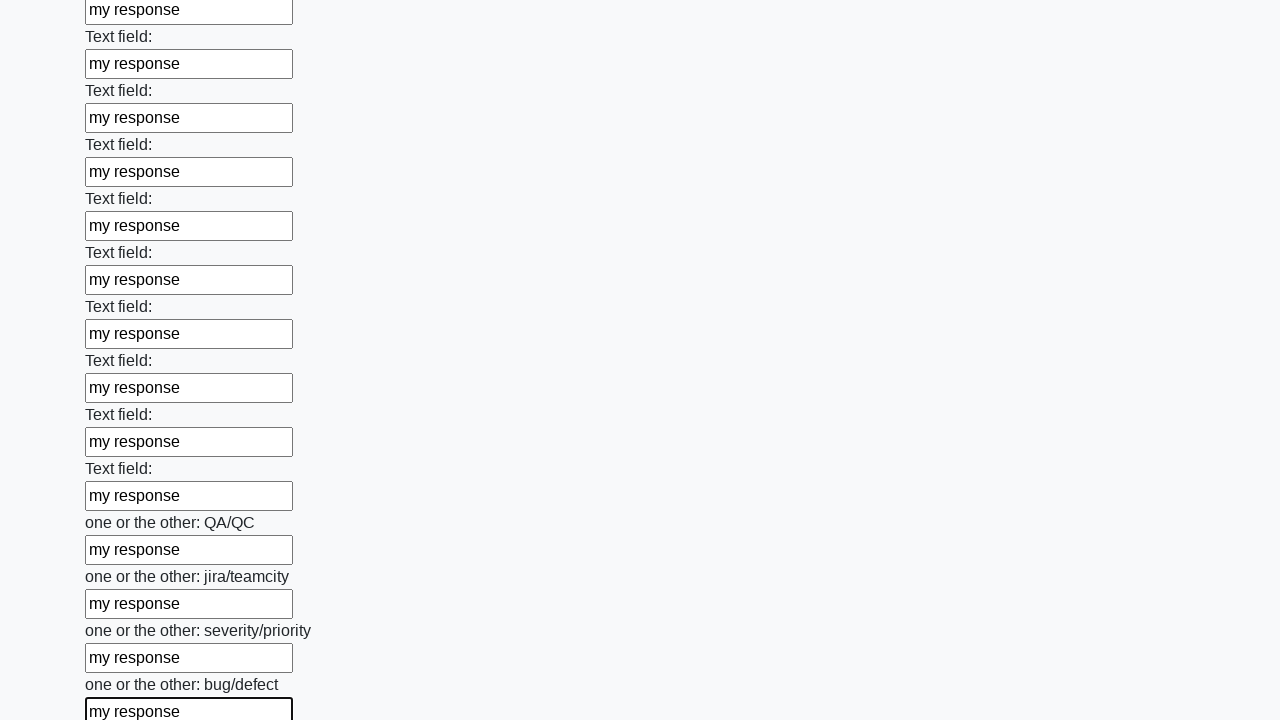

Filled an input field with 'my response' on input >> nth=91
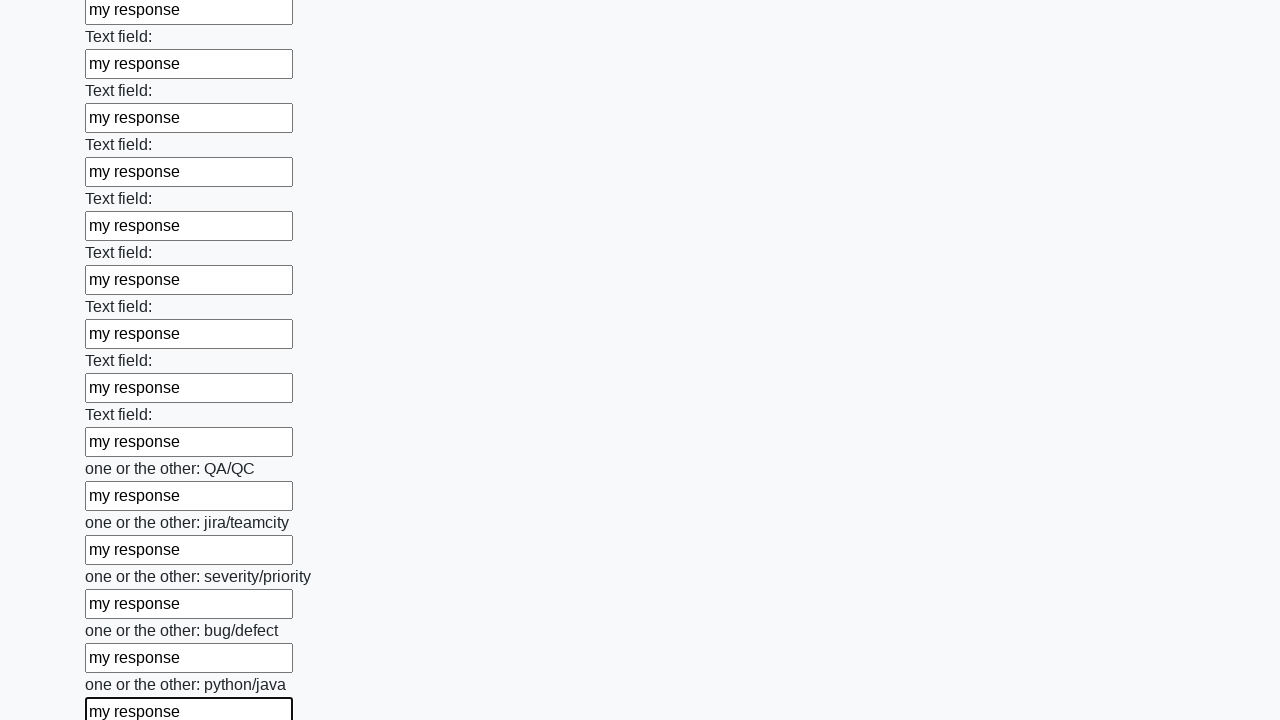

Filled an input field with 'my response' on input >> nth=92
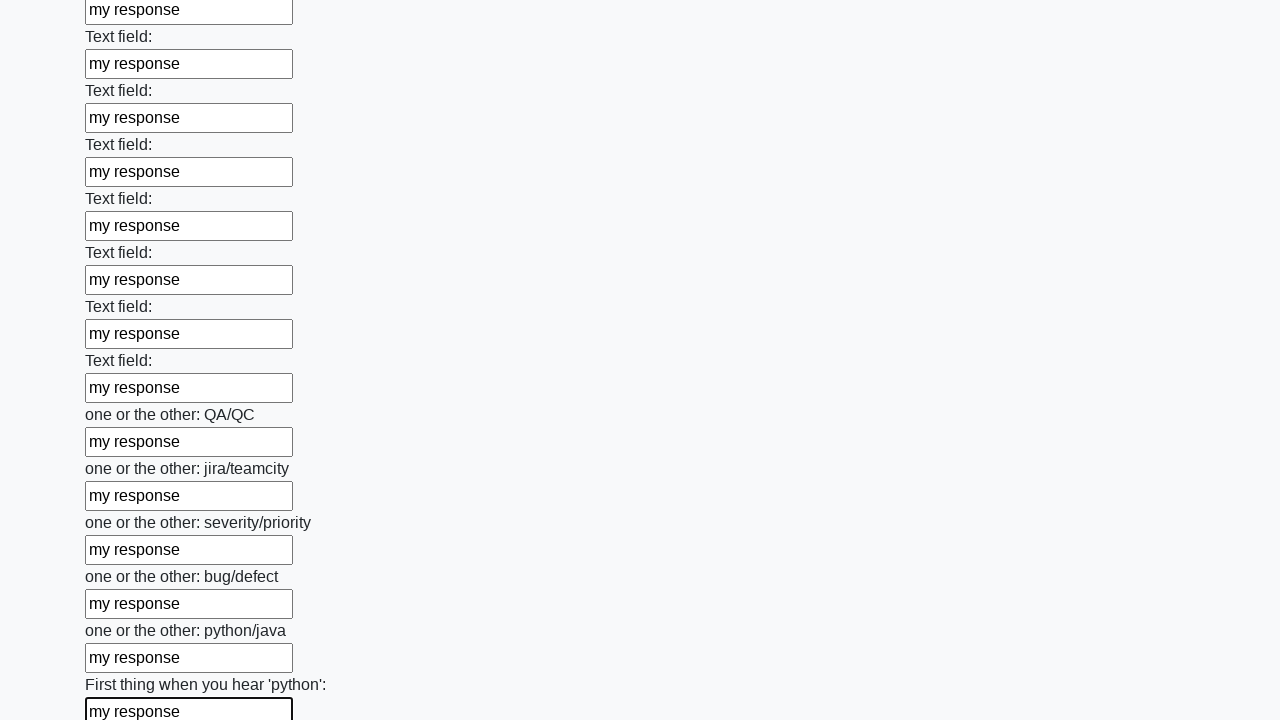

Filled an input field with 'my response' on input >> nth=93
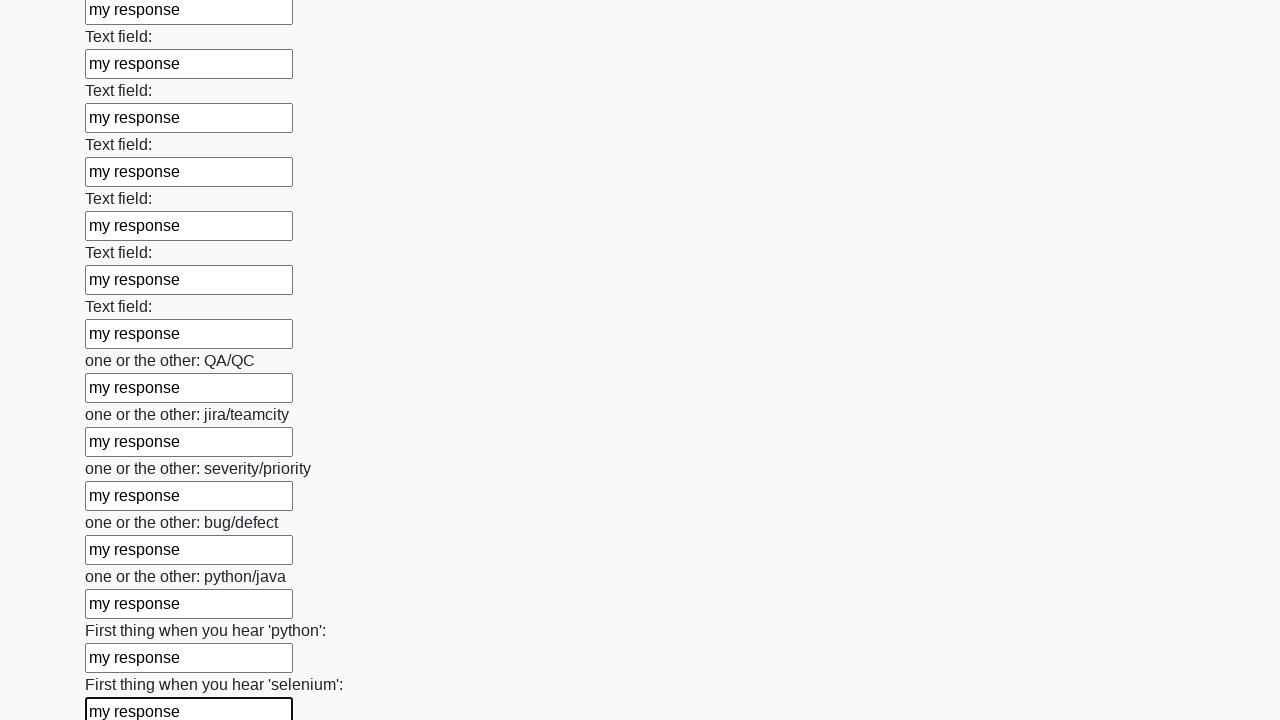

Filled an input field with 'my response' on input >> nth=94
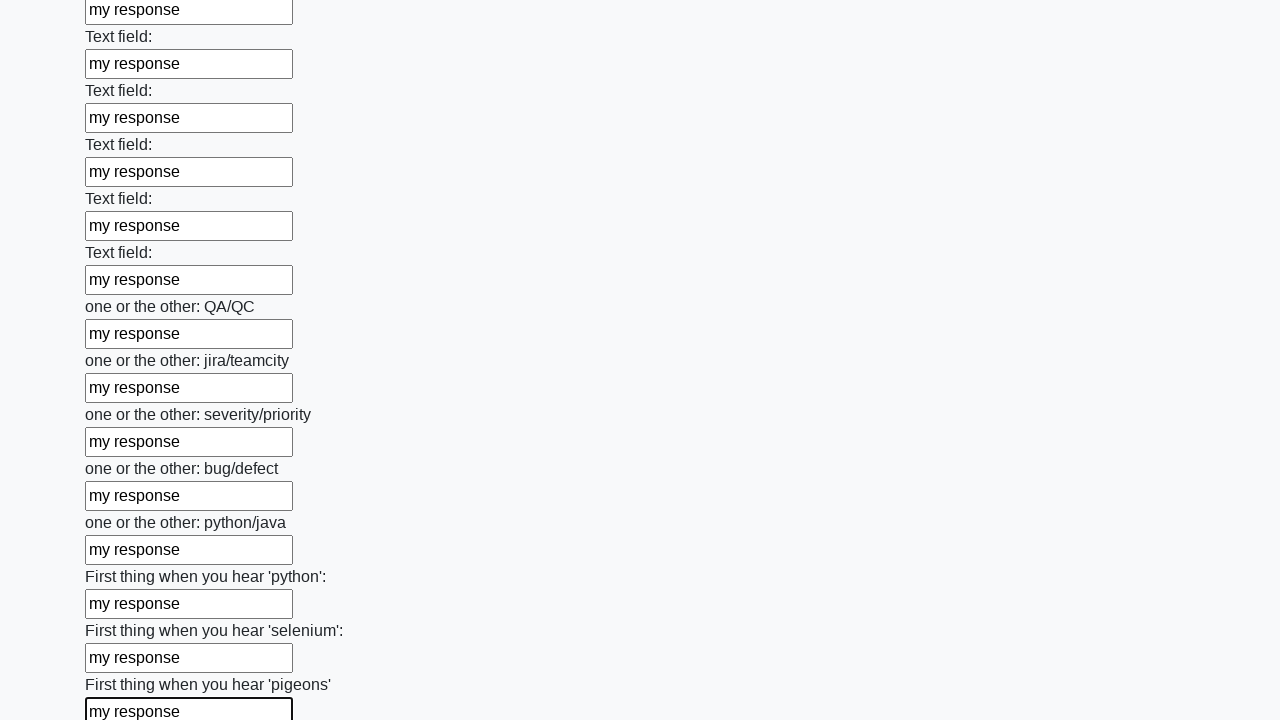

Filled an input field with 'my response' on input >> nth=95
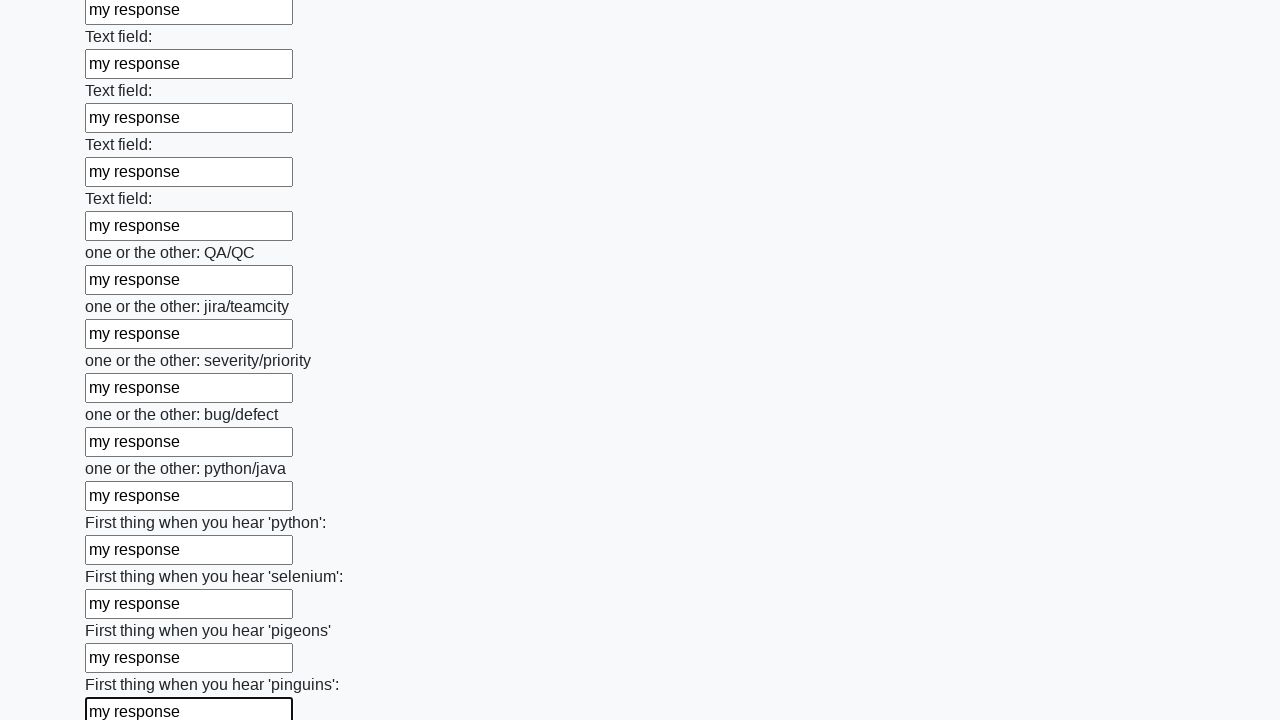

Filled an input field with 'my response' on input >> nth=96
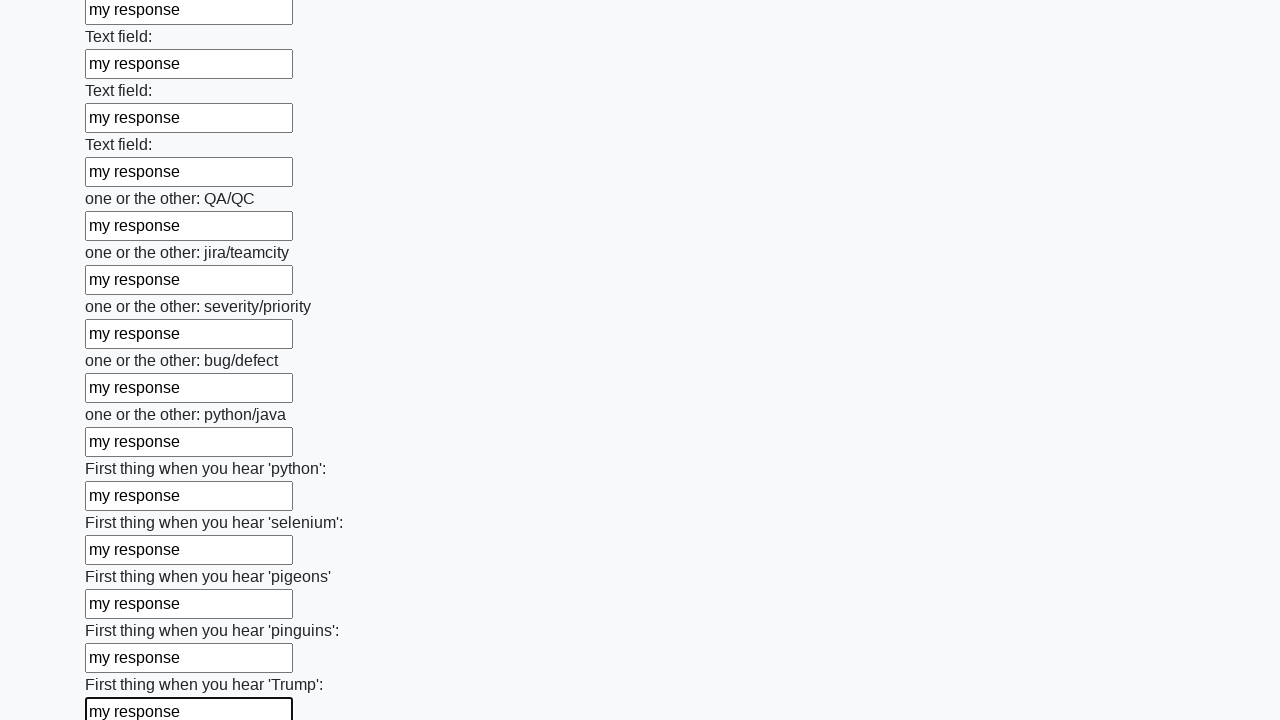

Filled an input field with 'my response' on input >> nth=97
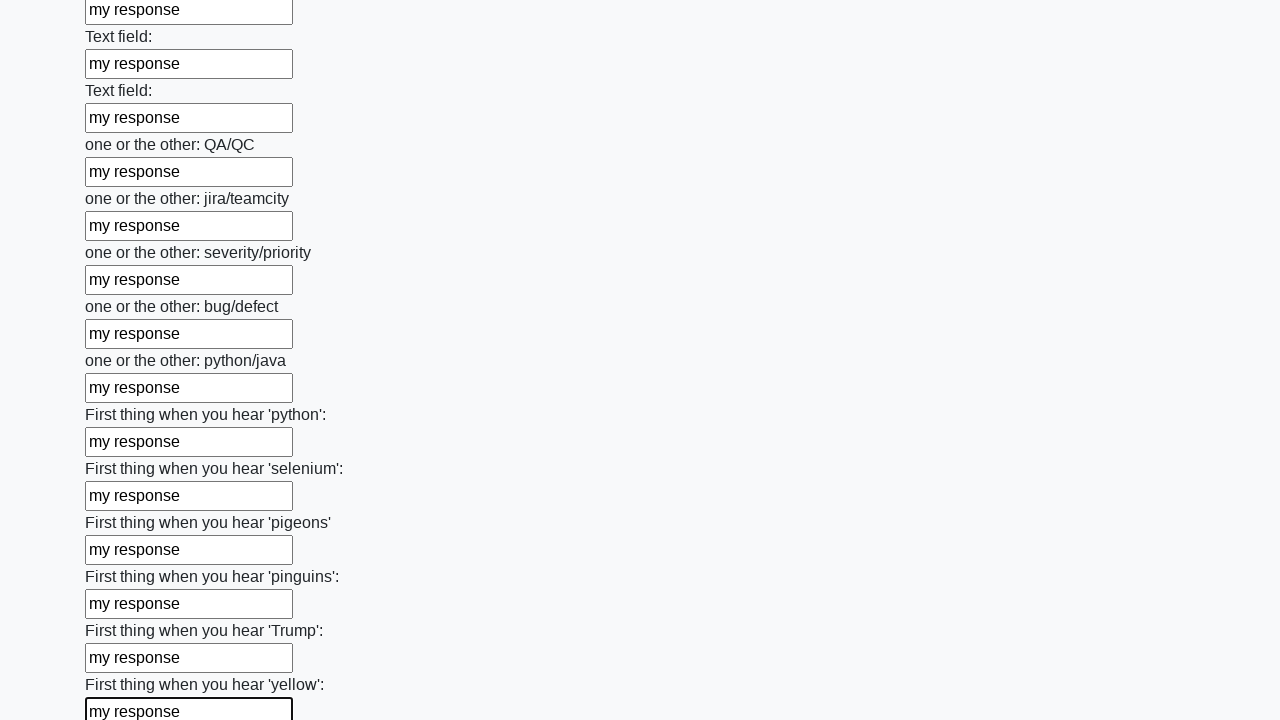

Filled an input field with 'my response' on input >> nth=98
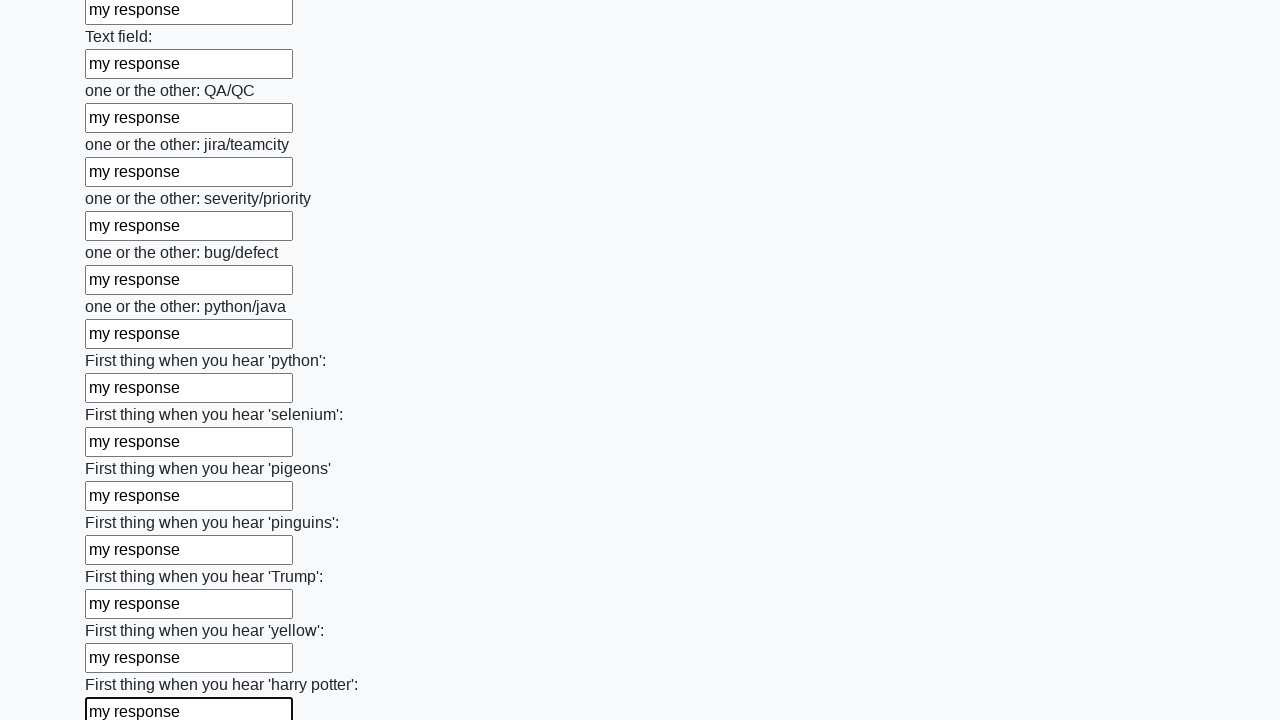

Filled an input field with 'my response' on input >> nth=99
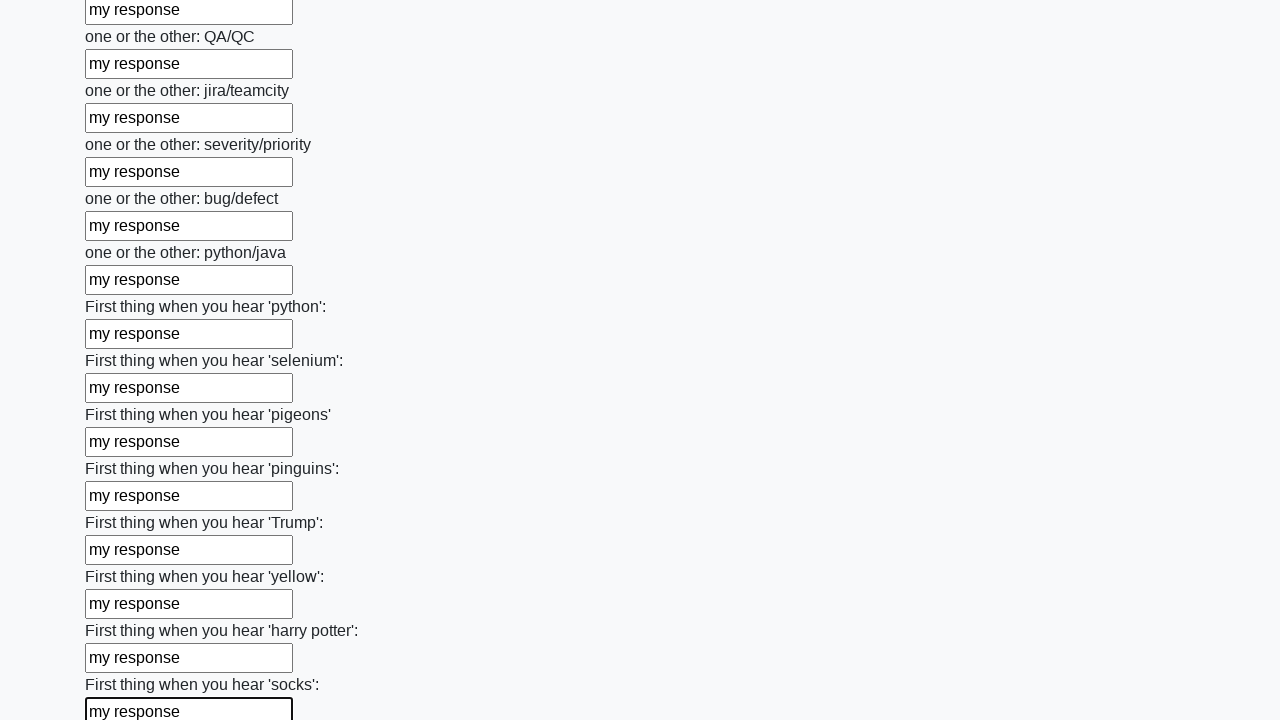

Clicked the submit button to submit the form at (123, 611) on button
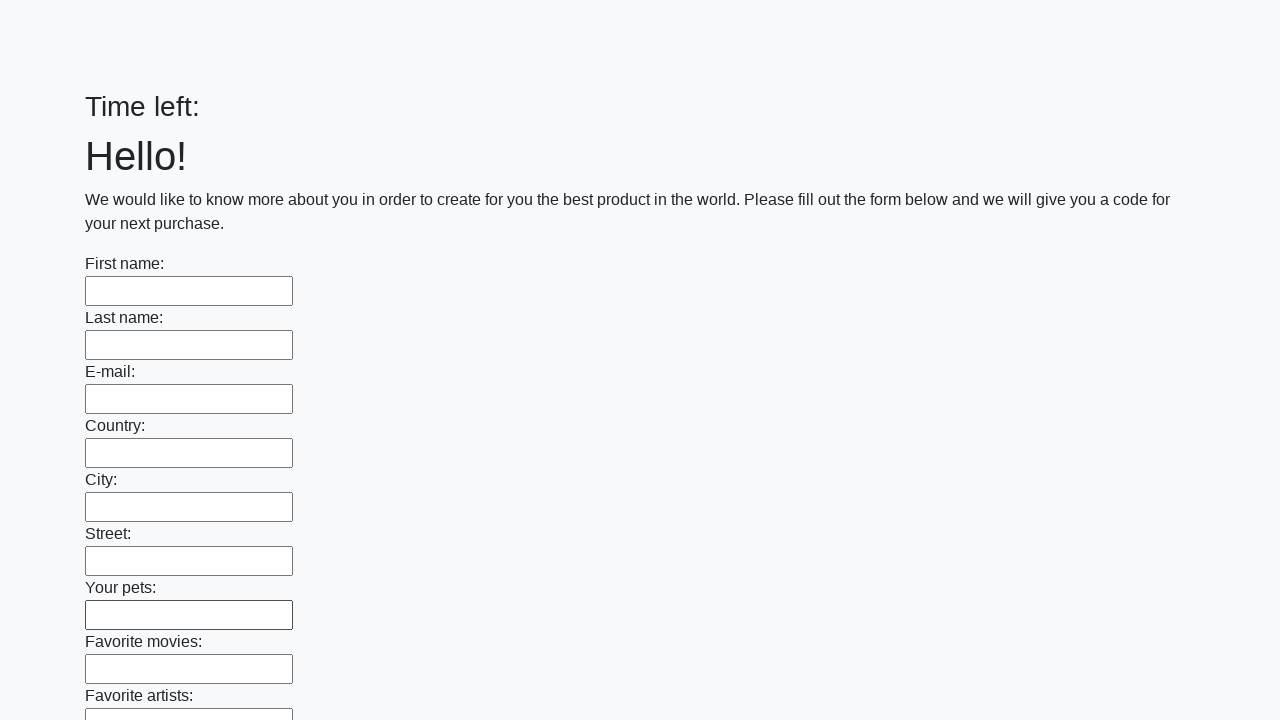

Waited 2 seconds for form submission to process
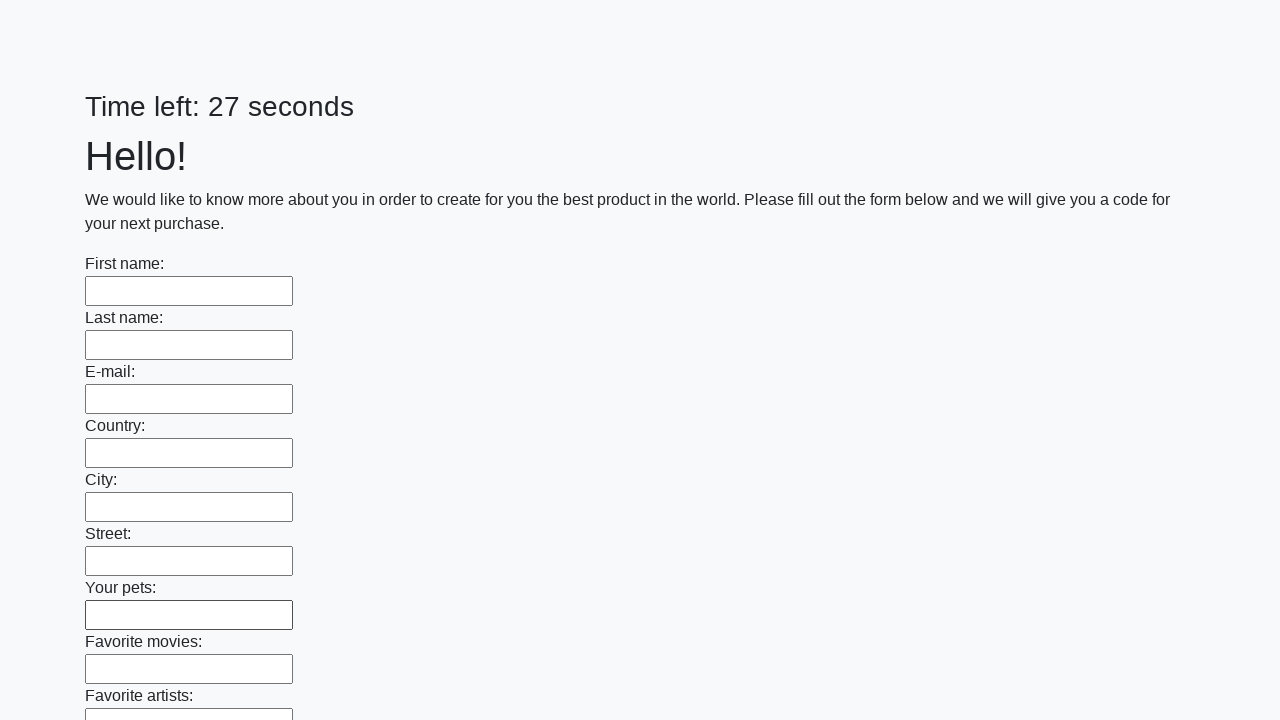

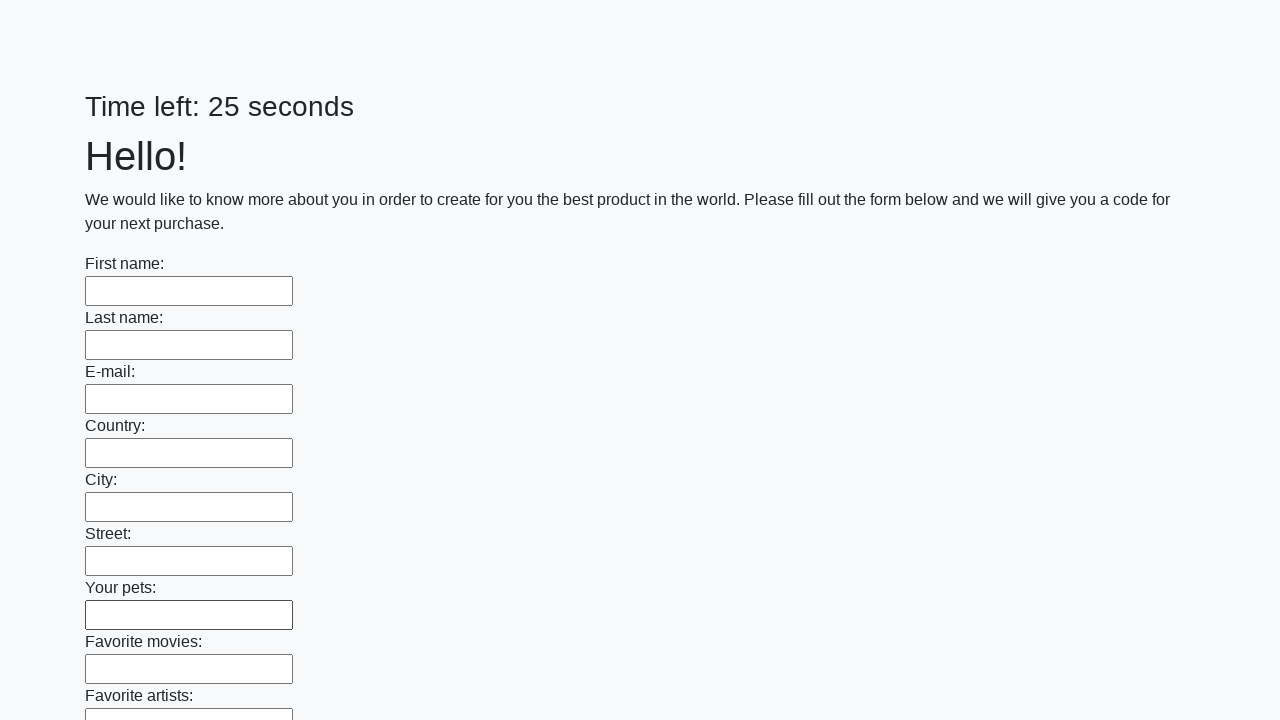